Tests infinite scroll functionality on a books website by repeatedly scrolling to the bottom of the page until all content is loaded.

Starting URL: https://www.booksbykilo.in/new-books

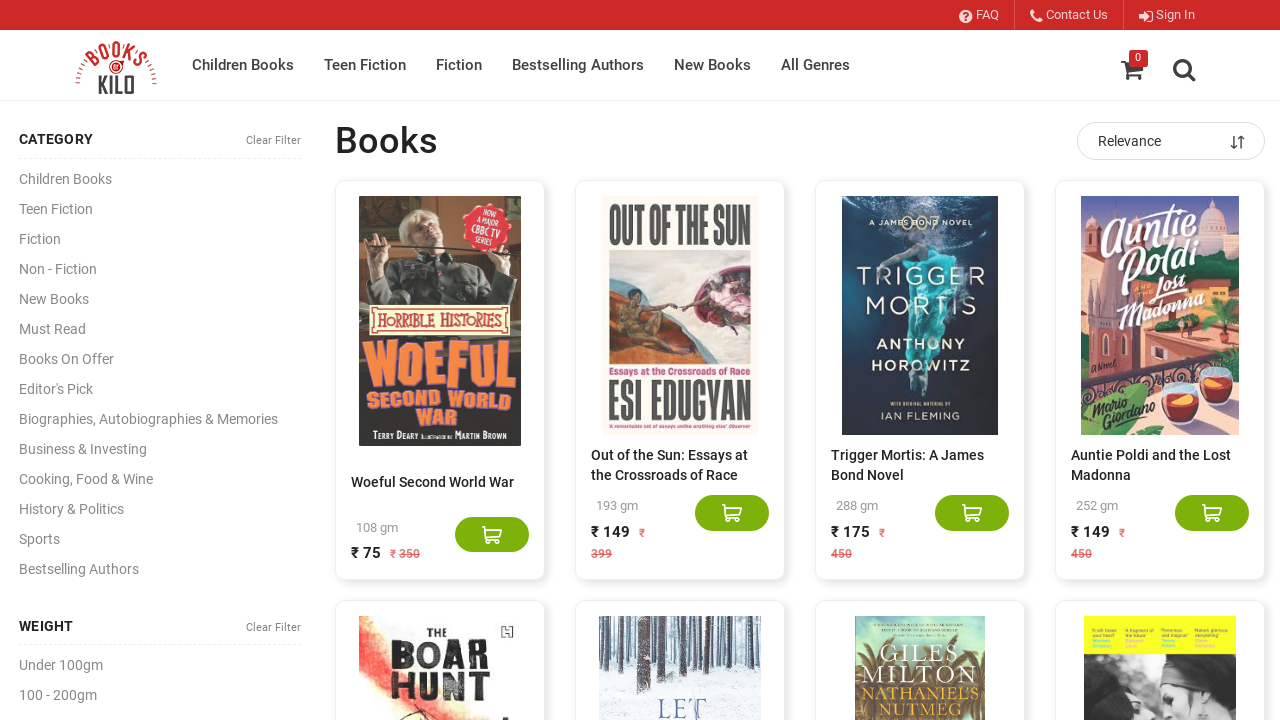

Counted book elements: 20 items loaded
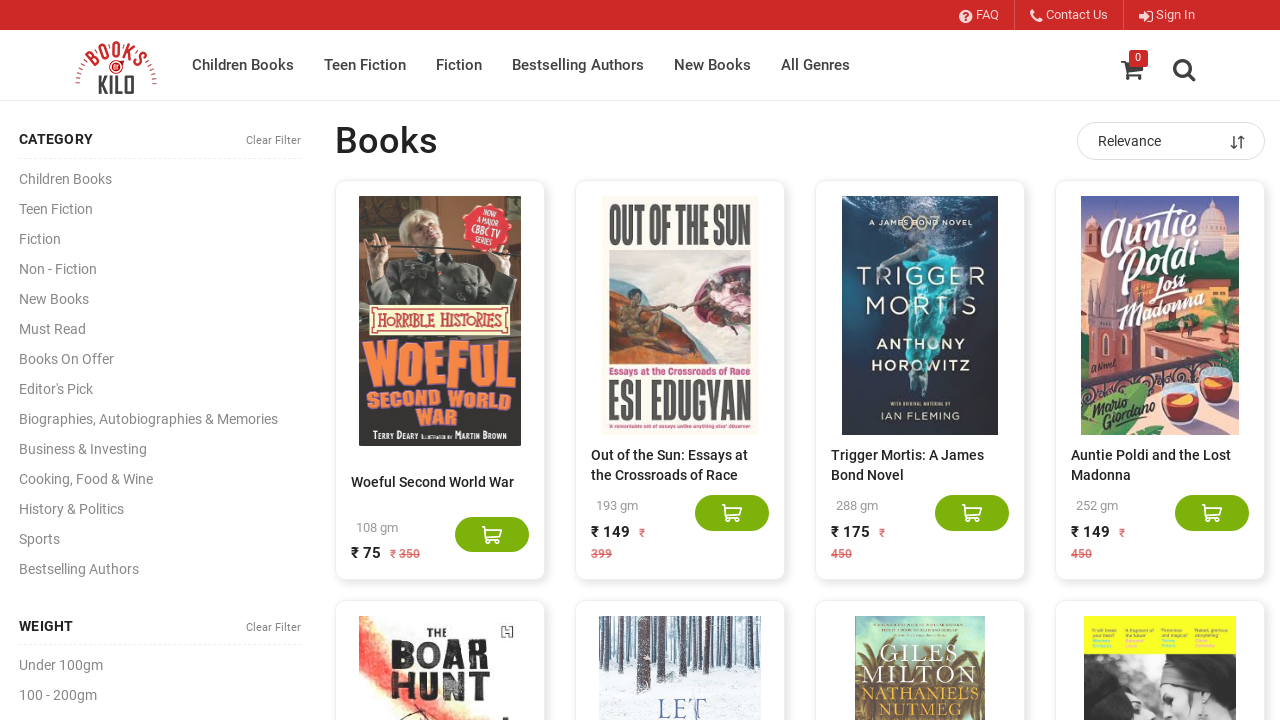

Scrolled to bottom of page to trigger content loading
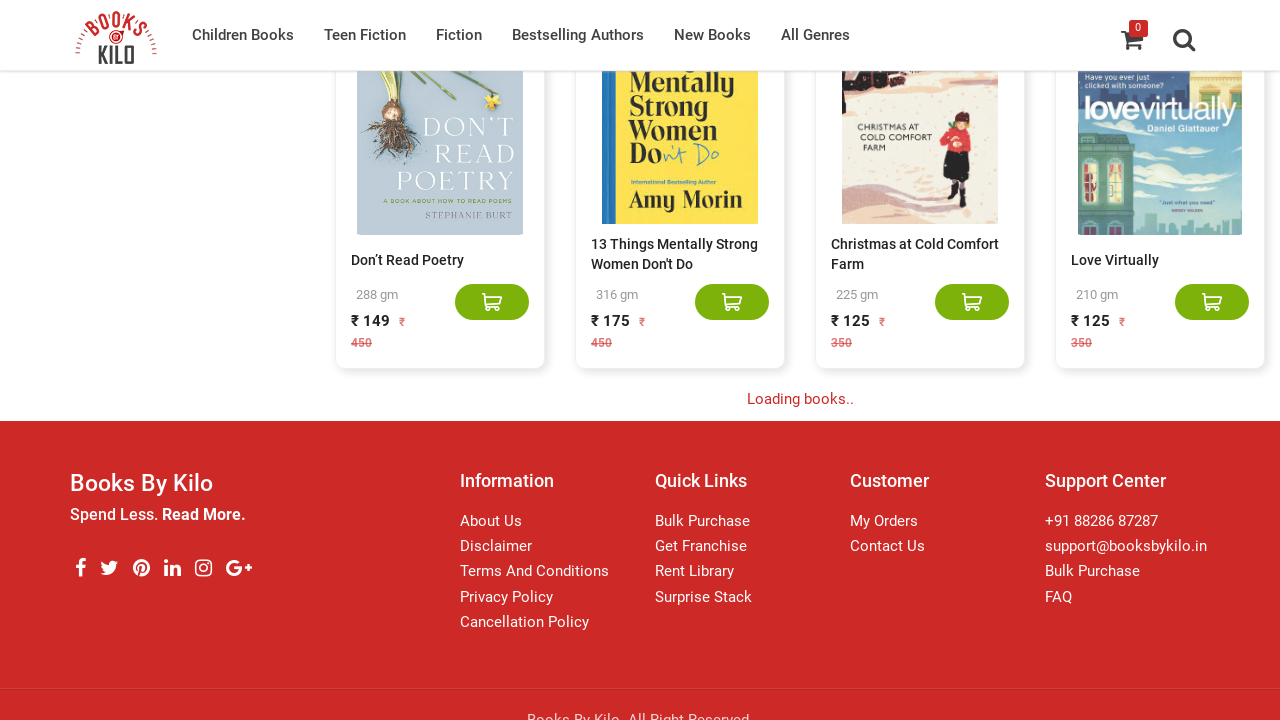

Waited 5 seconds for new content to load
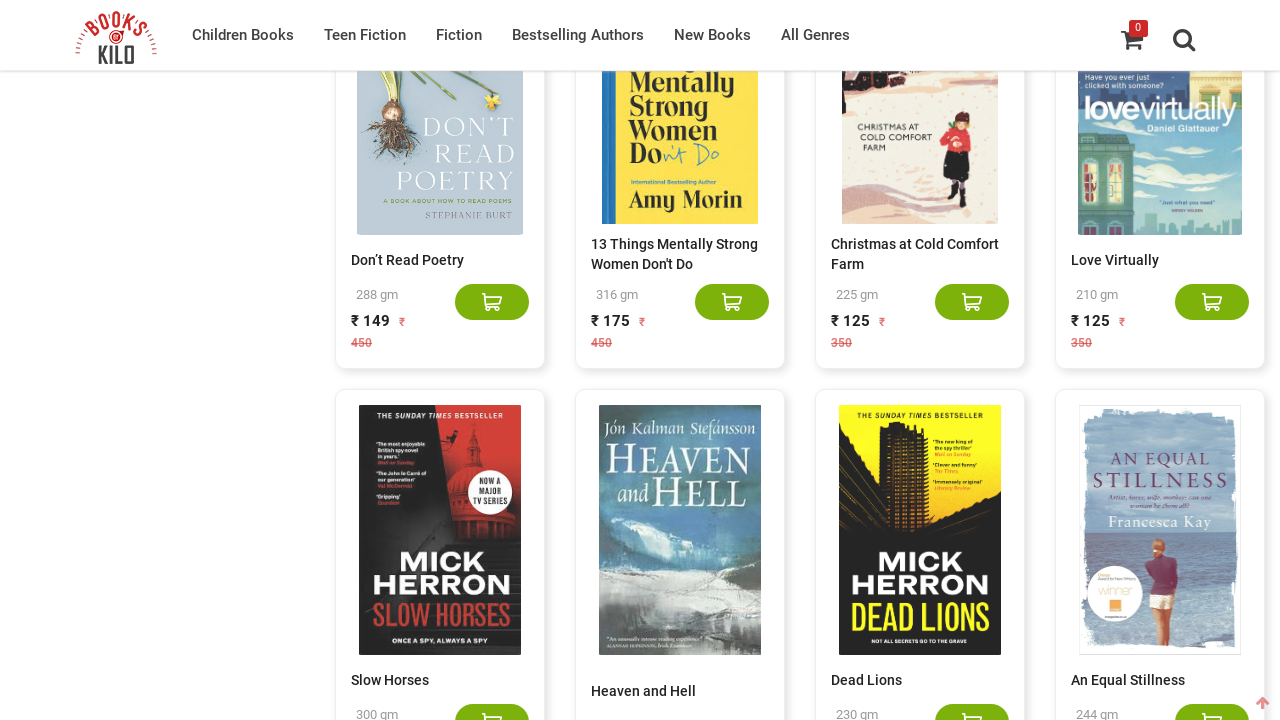

Counted book elements: 40 items loaded
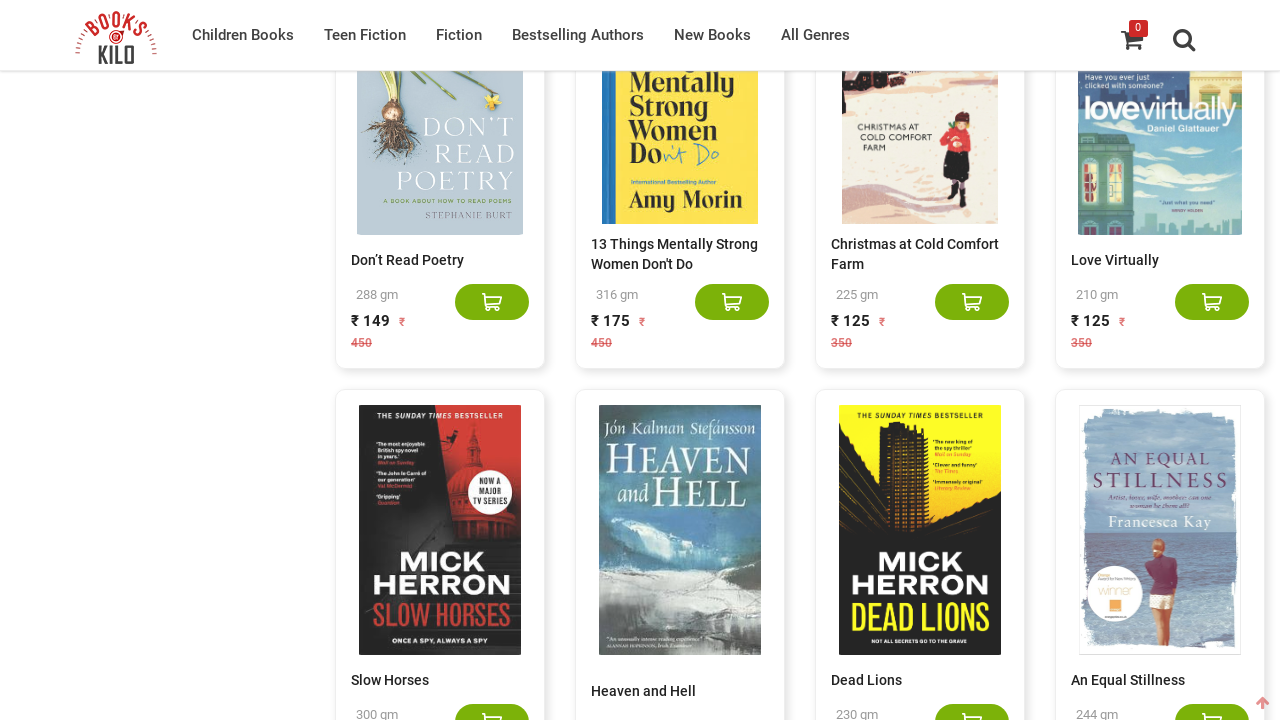

Scrolled to bottom of page to trigger content loading
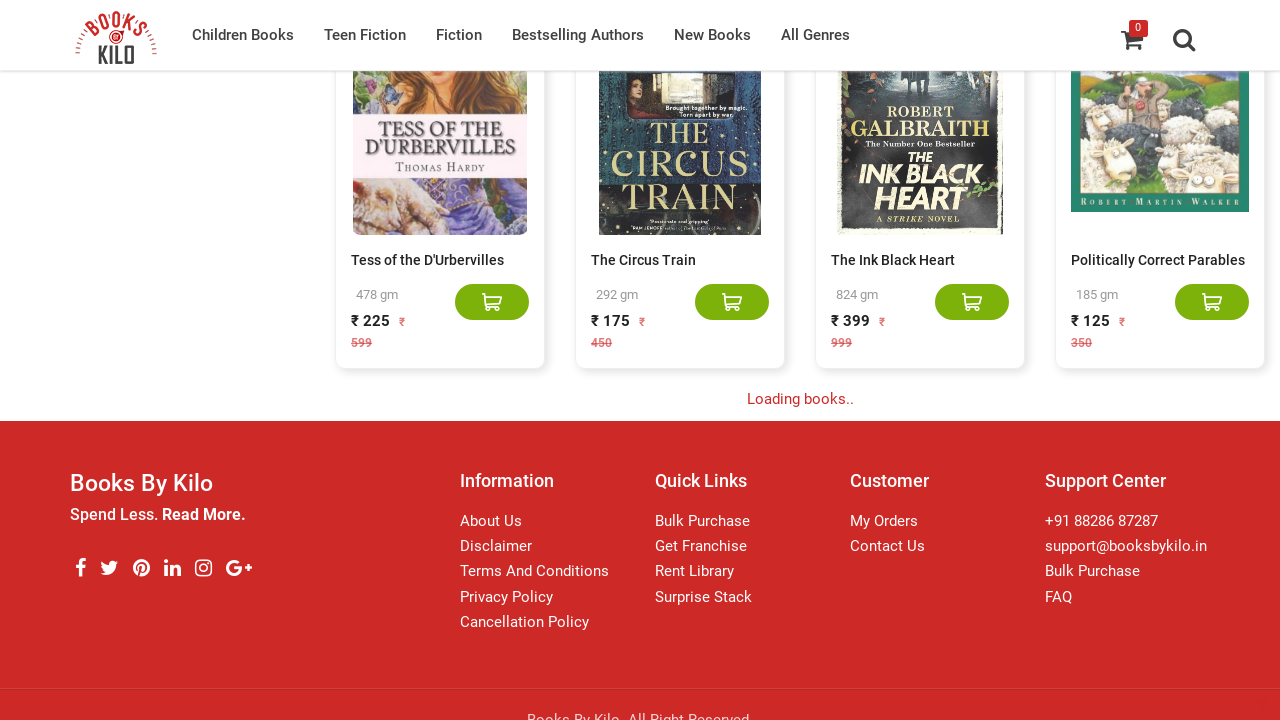

Waited 5 seconds for new content to load
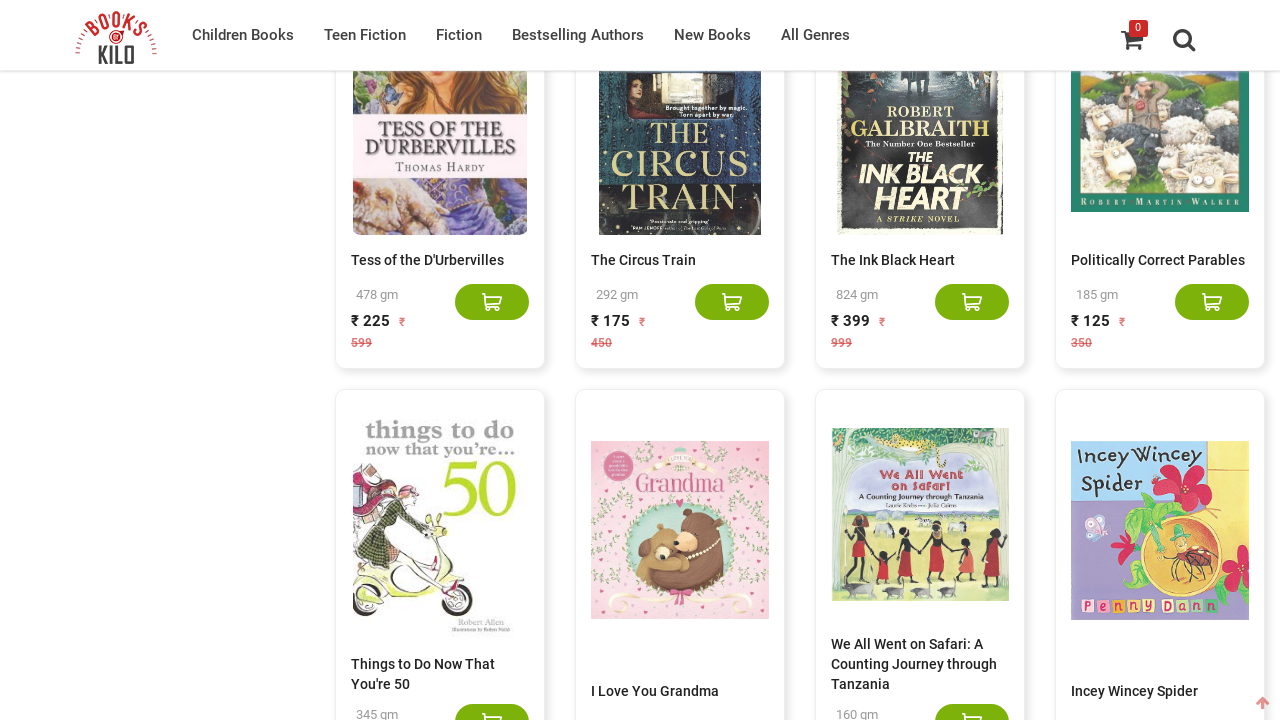

Counted book elements: 60 items loaded
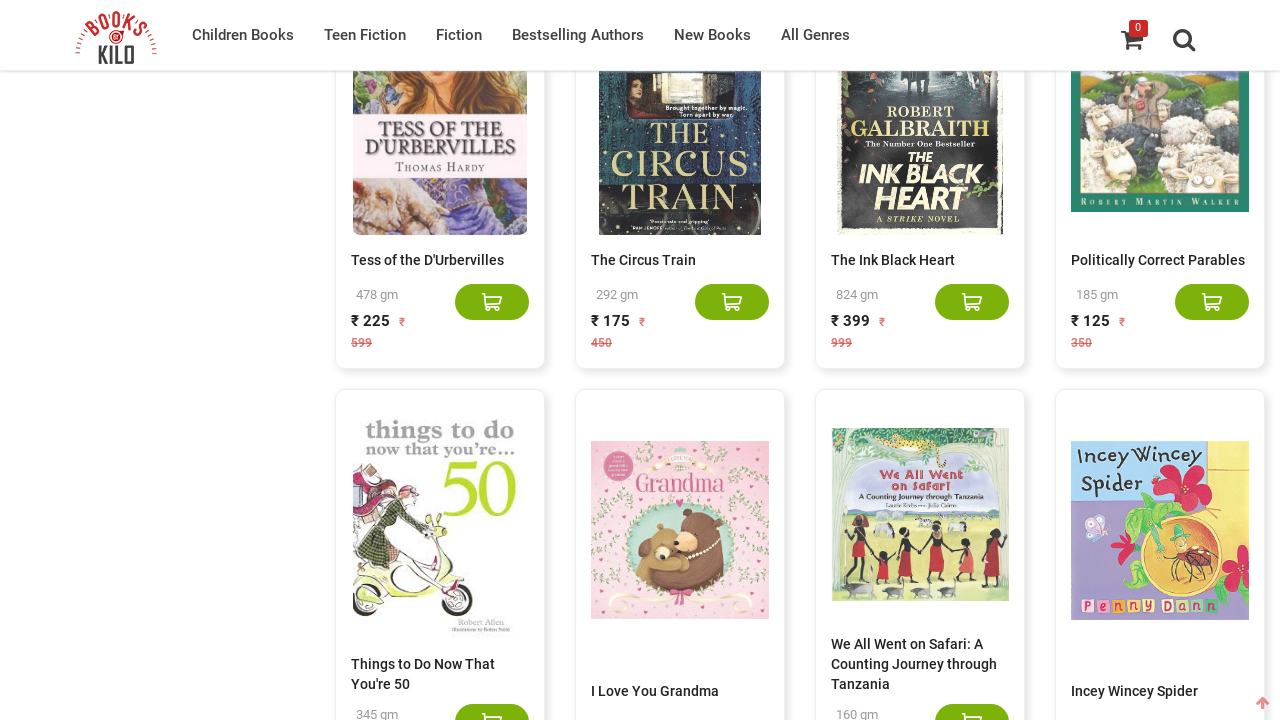

Scrolled to bottom of page to trigger content loading
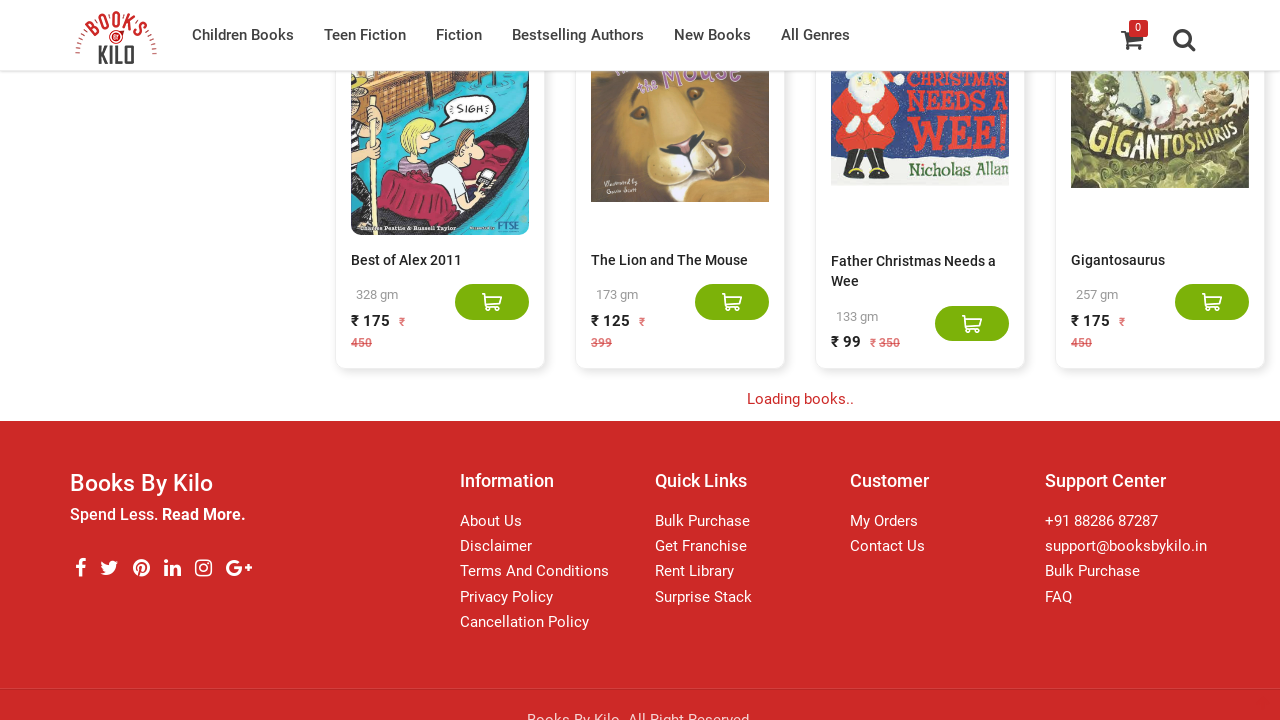

Waited 5 seconds for new content to load
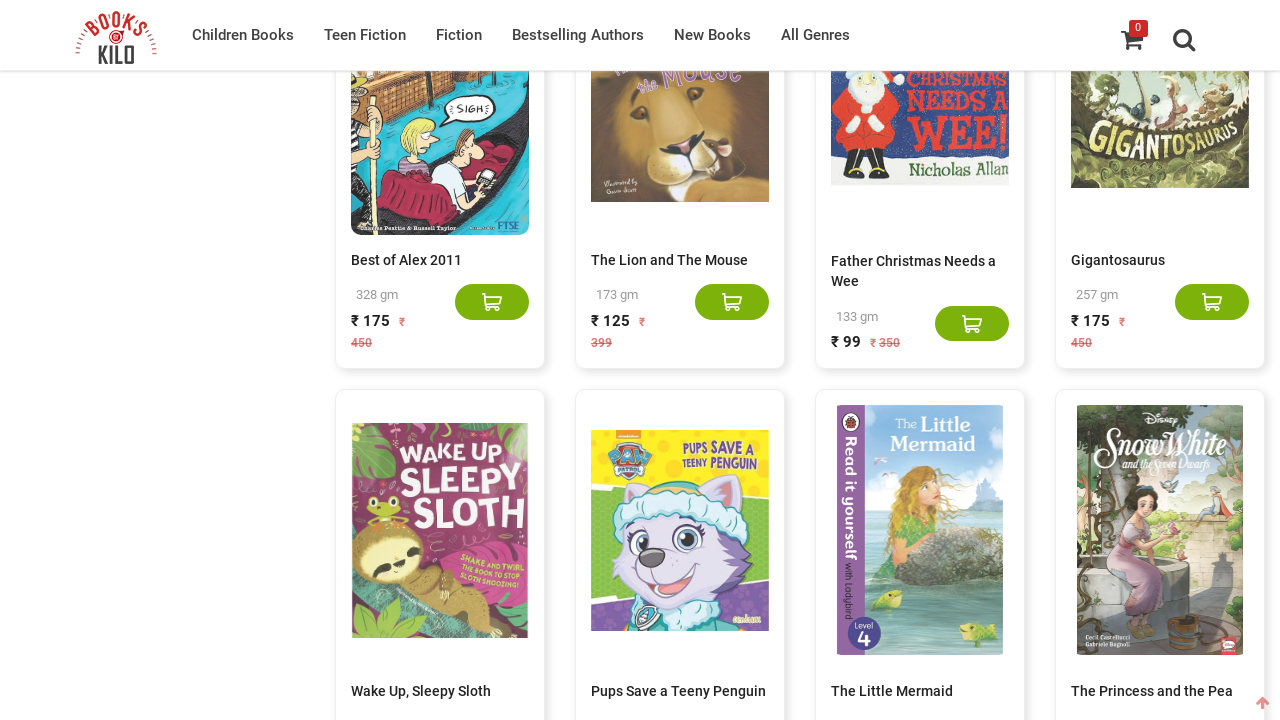

Counted book elements: 80 items loaded
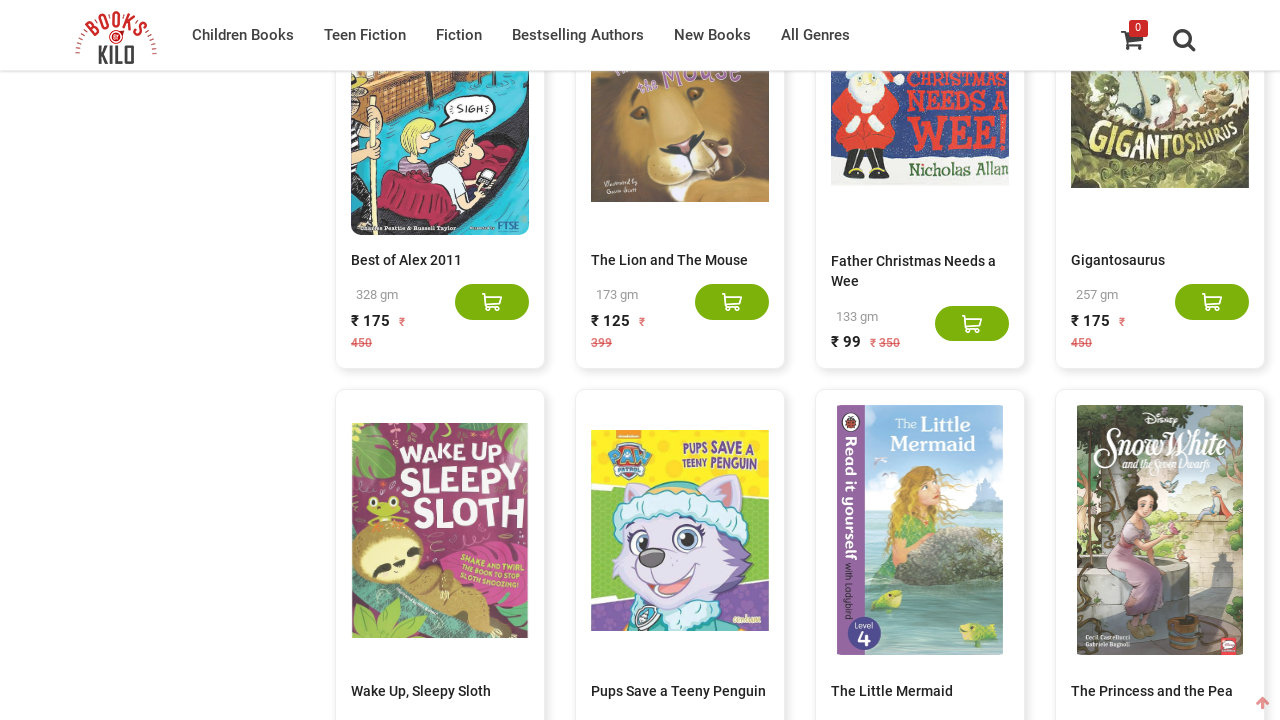

Scrolled to bottom of page to trigger content loading
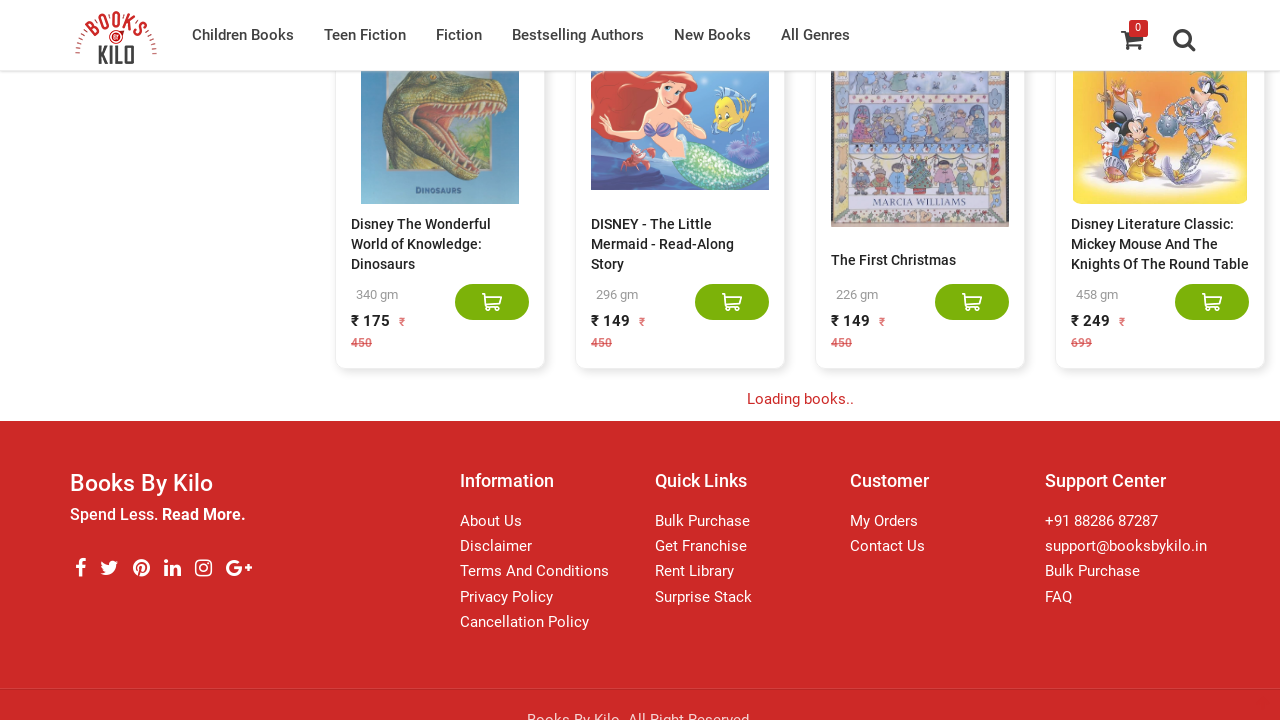

Waited 5 seconds for new content to load
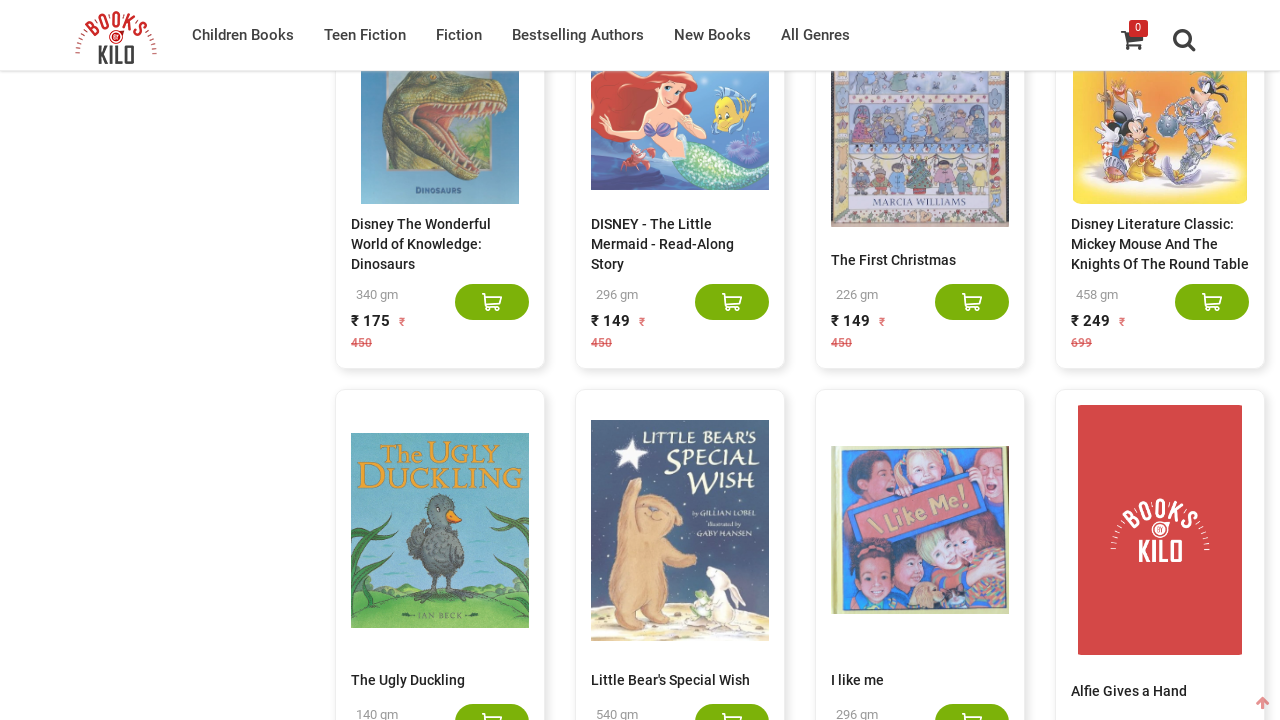

Counted book elements: 100 items loaded
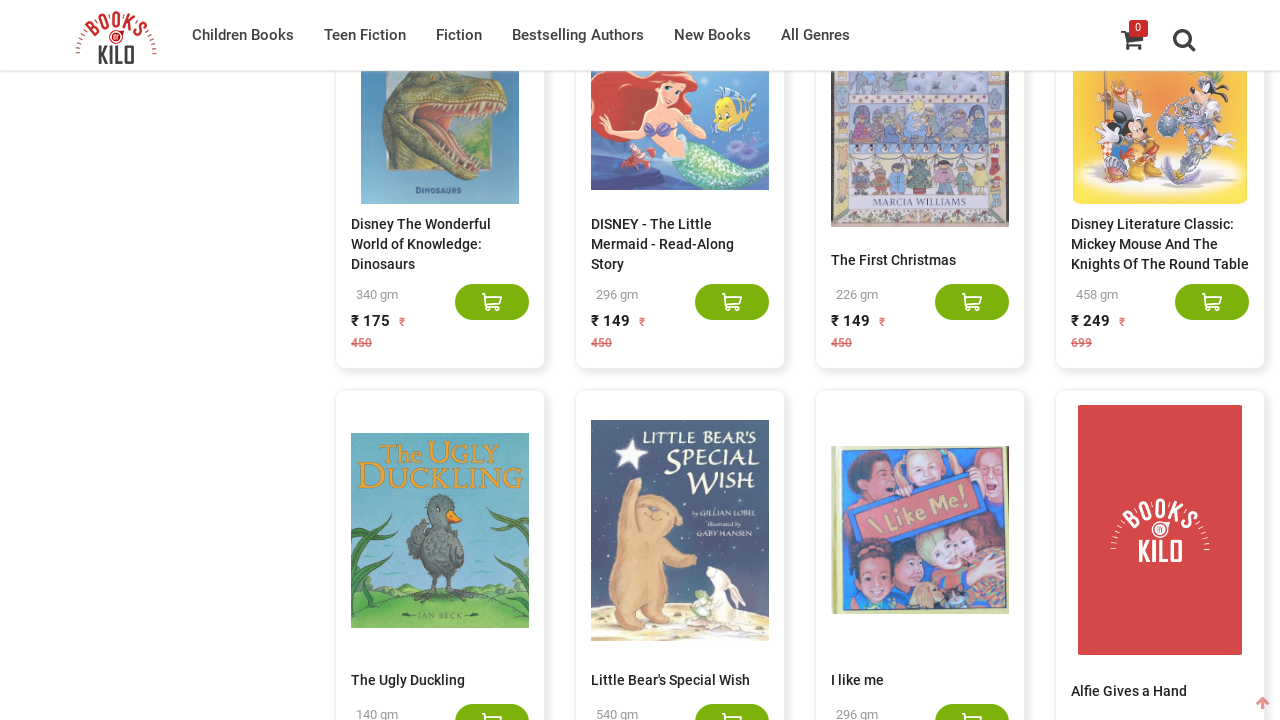

Scrolled to bottom of page to trigger content loading
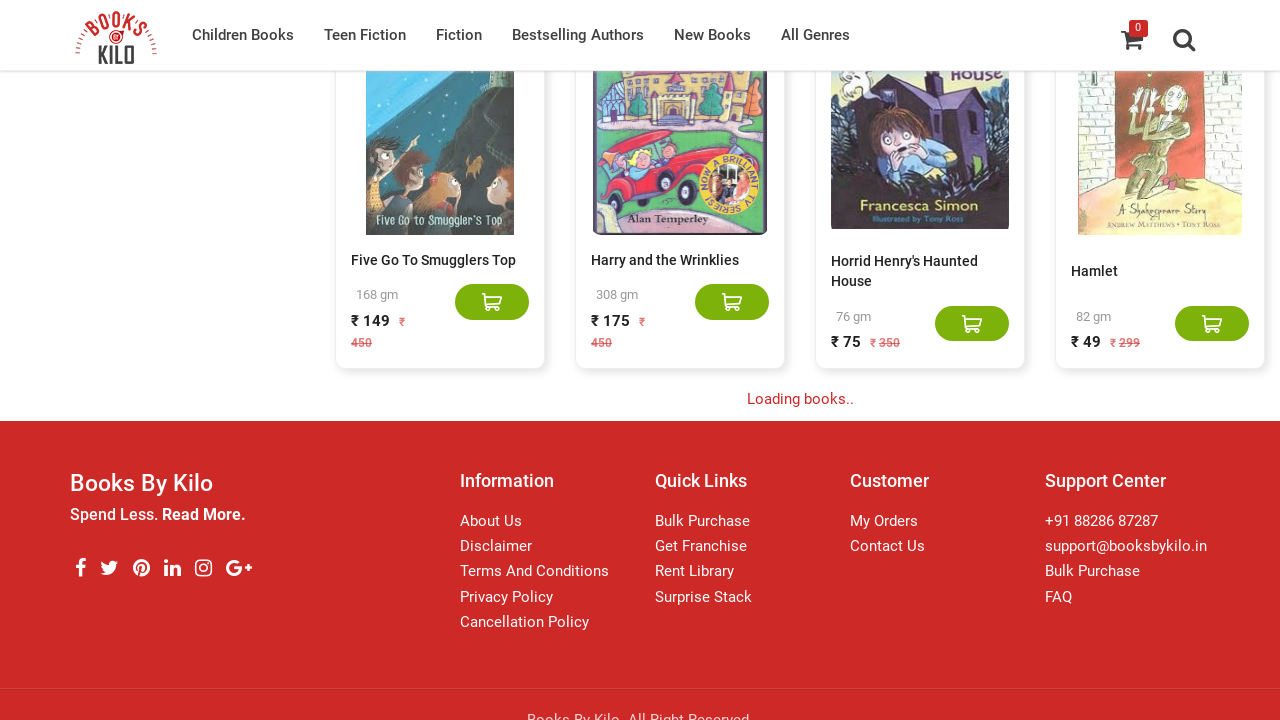

Waited 5 seconds for new content to load
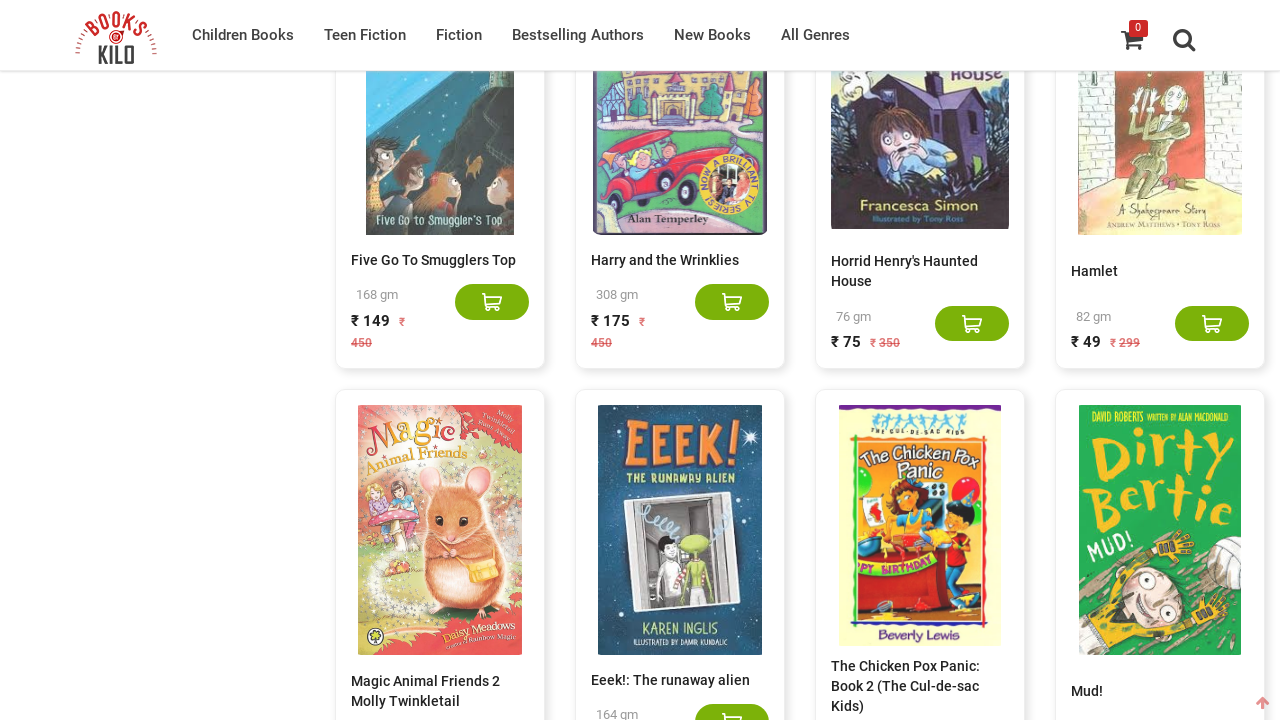

Counted book elements: 120 items loaded
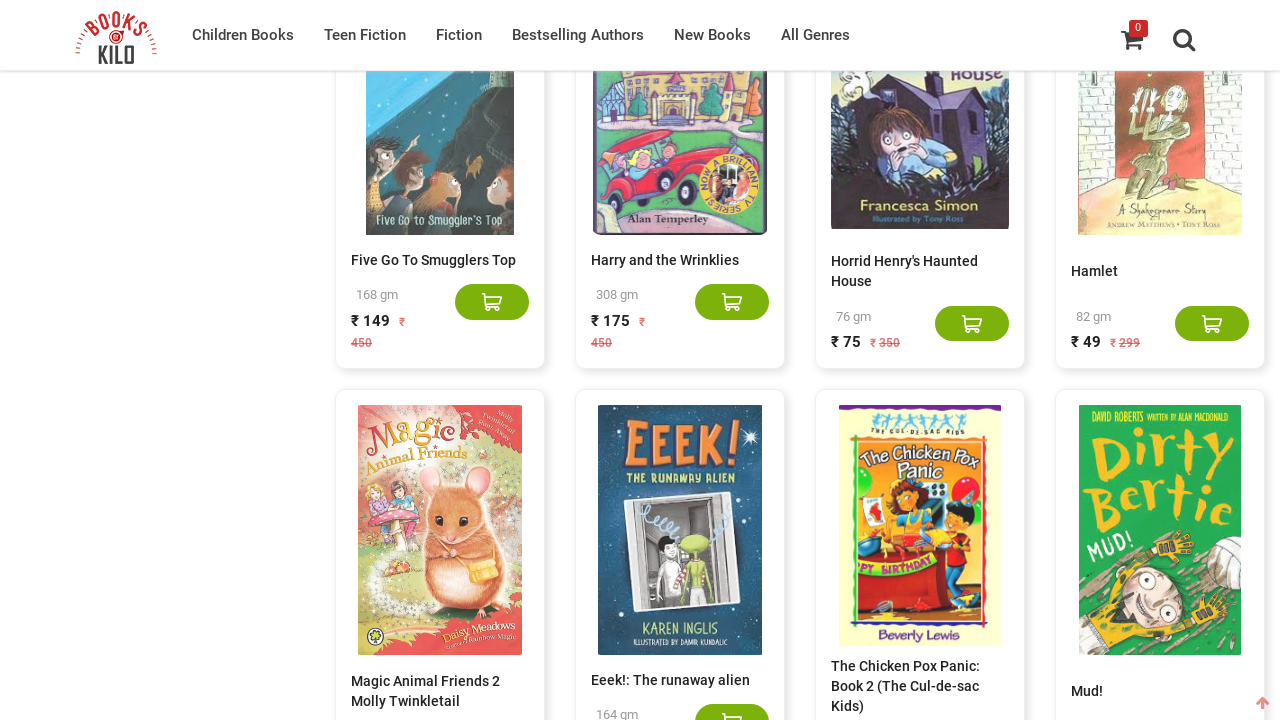

Scrolled to bottom of page to trigger content loading
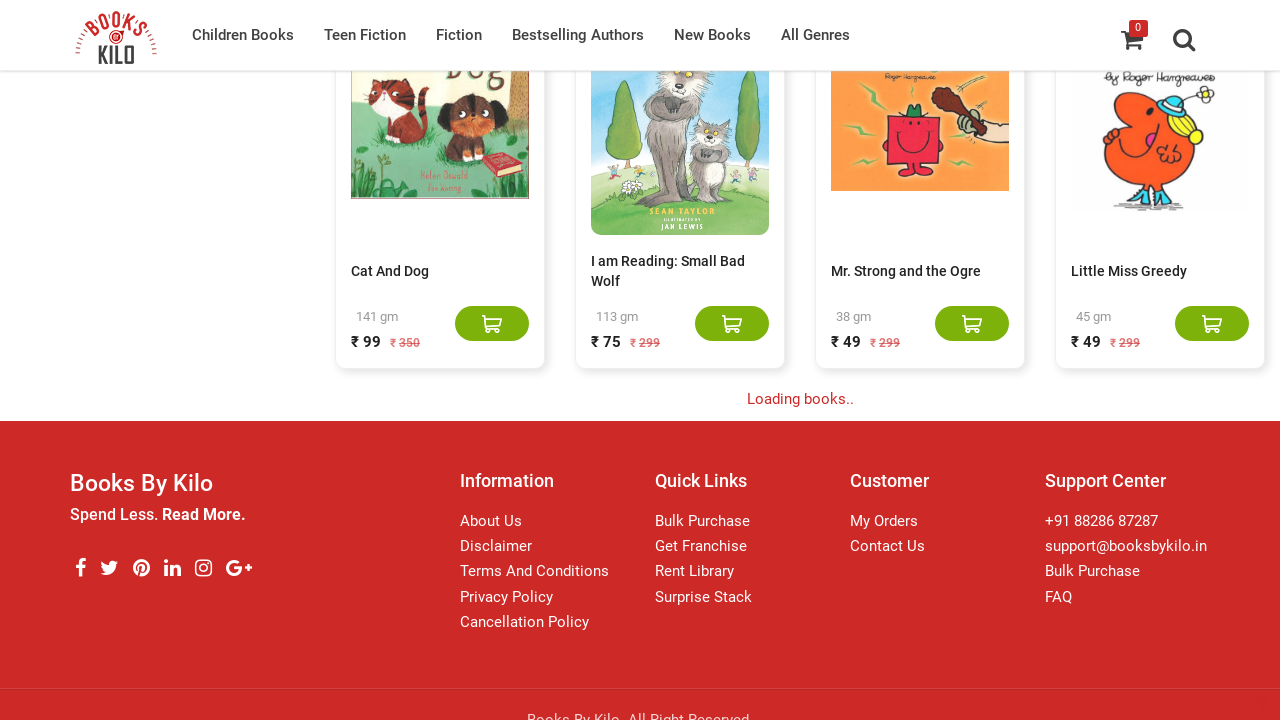

Waited 5 seconds for new content to load
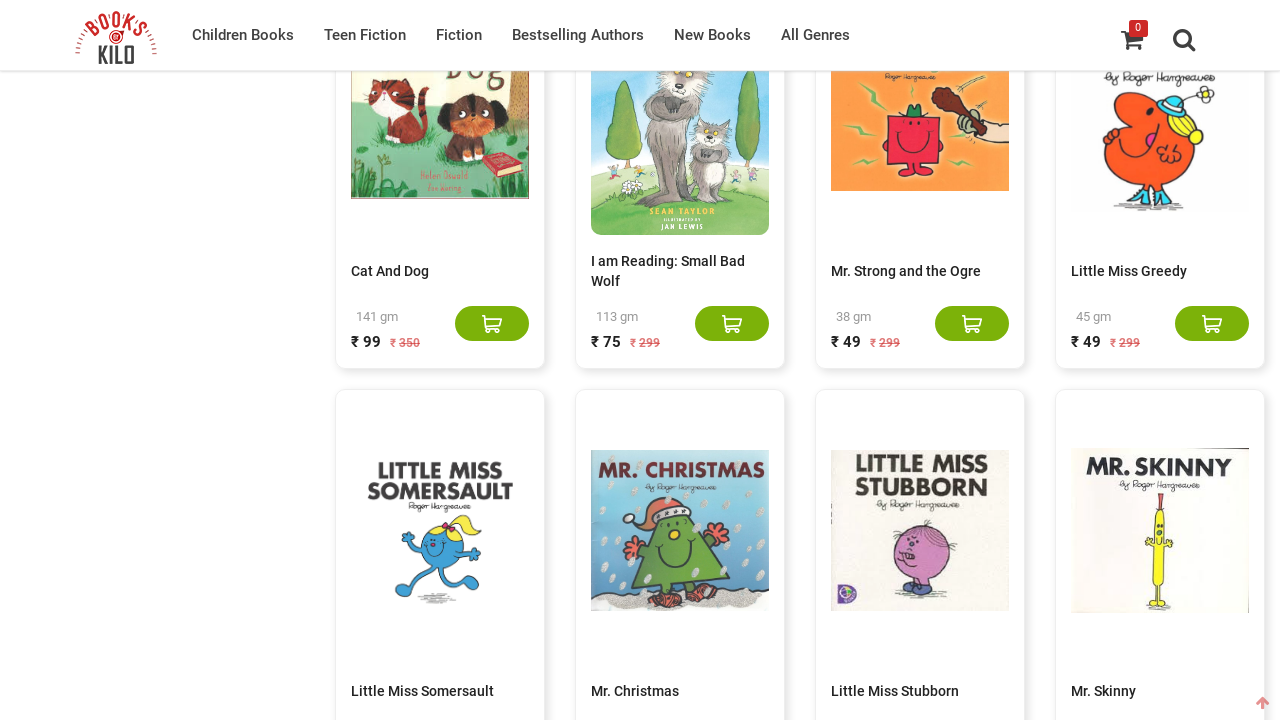

Counted book elements: 140 items loaded
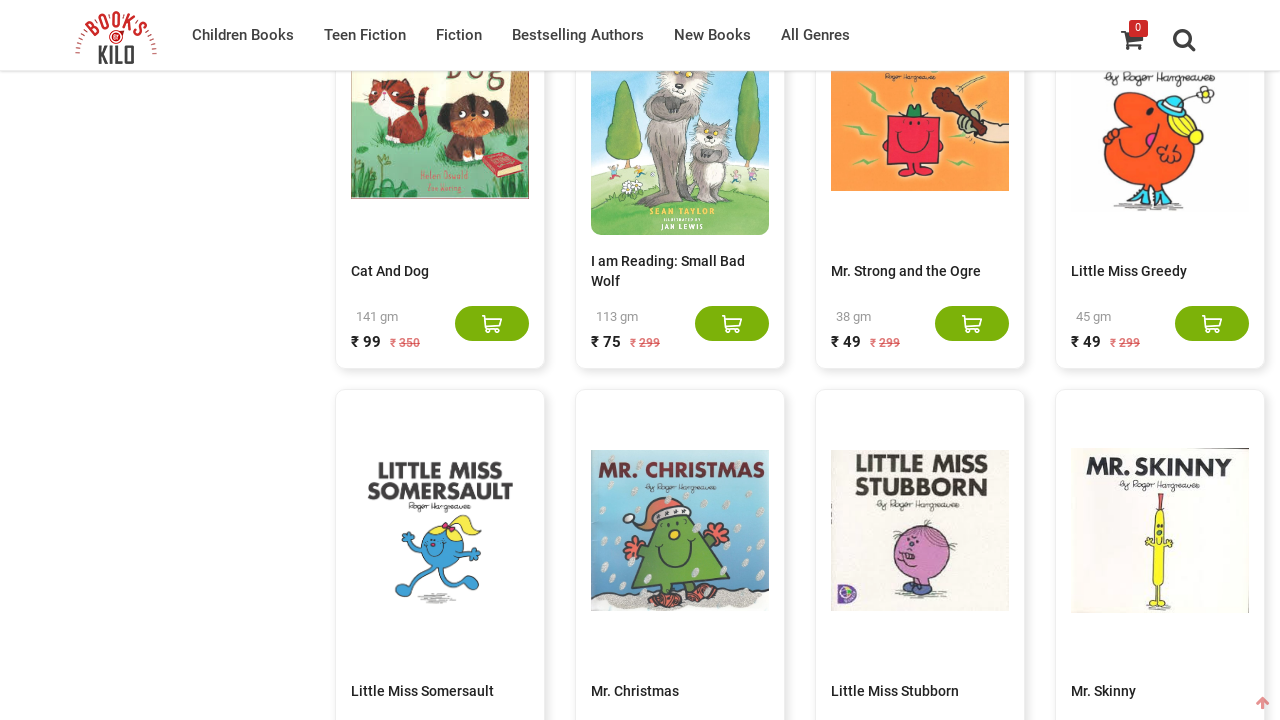

Scrolled to bottom of page to trigger content loading
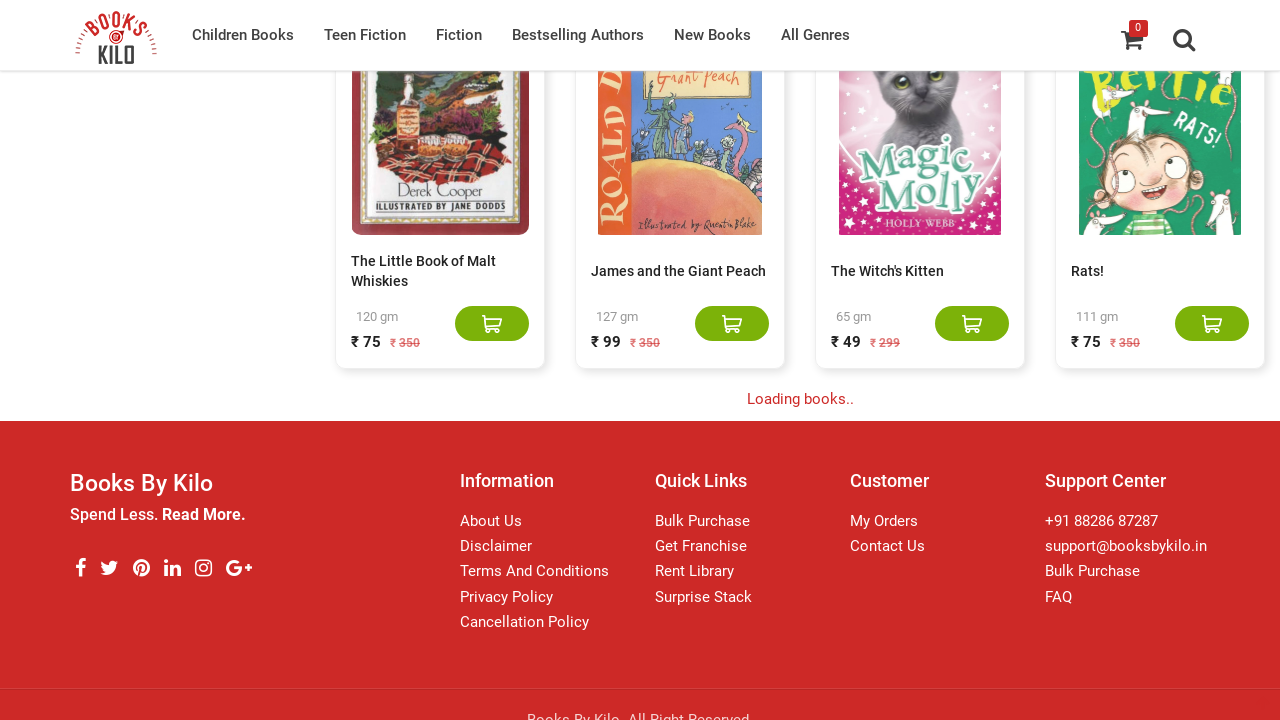

Waited 5 seconds for new content to load
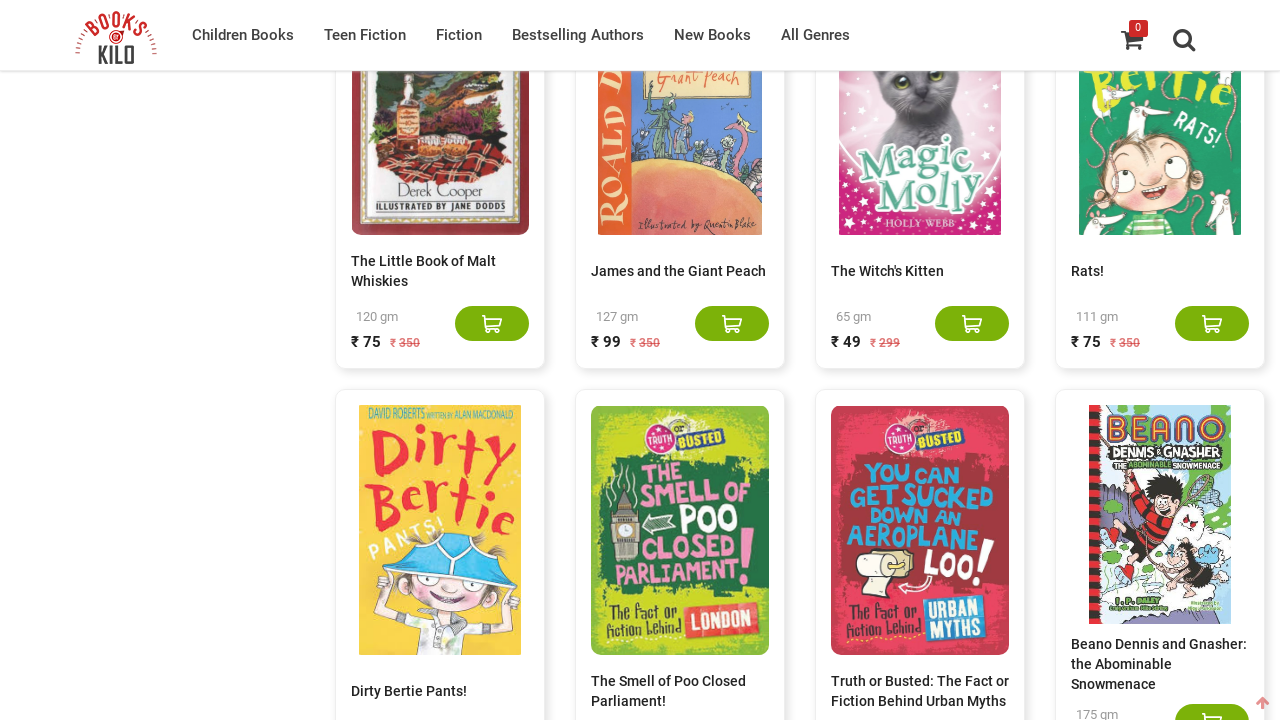

Counted book elements: 160 items loaded
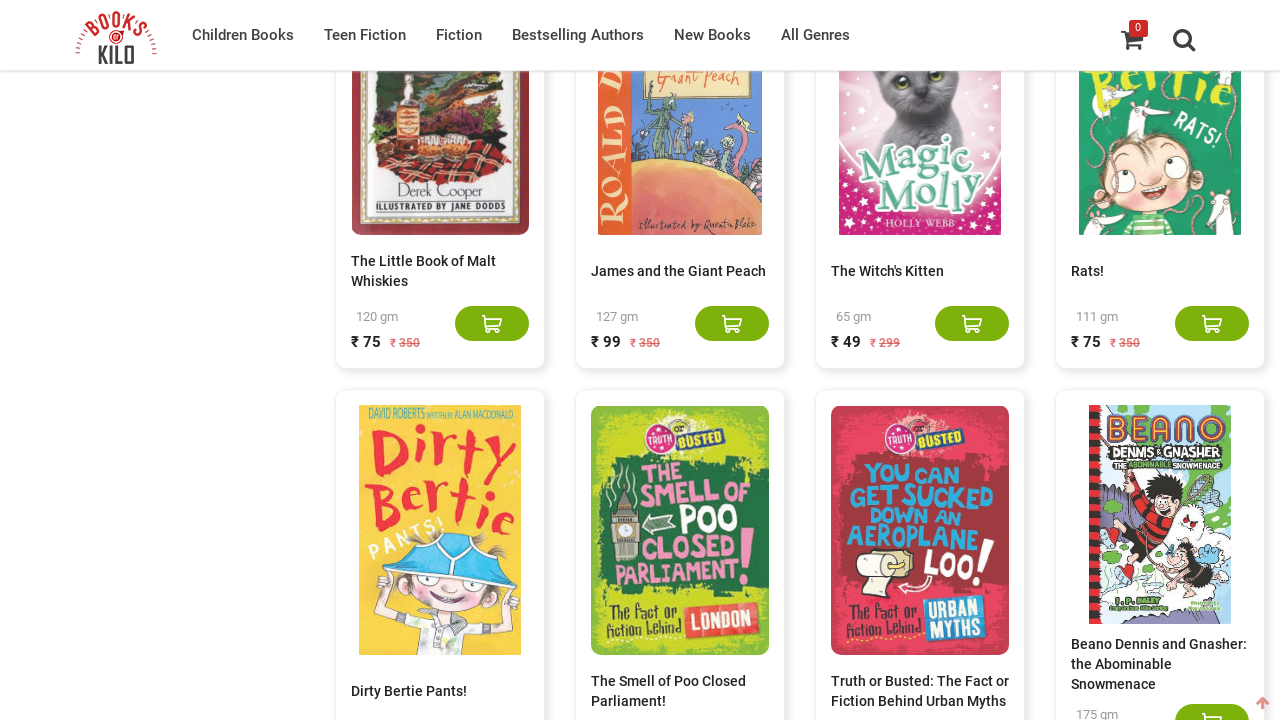

Scrolled to bottom of page to trigger content loading
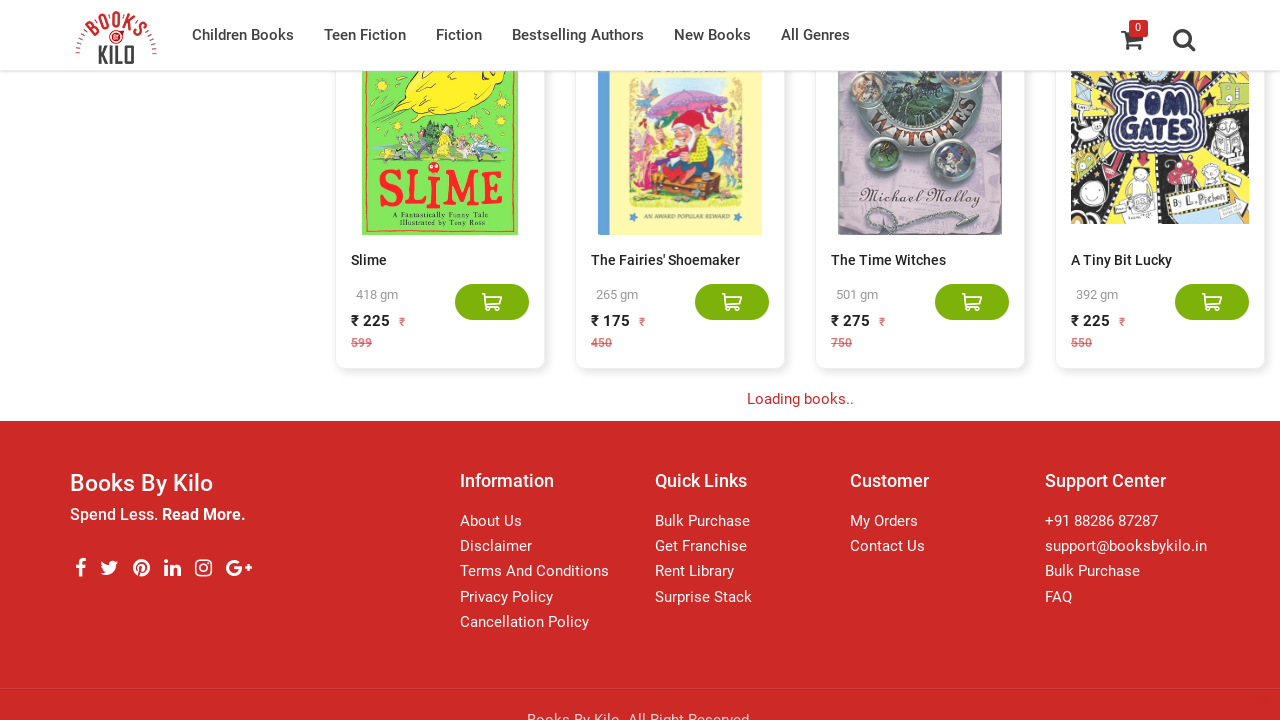

Waited 5 seconds for new content to load
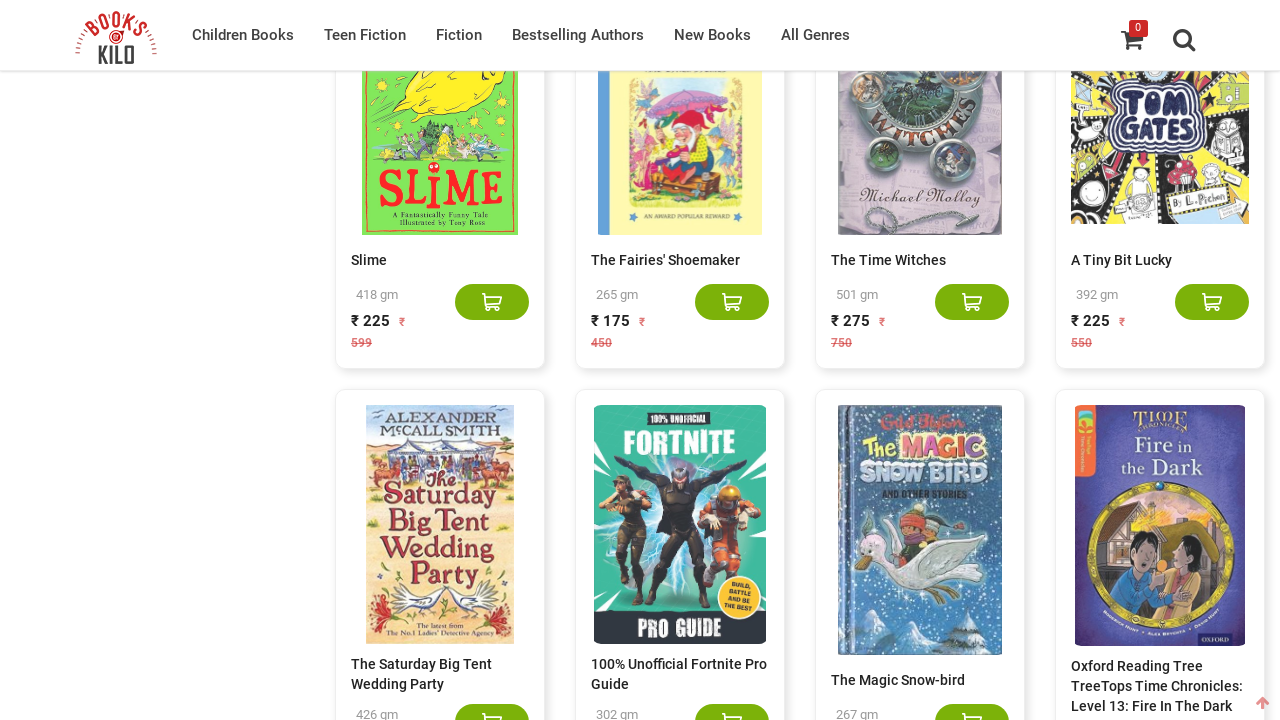

Counted book elements: 180 items loaded
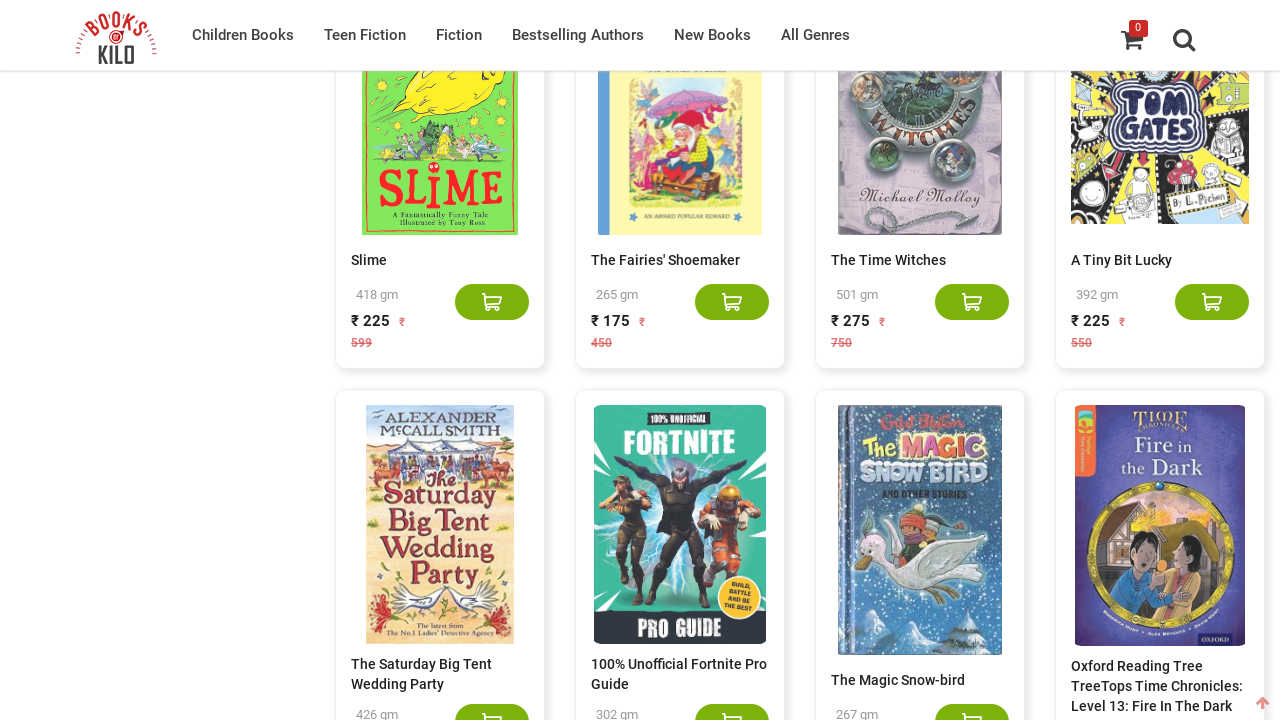

Scrolled to bottom of page to trigger content loading
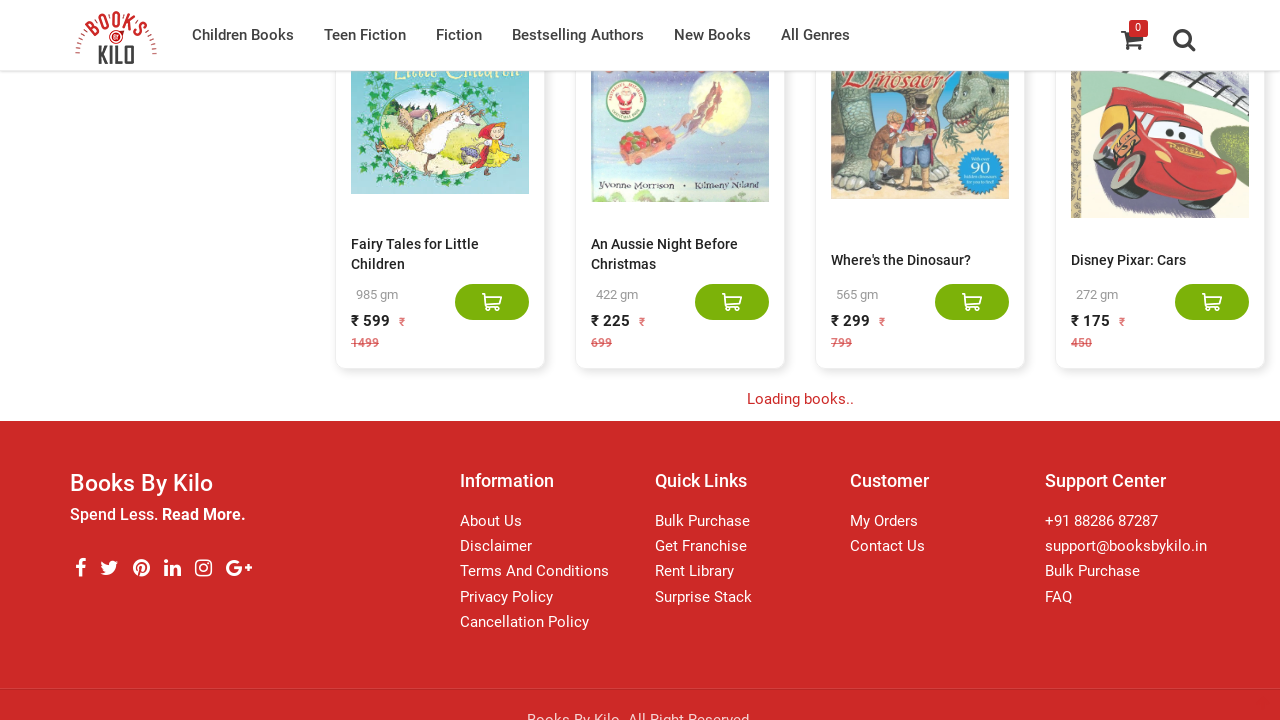

Waited 5 seconds for new content to load
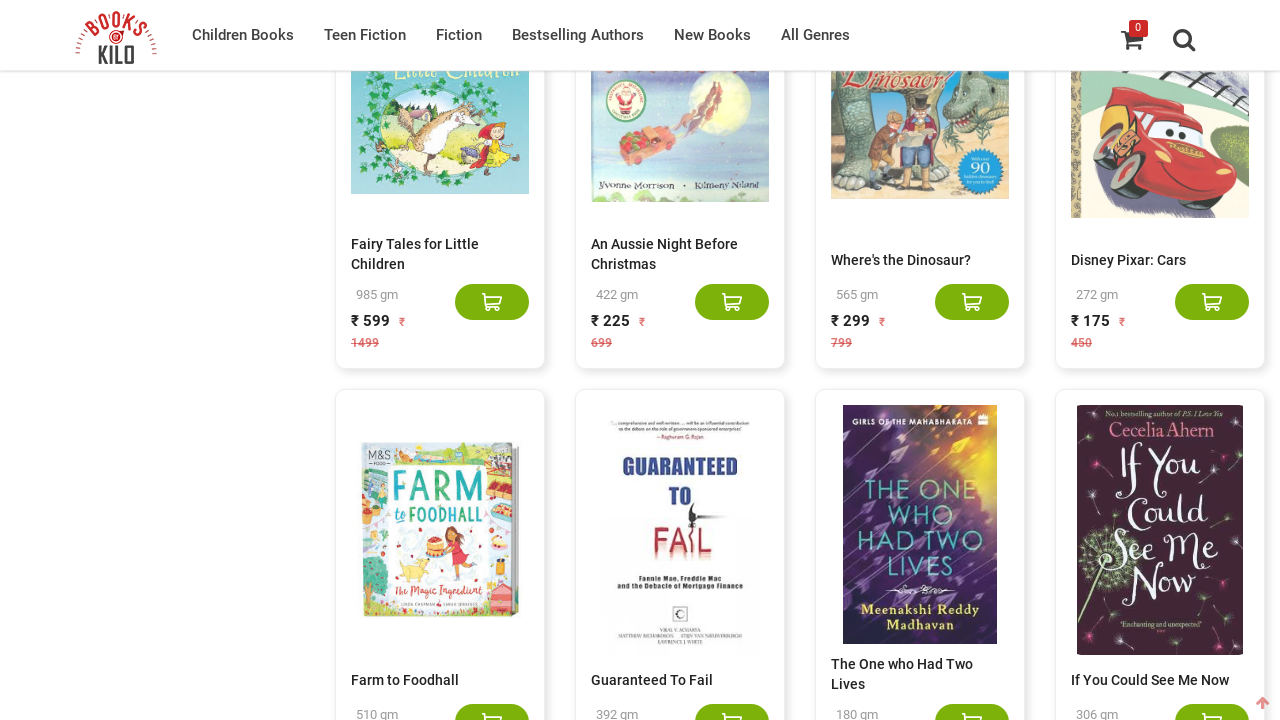

Counted book elements: 200 items loaded
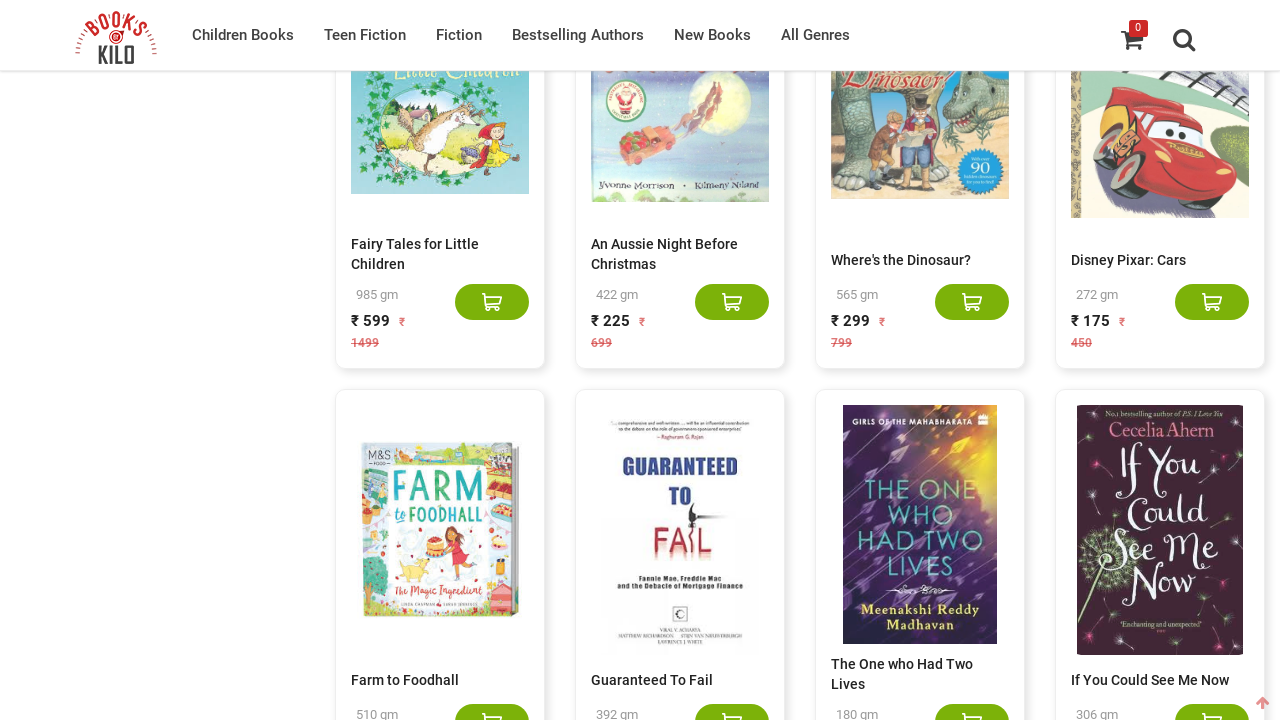

Scrolled to bottom of page to trigger content loading
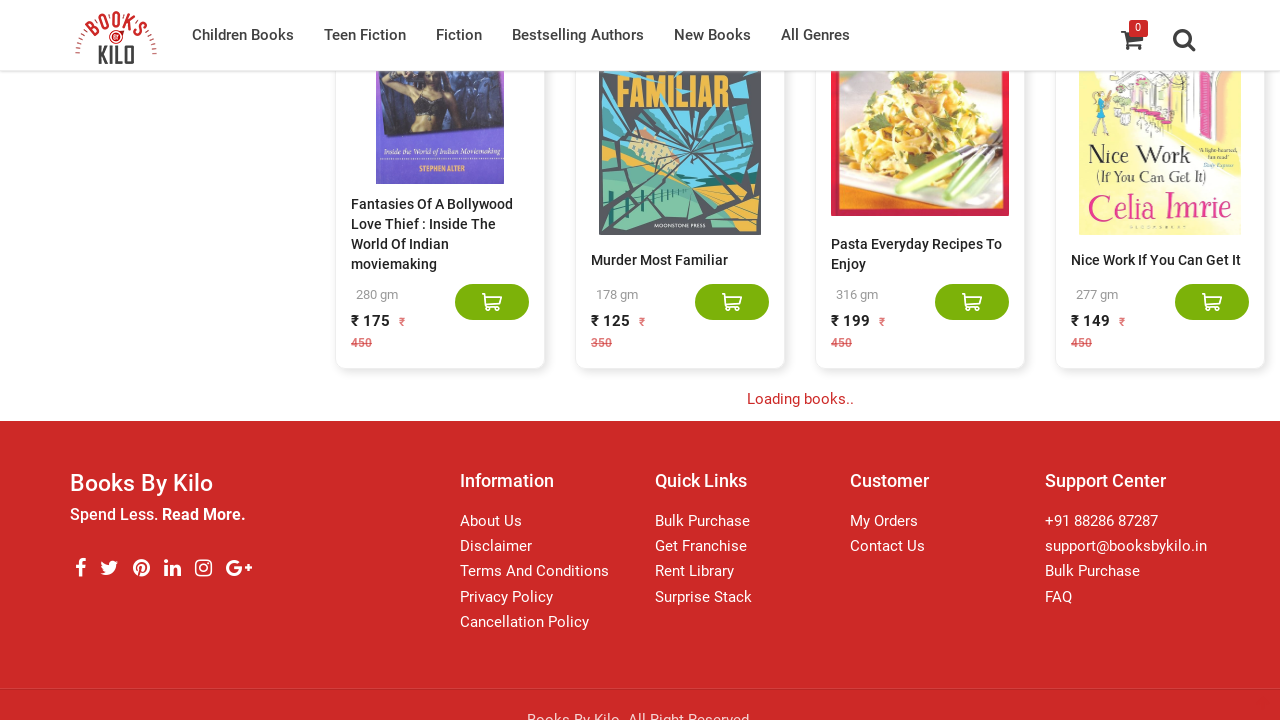

Waited 5 seconds for new content to load
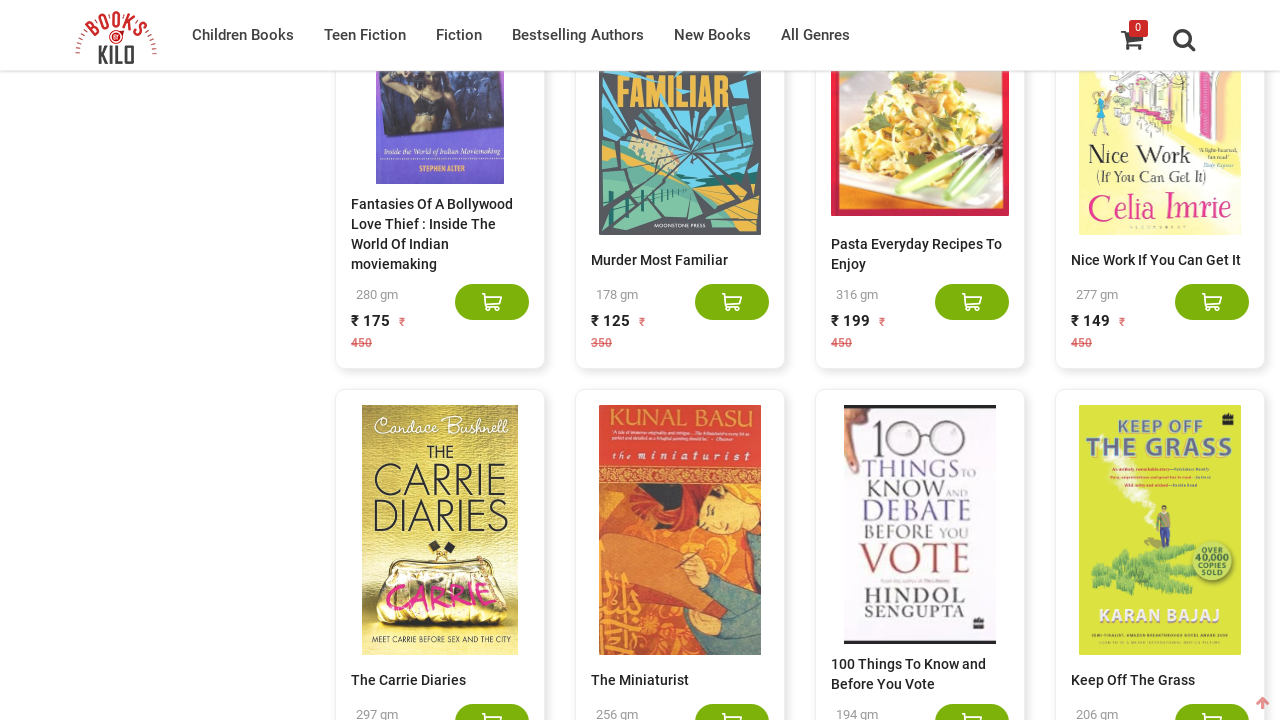

Counted book elements: 220 items loaded
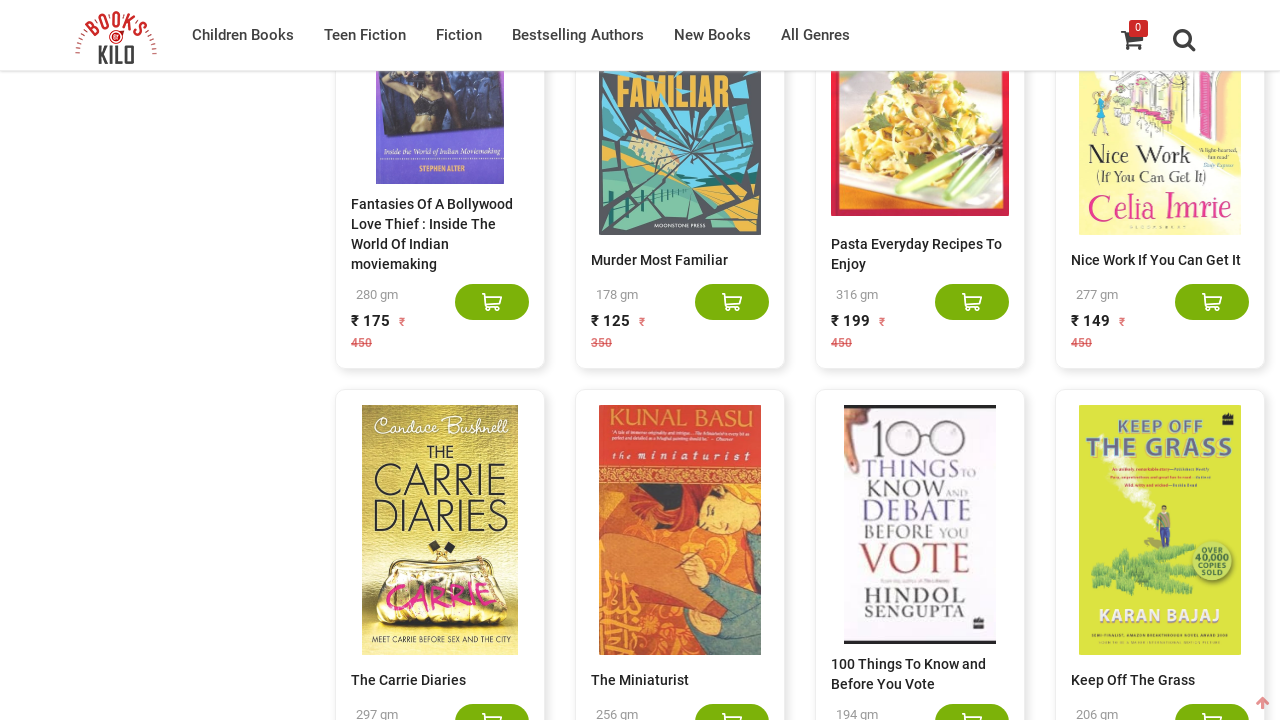

Scrolled to bottom of page to trigger content loading
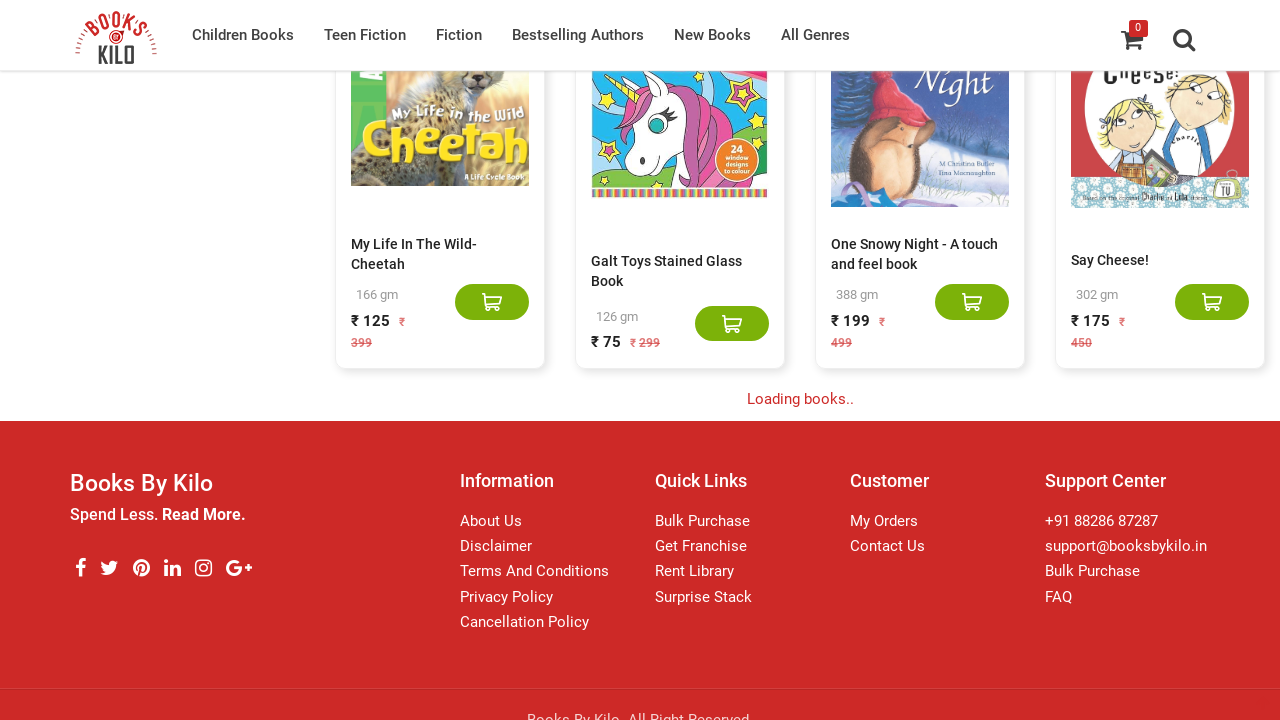

Waited 5 seconds for new content to load
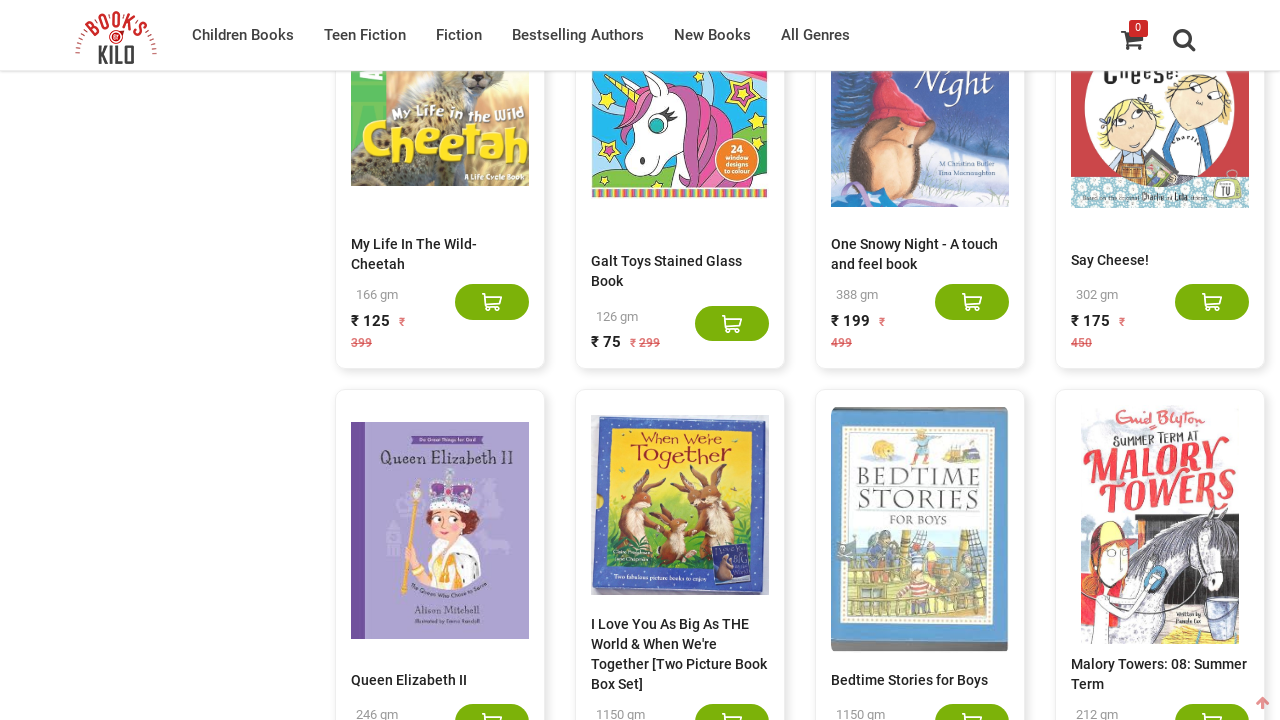

Counted book elements: 240 items loaded
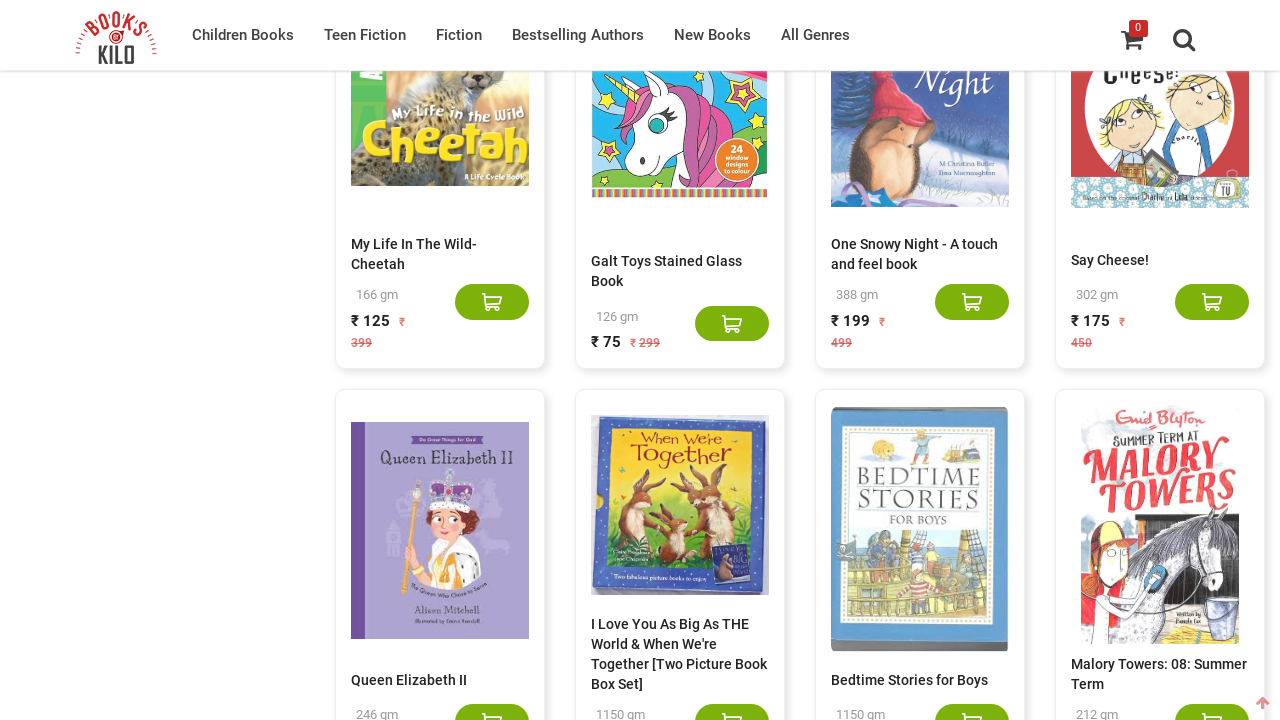

Scrolled to bottom of page to trigger content loading
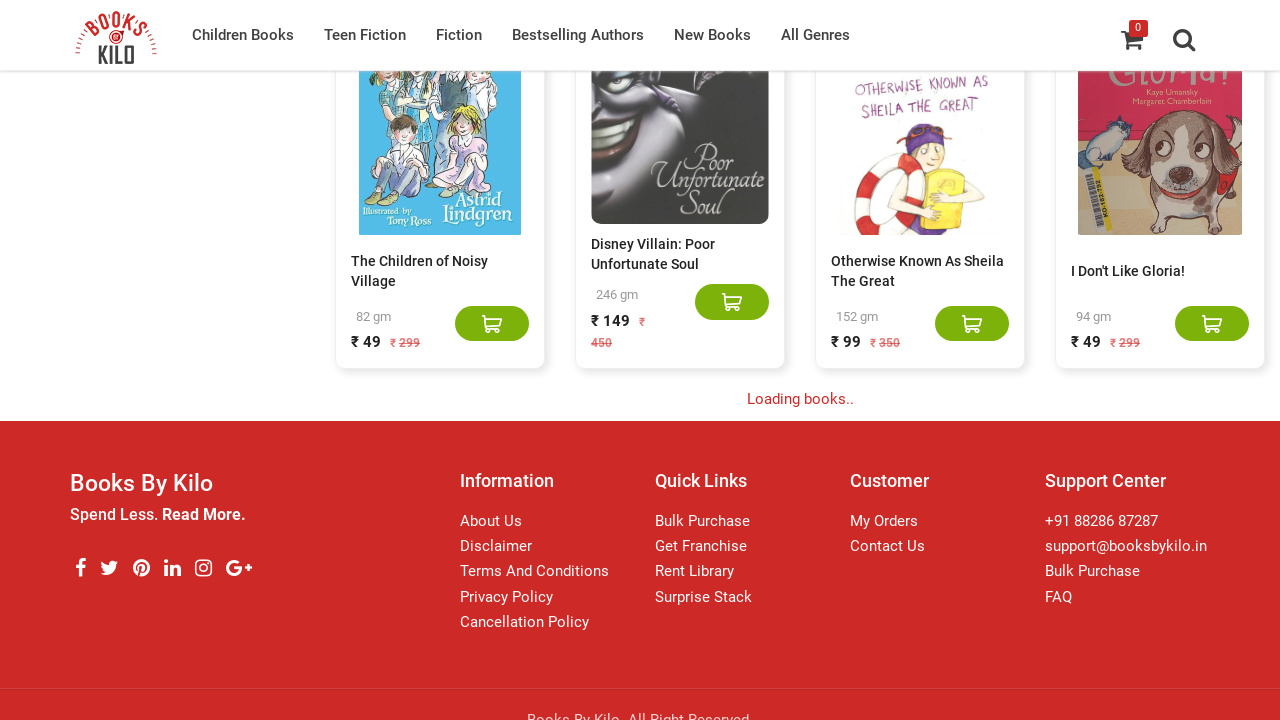

Waited 5 seconds for new content to load
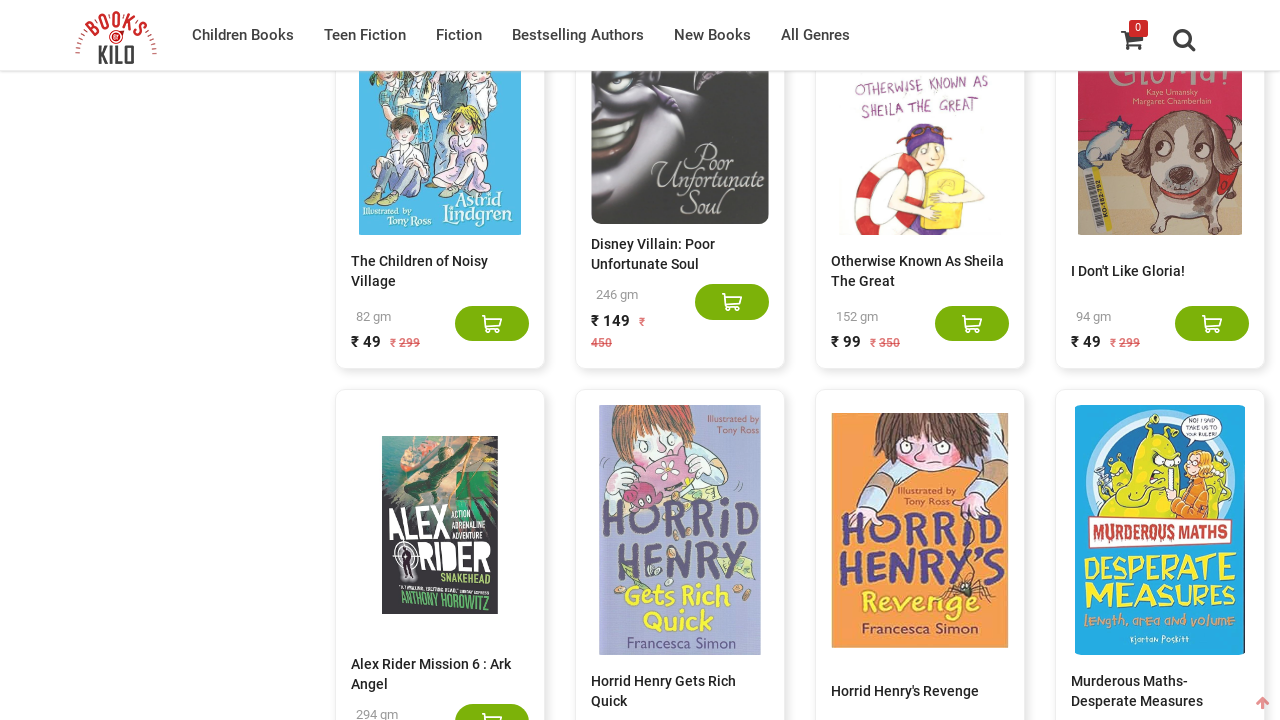

Counted book elements: 260 items loaded
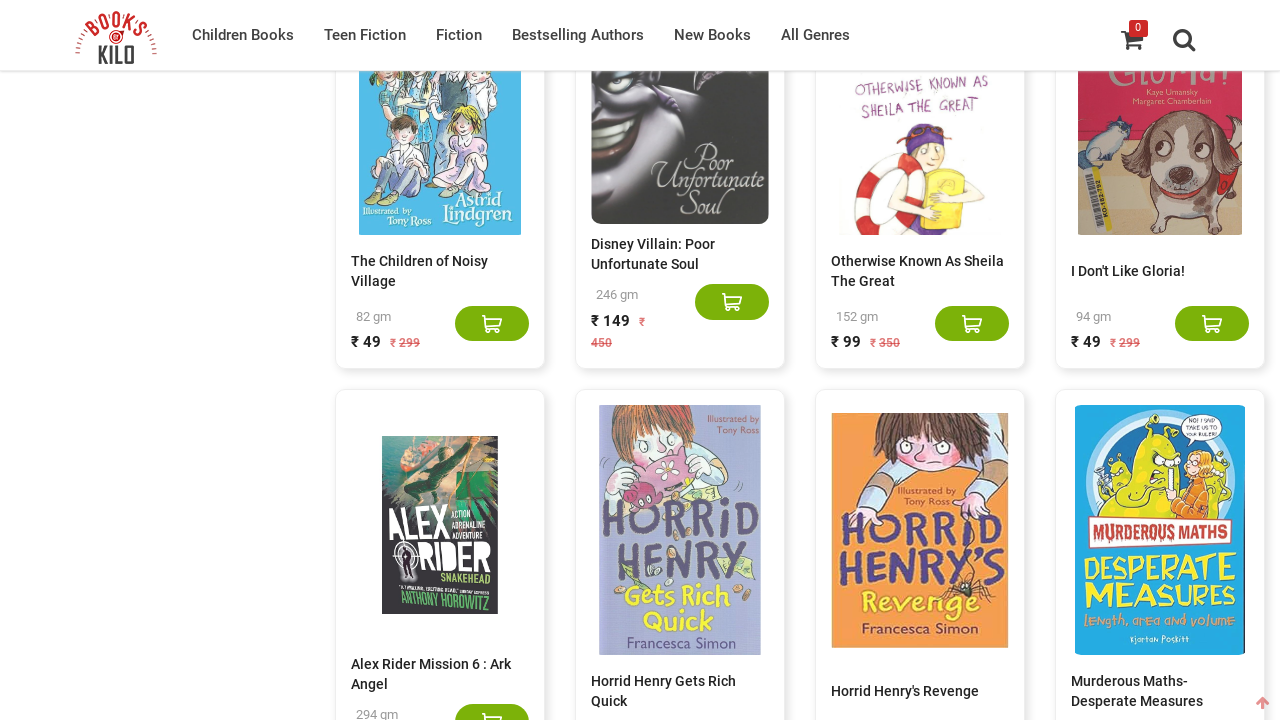

Scrolled to bottom of page to trigger content loading
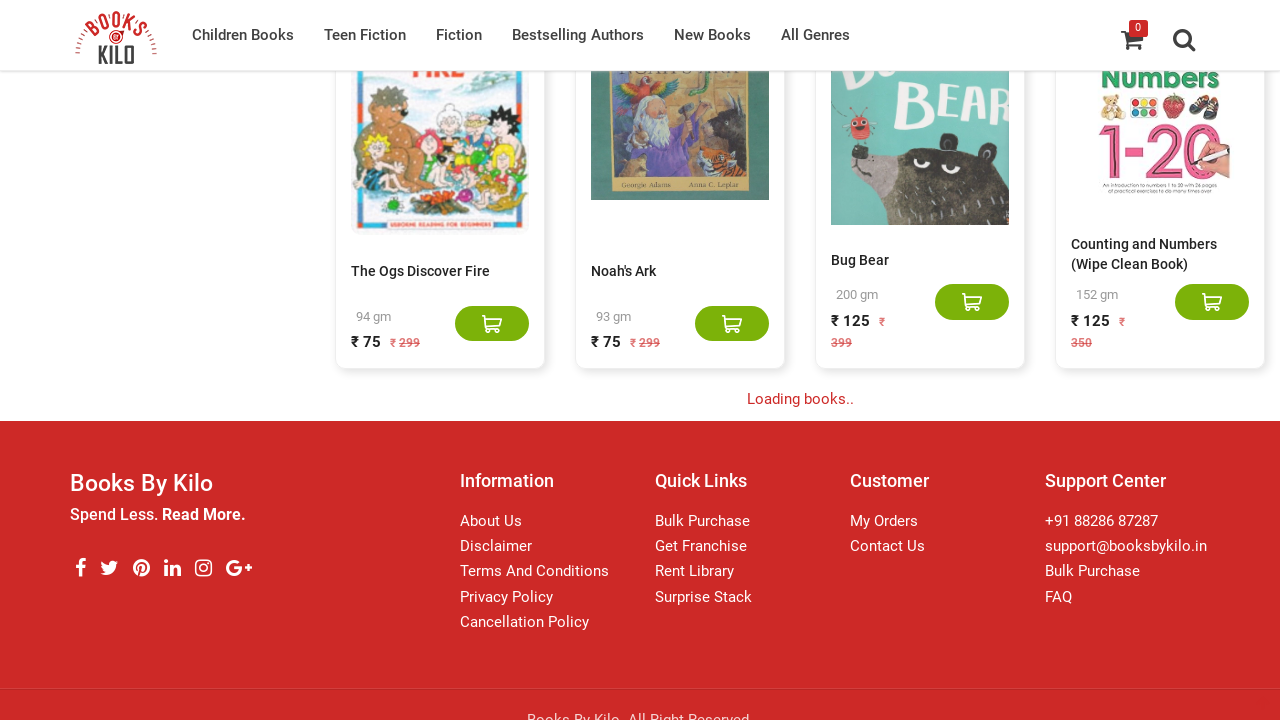

Waited 5 seconds for new content to load
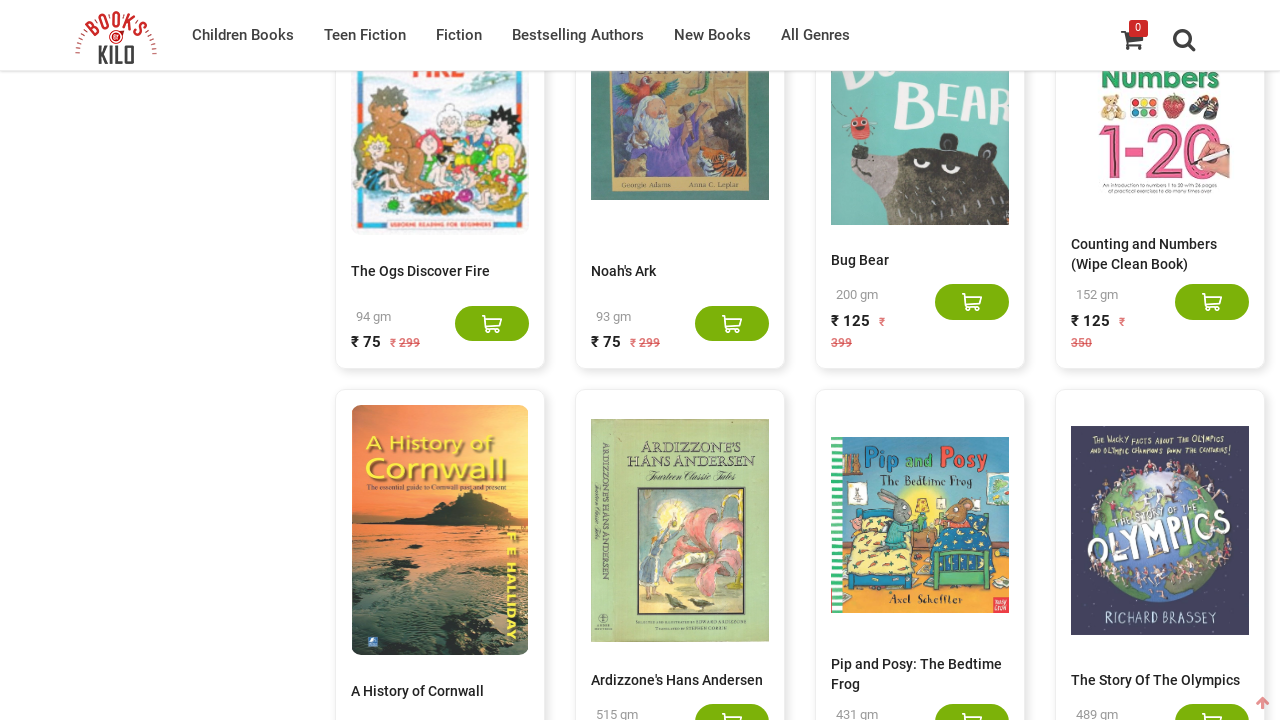

Counted book elements: 280 items loaded
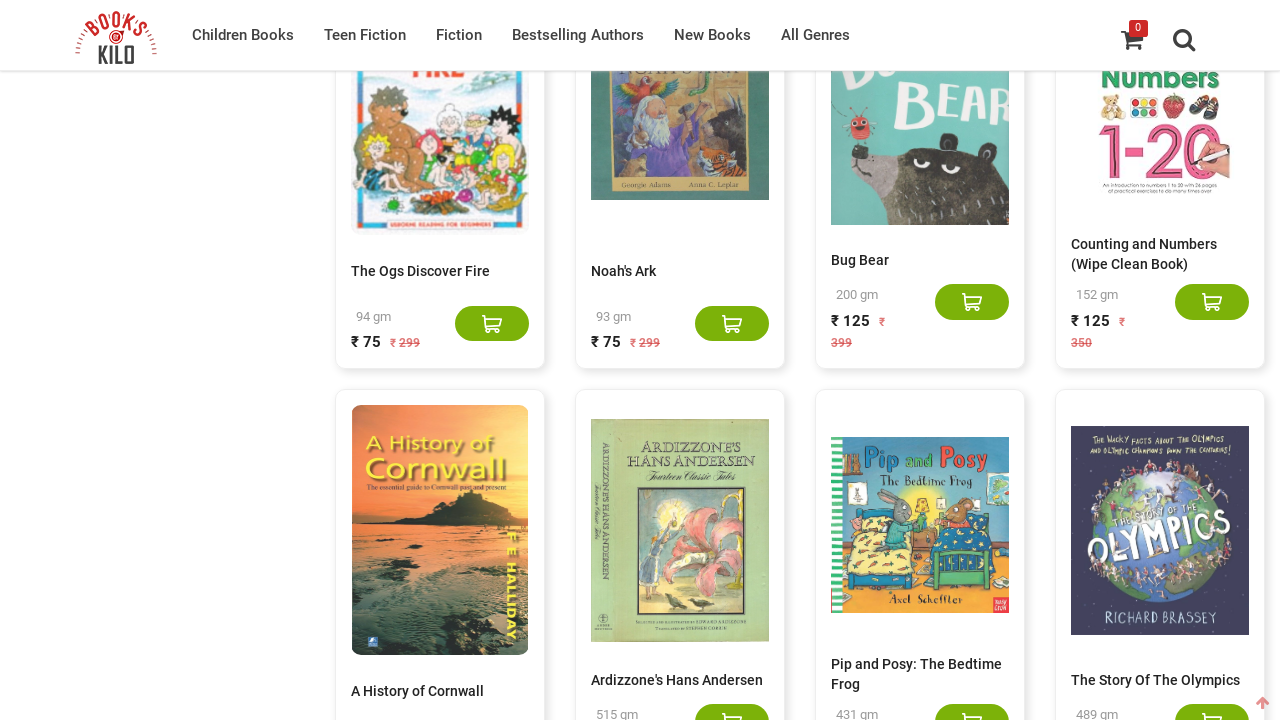

Scrolled to bottom of page to trigger content loading
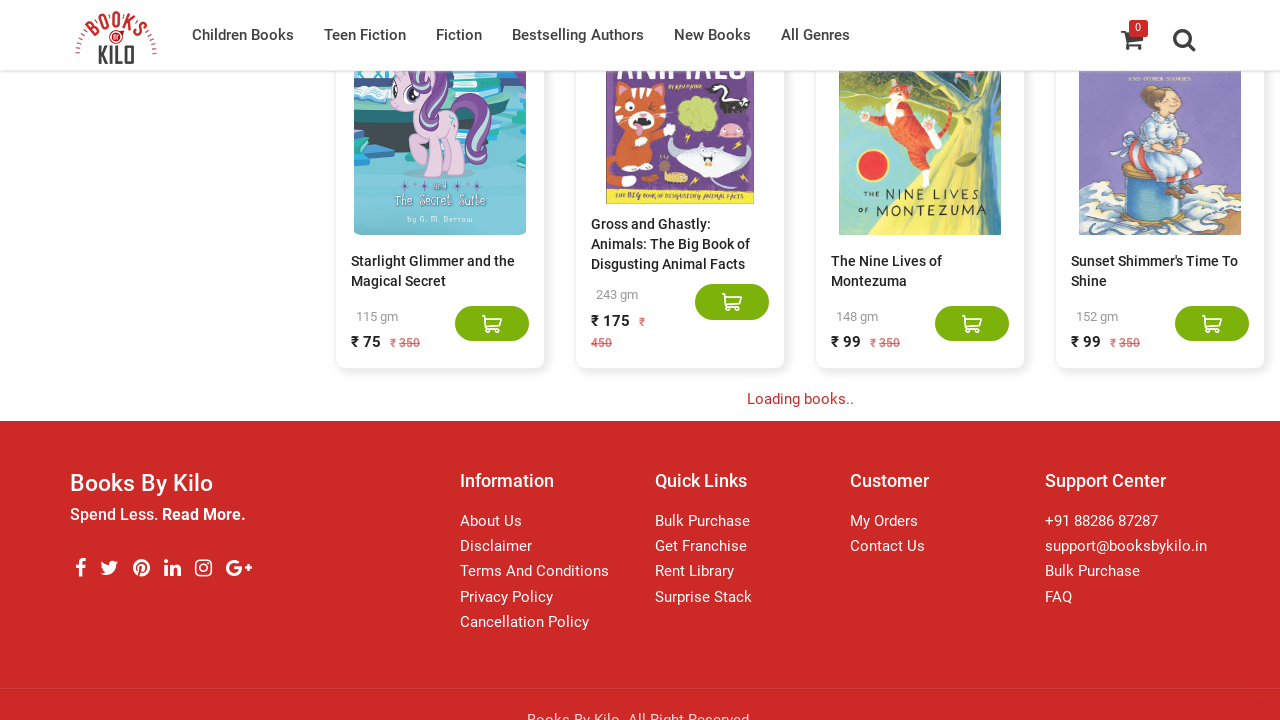

Waited 5 seconds for new content to load
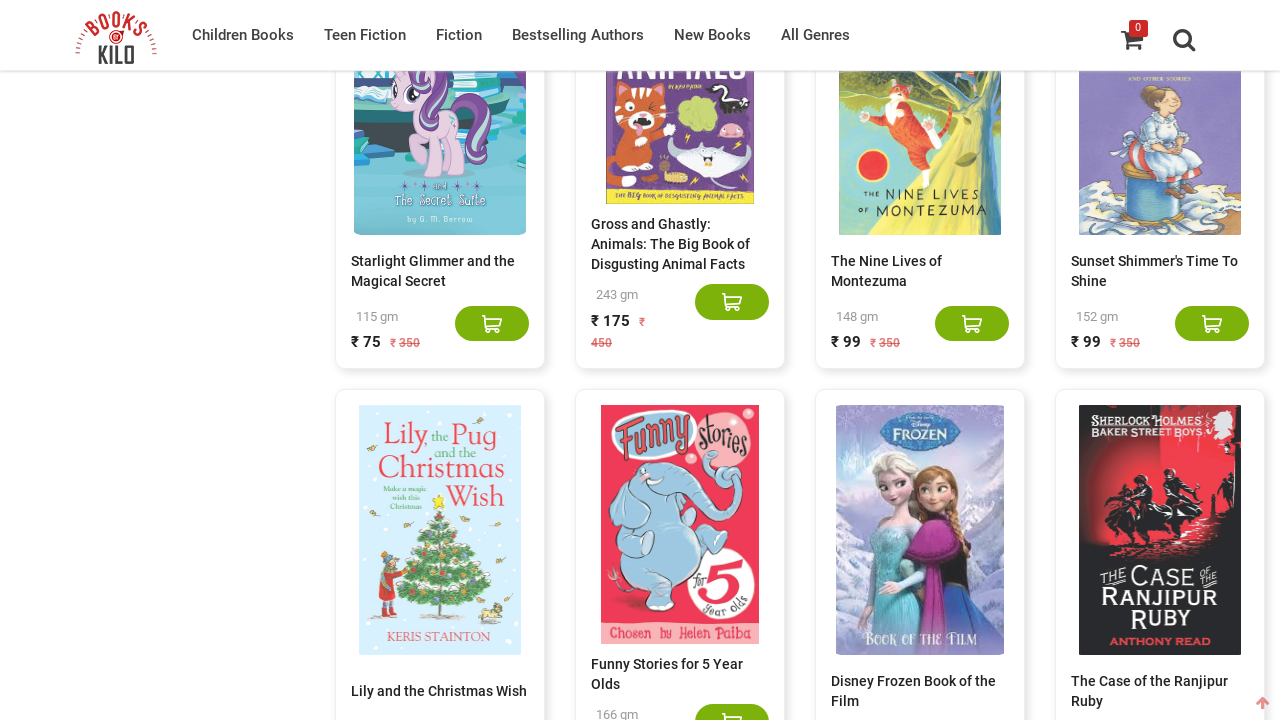

Counted book elements: 300 items loaded
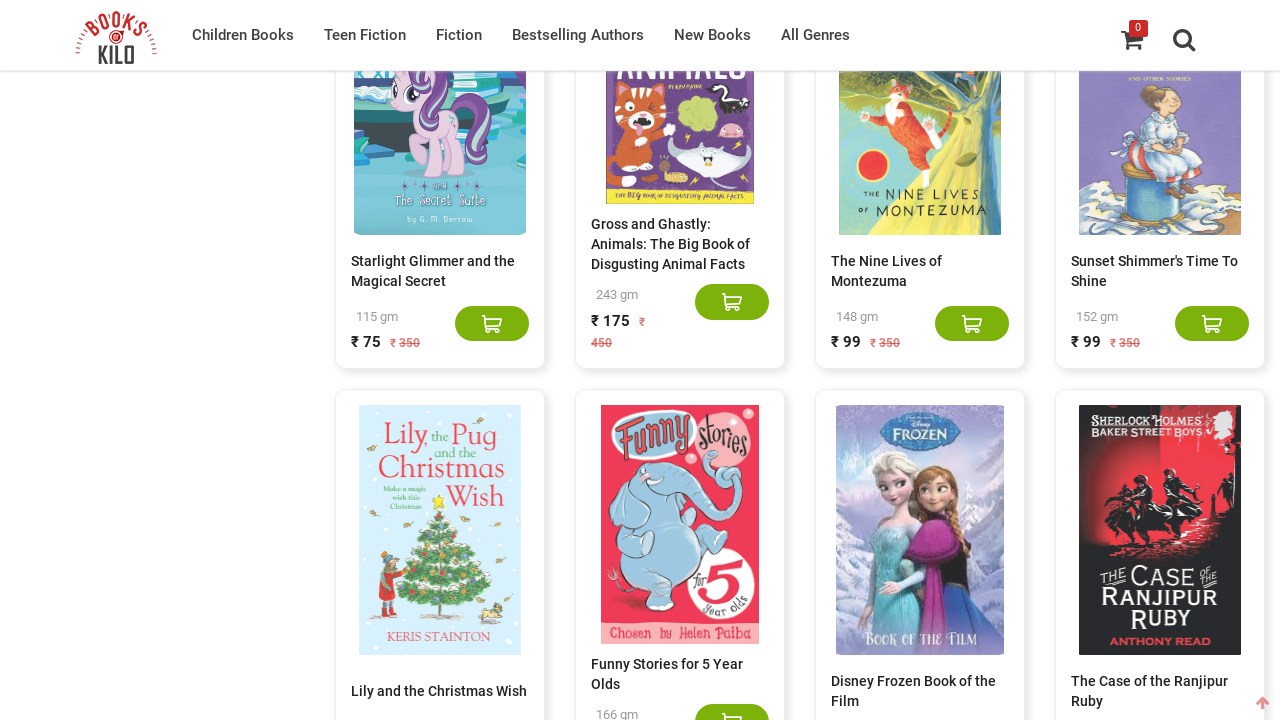

Scrolled to bottom of page to trigger content loading
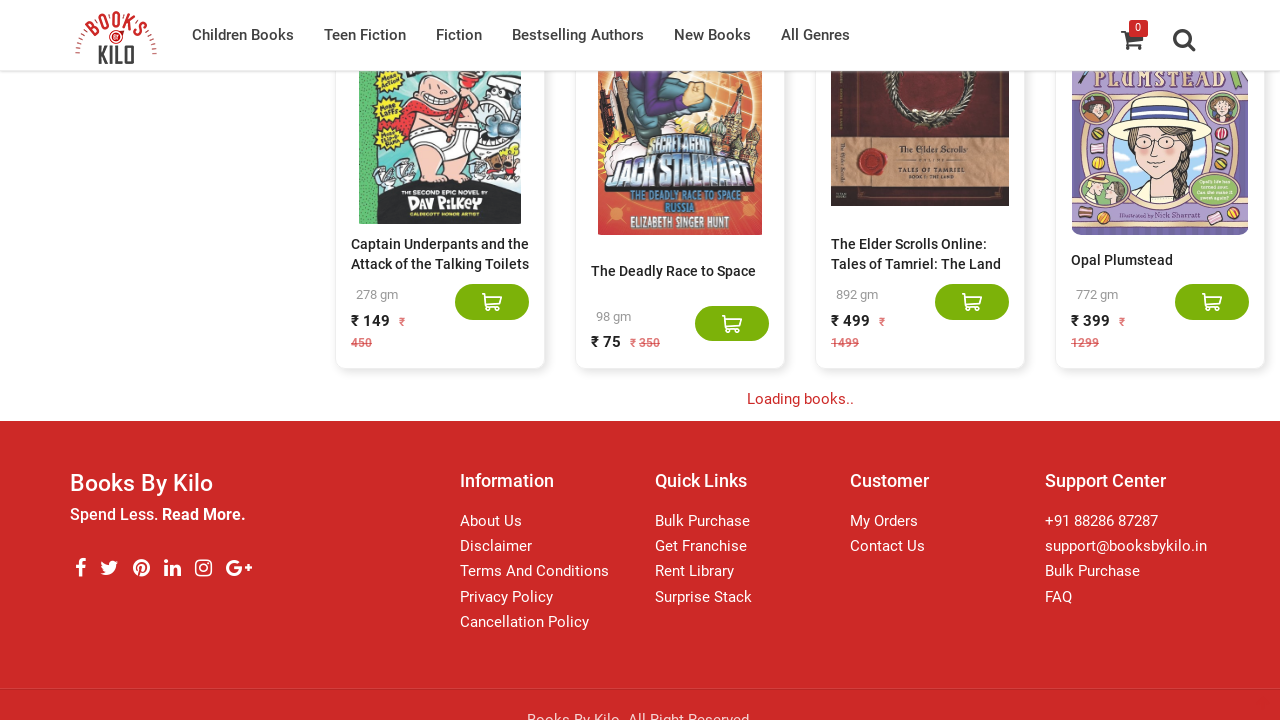

Waited 5 seconds for new content to load
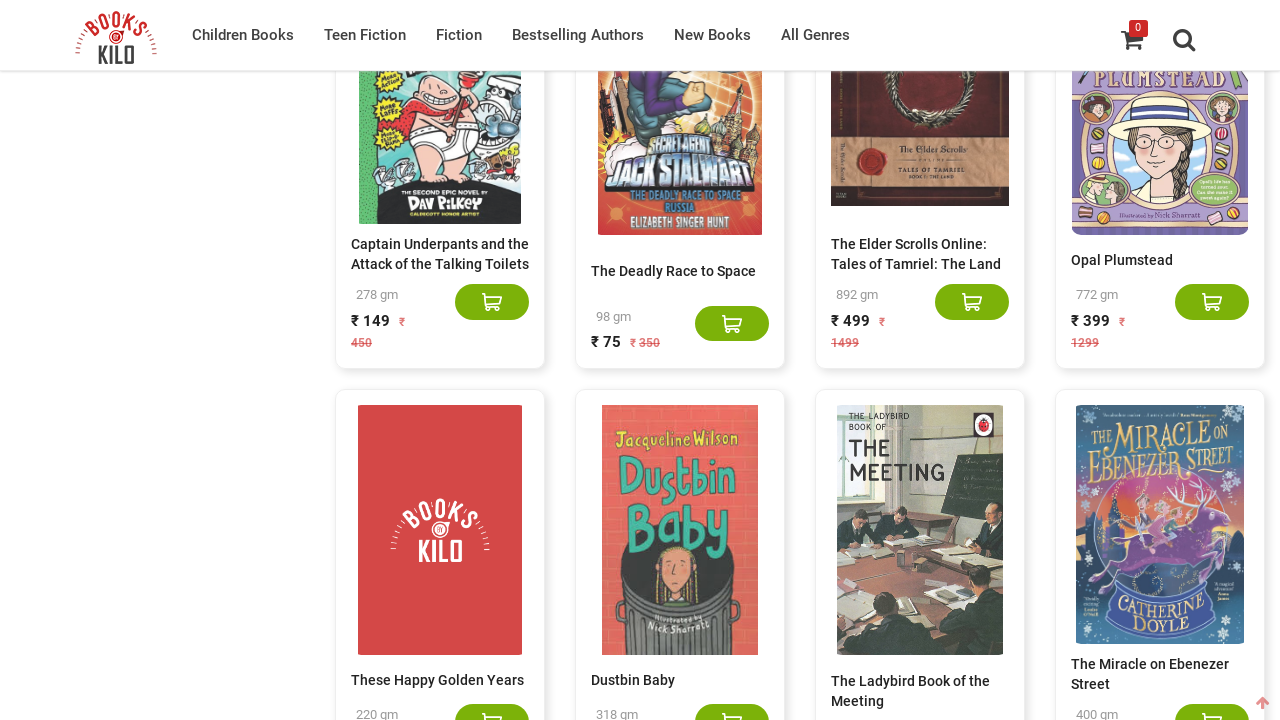

Counted book elements: 320 items loaded
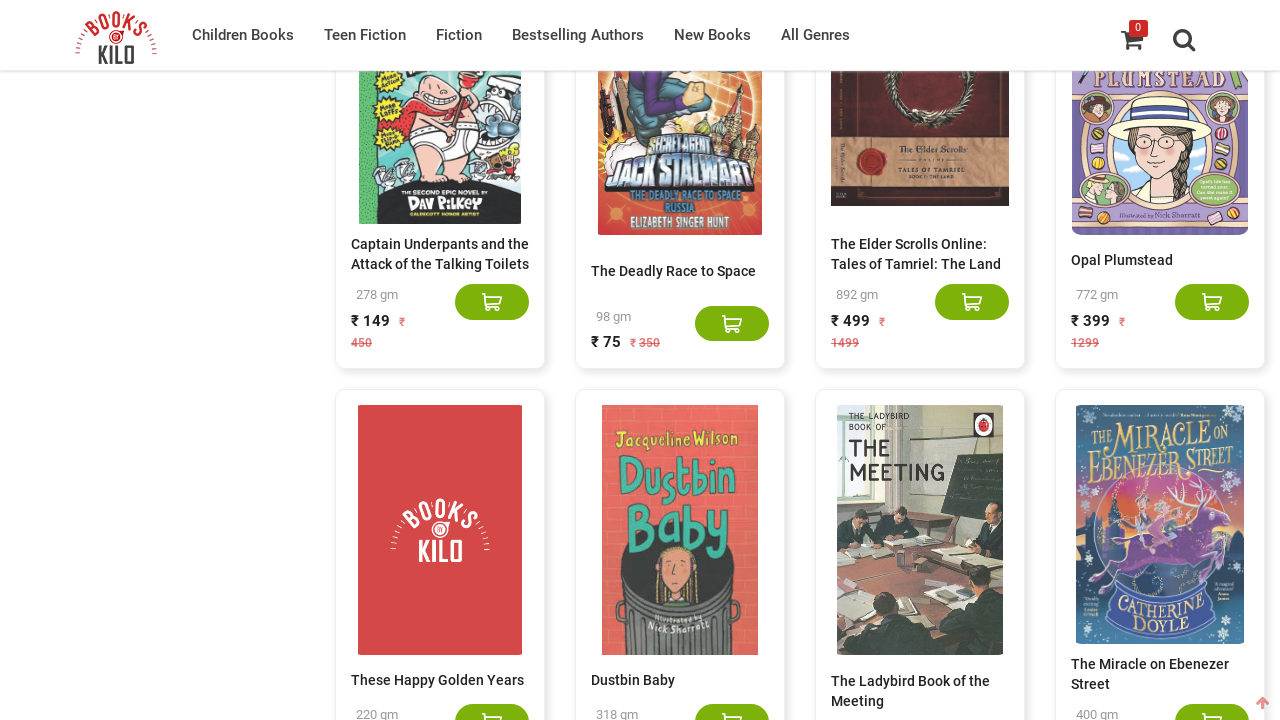

Scrolled to bottom of page to trigger content loading
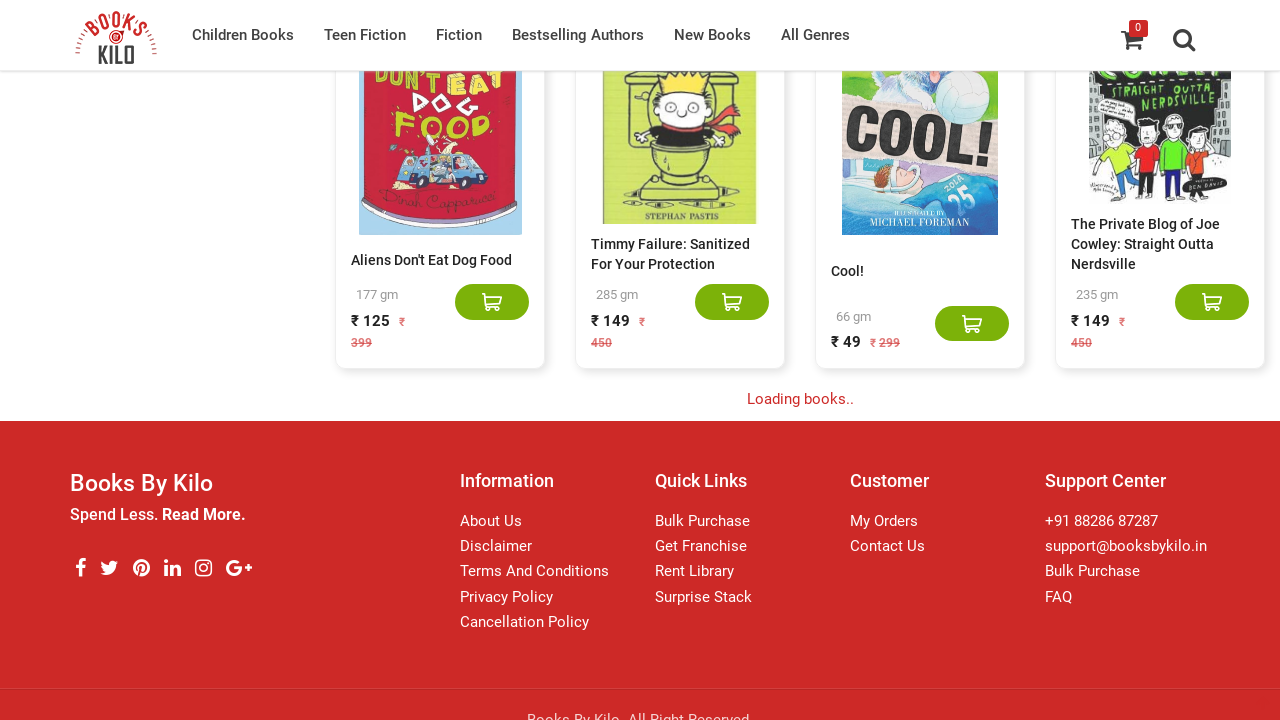

Waited 5 seconds for new content to load
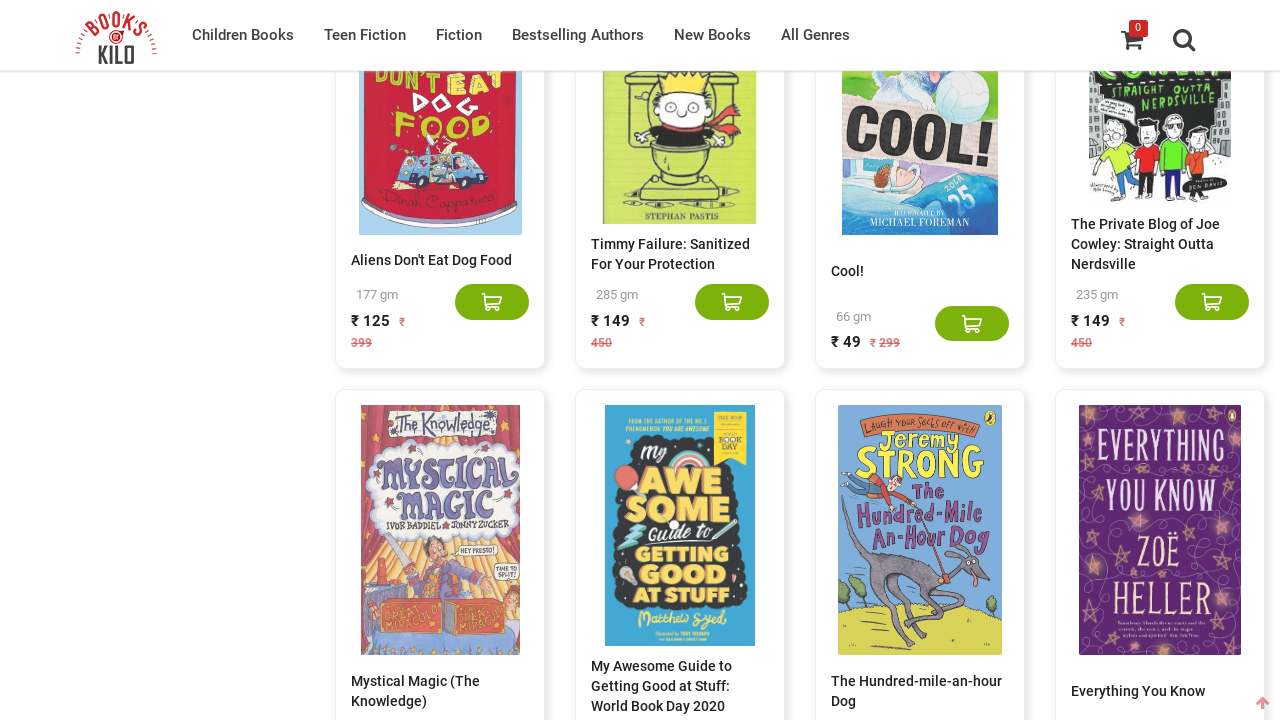

Counted book elements: 340 items loaded
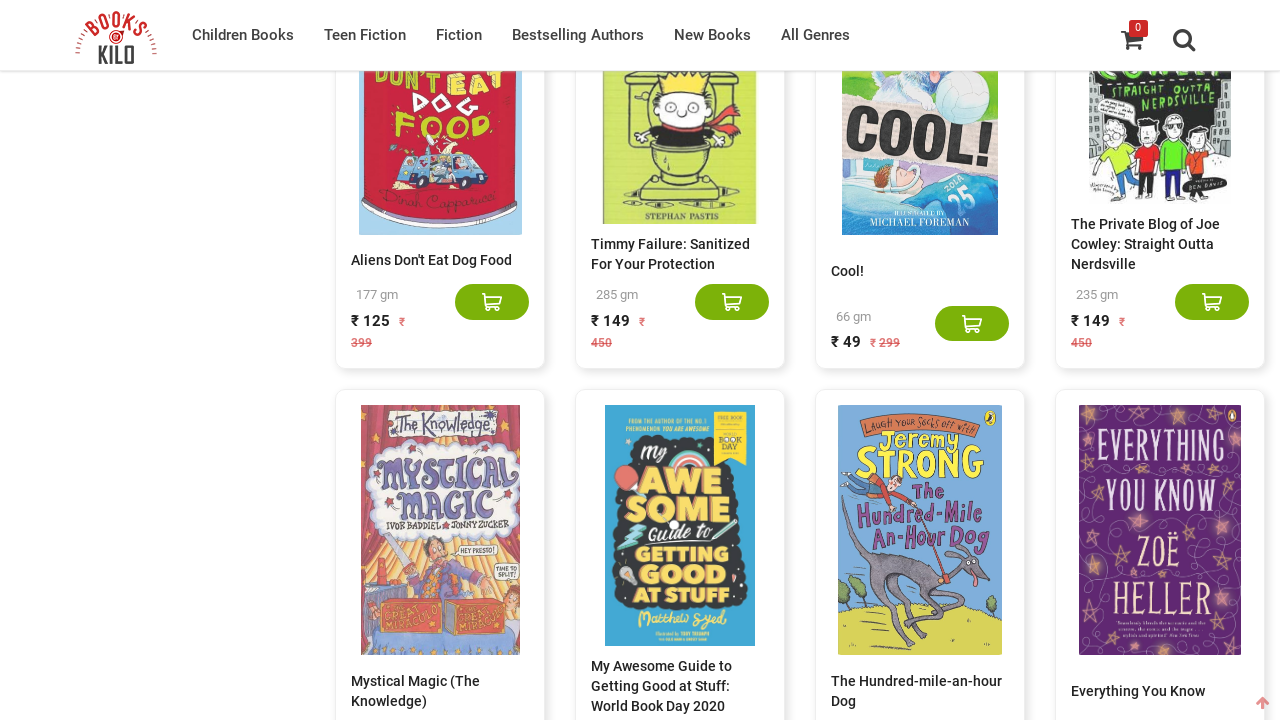

Scrolled to bottom of page to trigger content loading
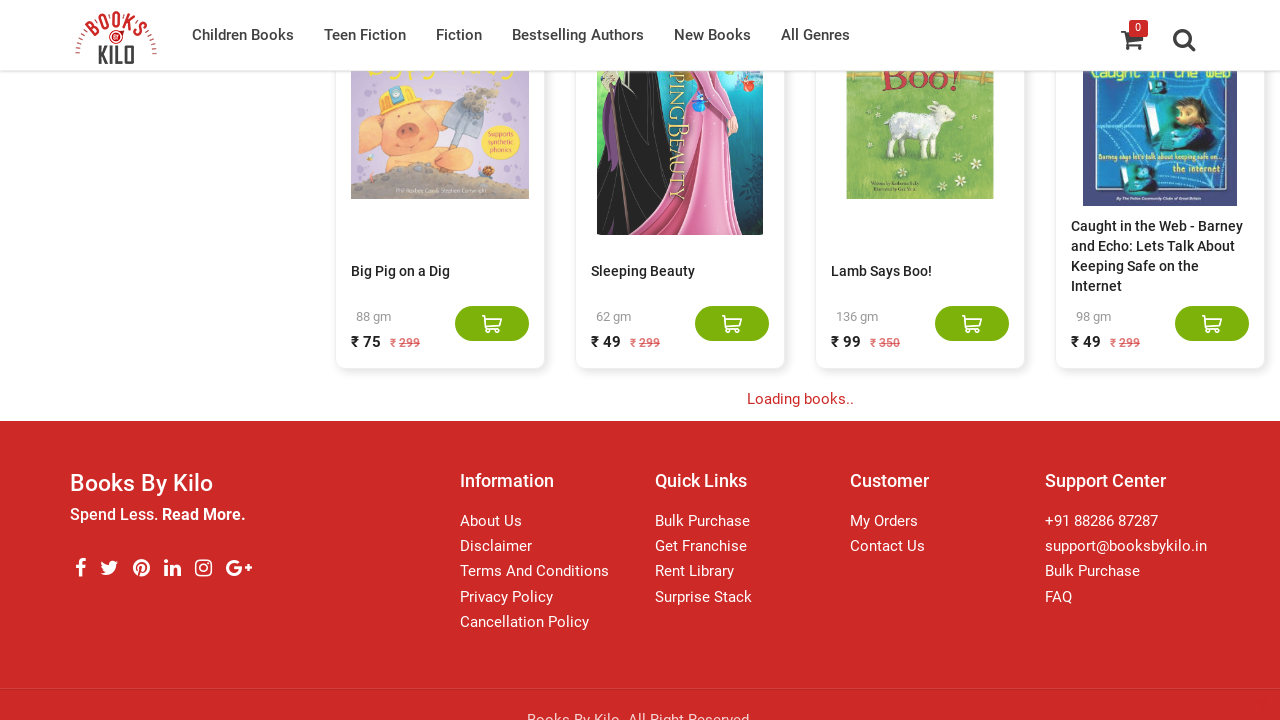

Waited 5 seconds for new content to load
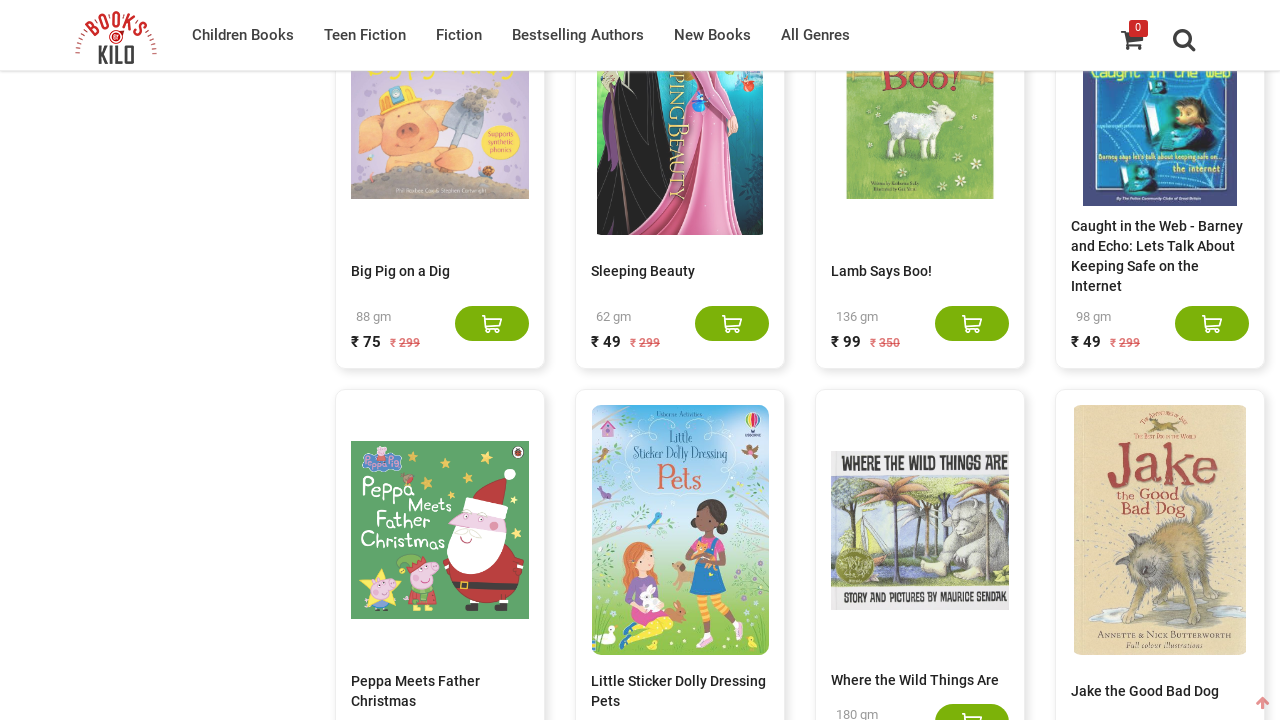

Counted book elements: 360 items loaded
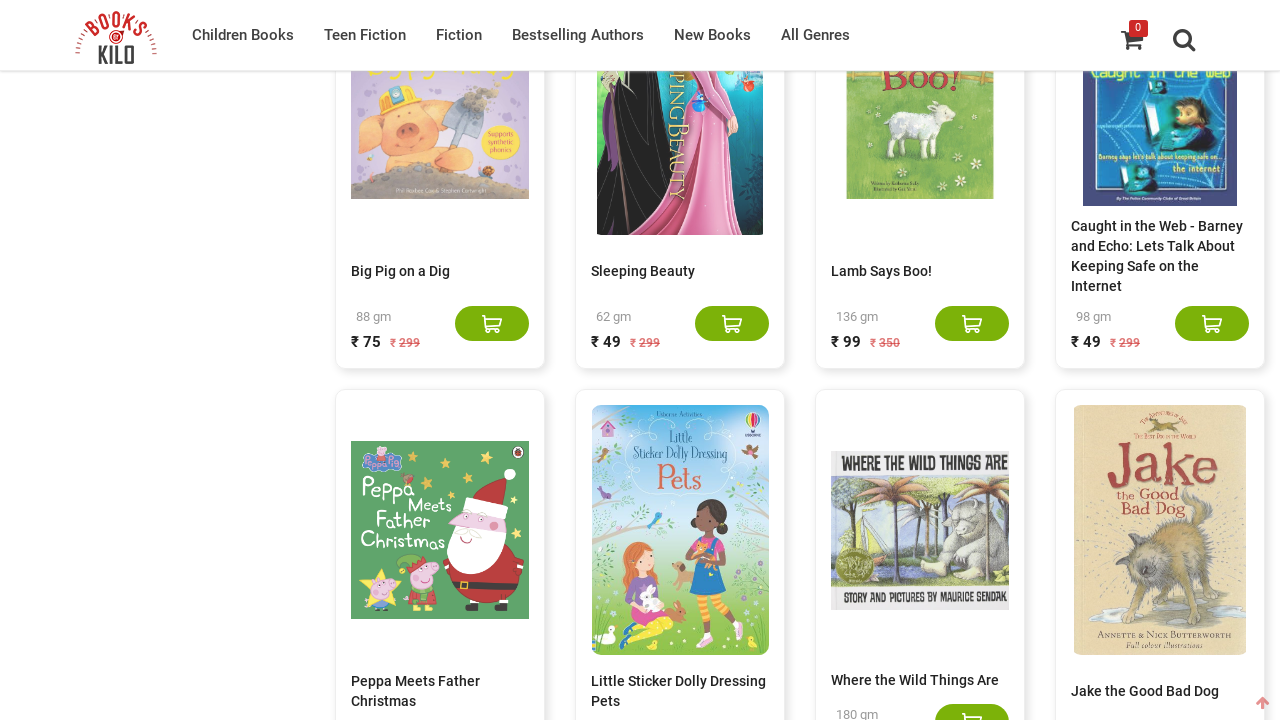

Scrolled to bottom of page to trigger content loading
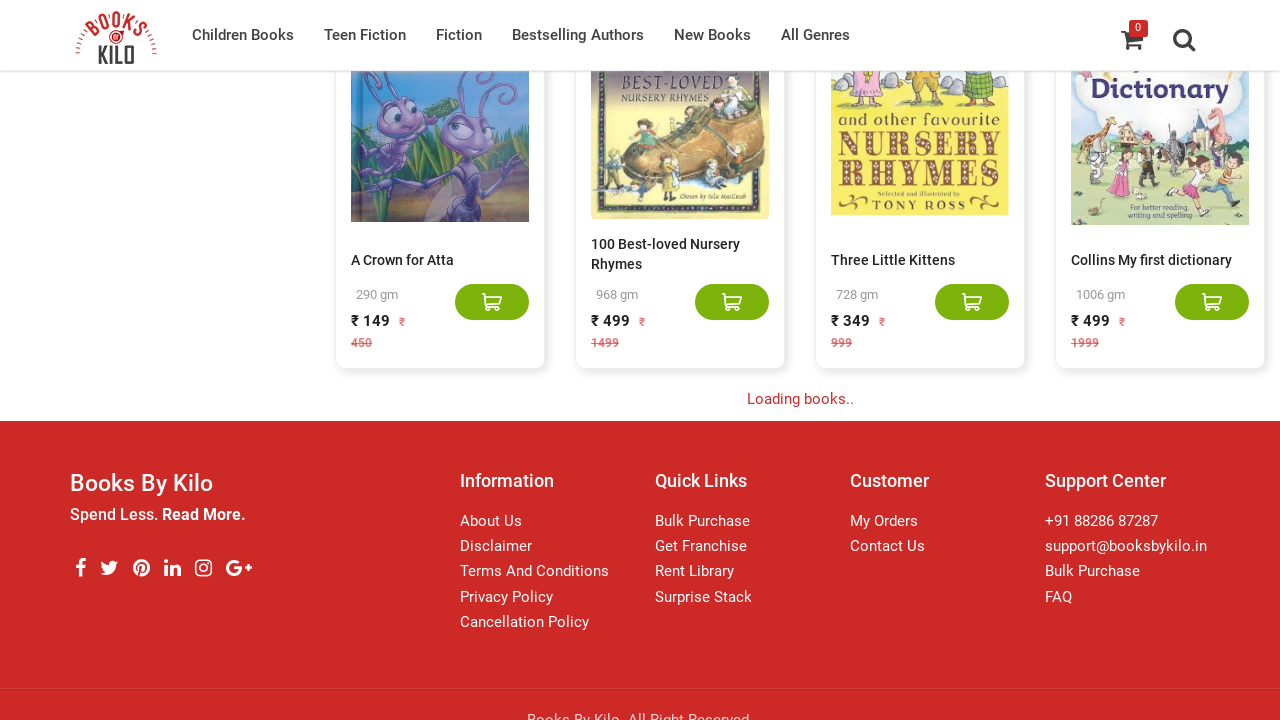

Waited 5 seconds for new content to load
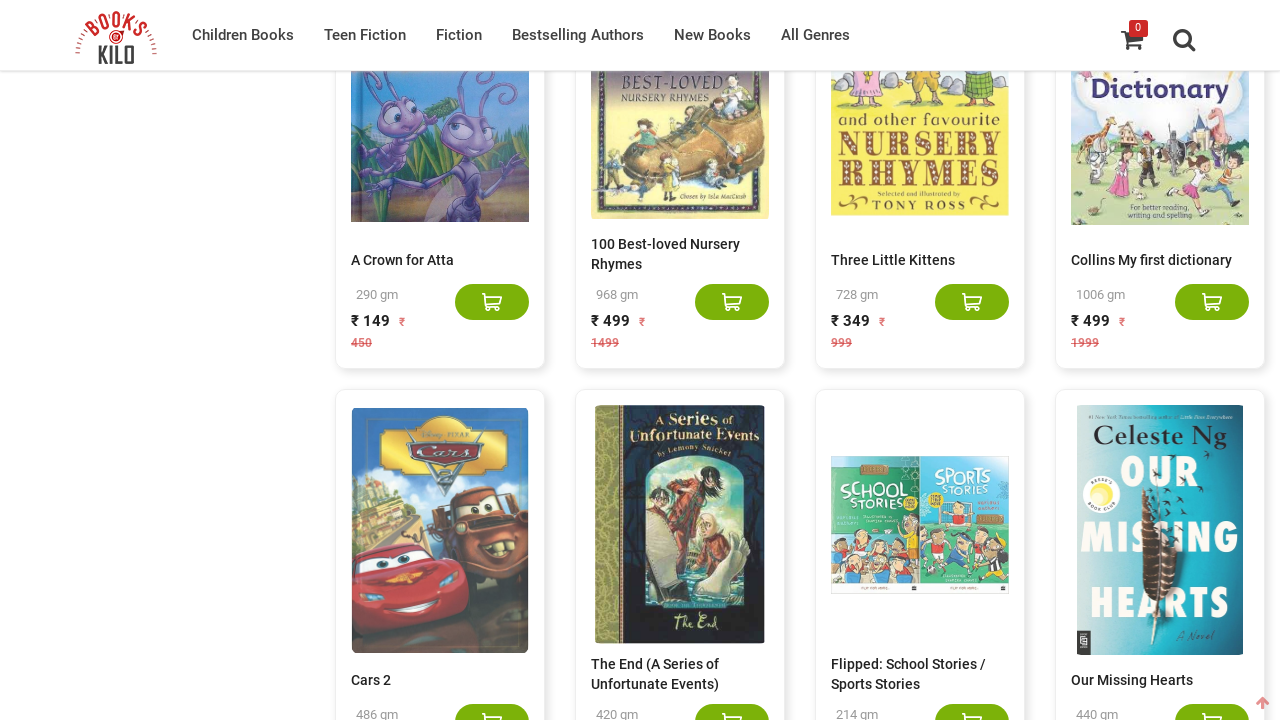

Counted book elements: 380 items loaded
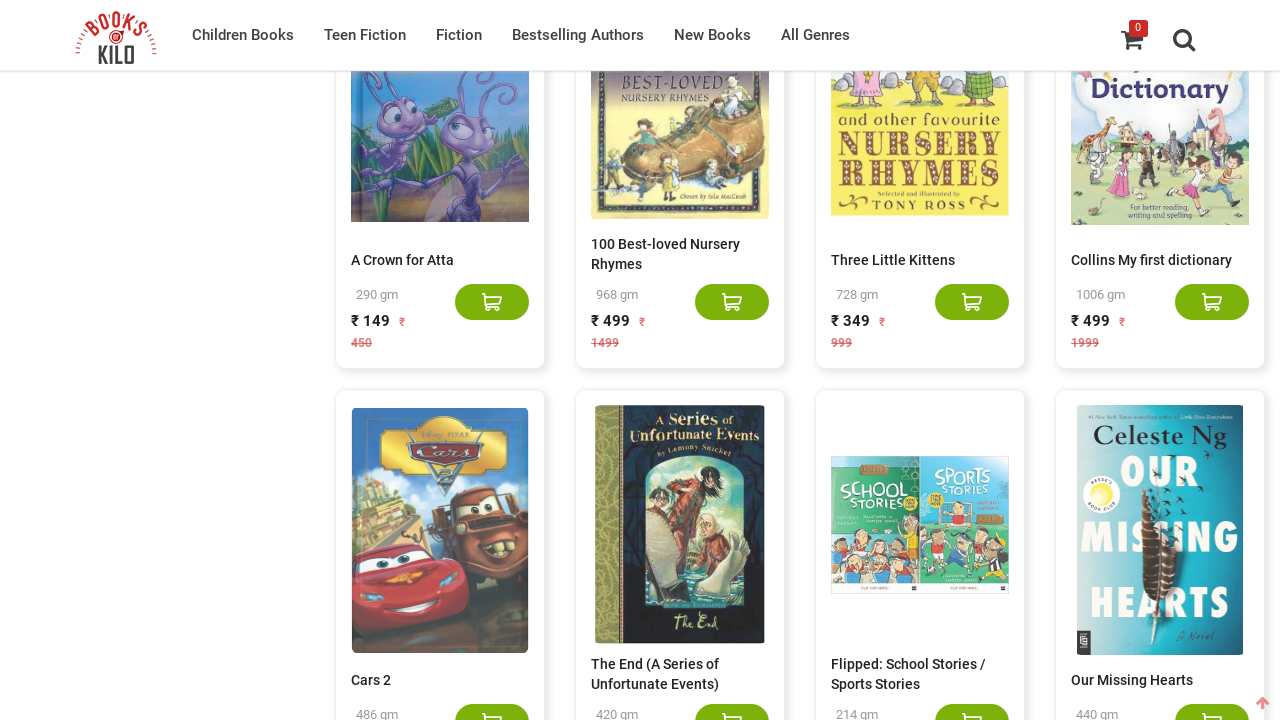

Scrolled to bottom of page to trigger content loading
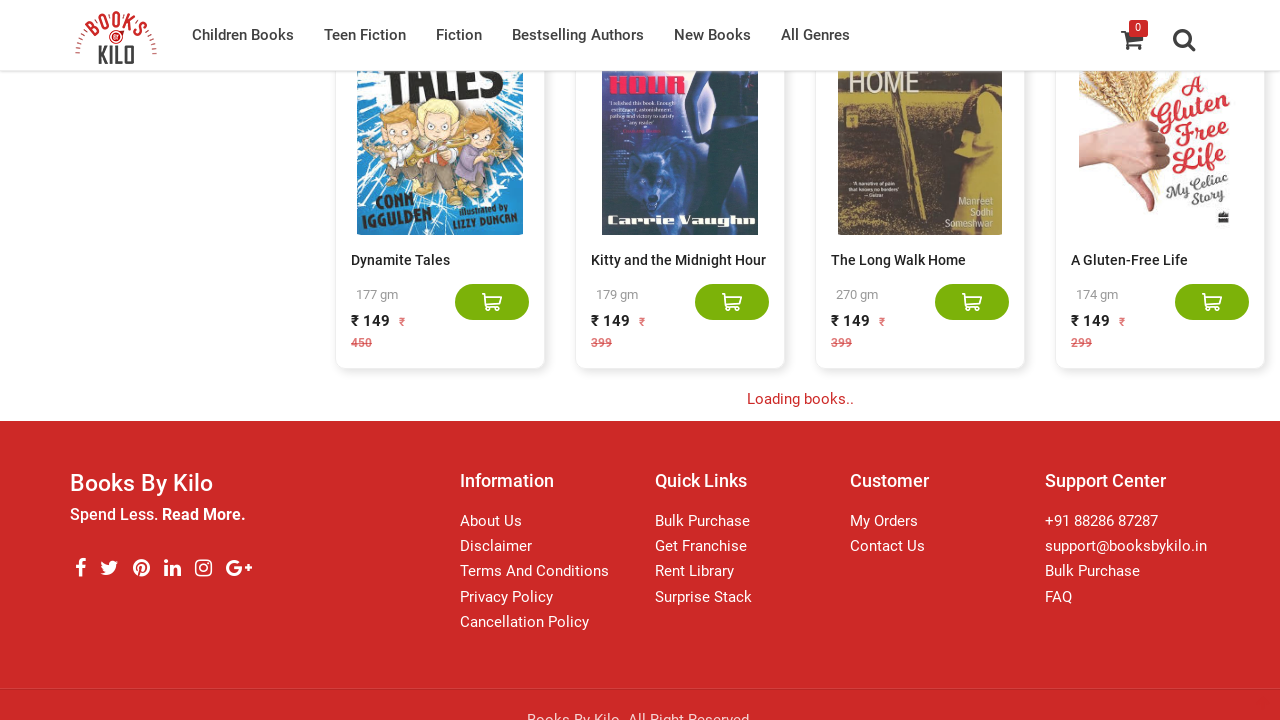

Waited 5 seconds for new content to load
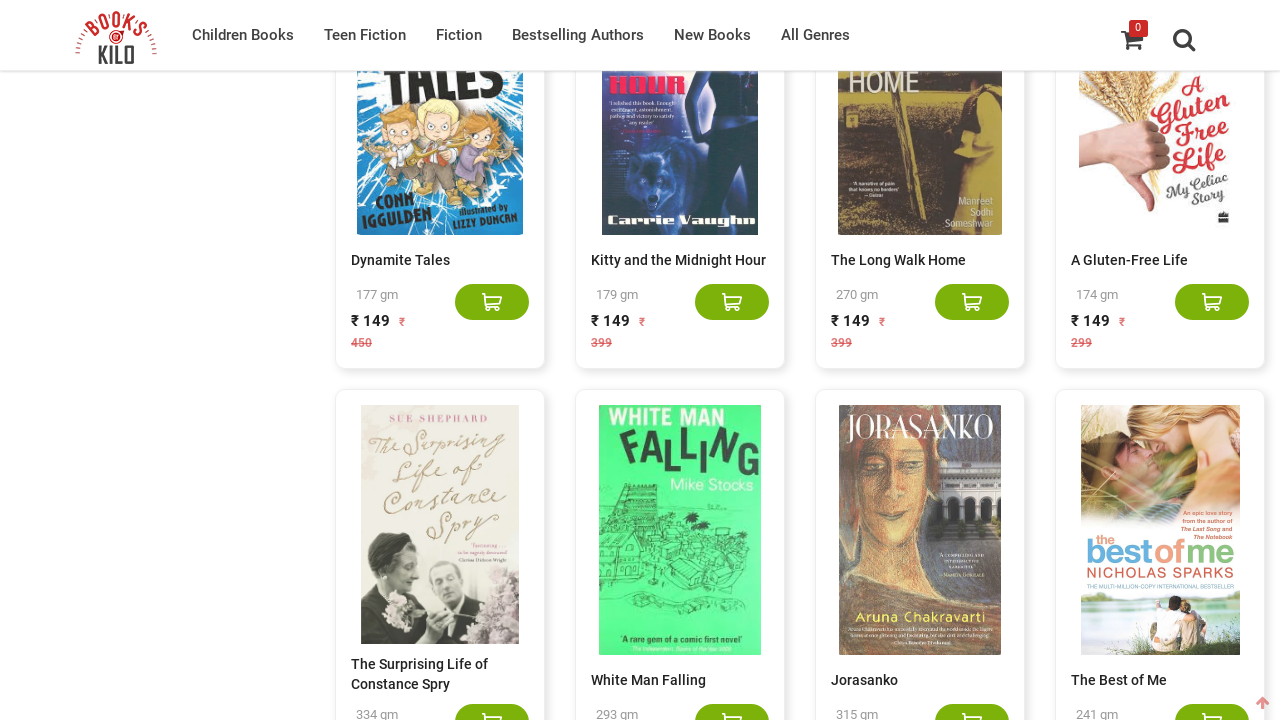

Counted book elements: 400 items loaded
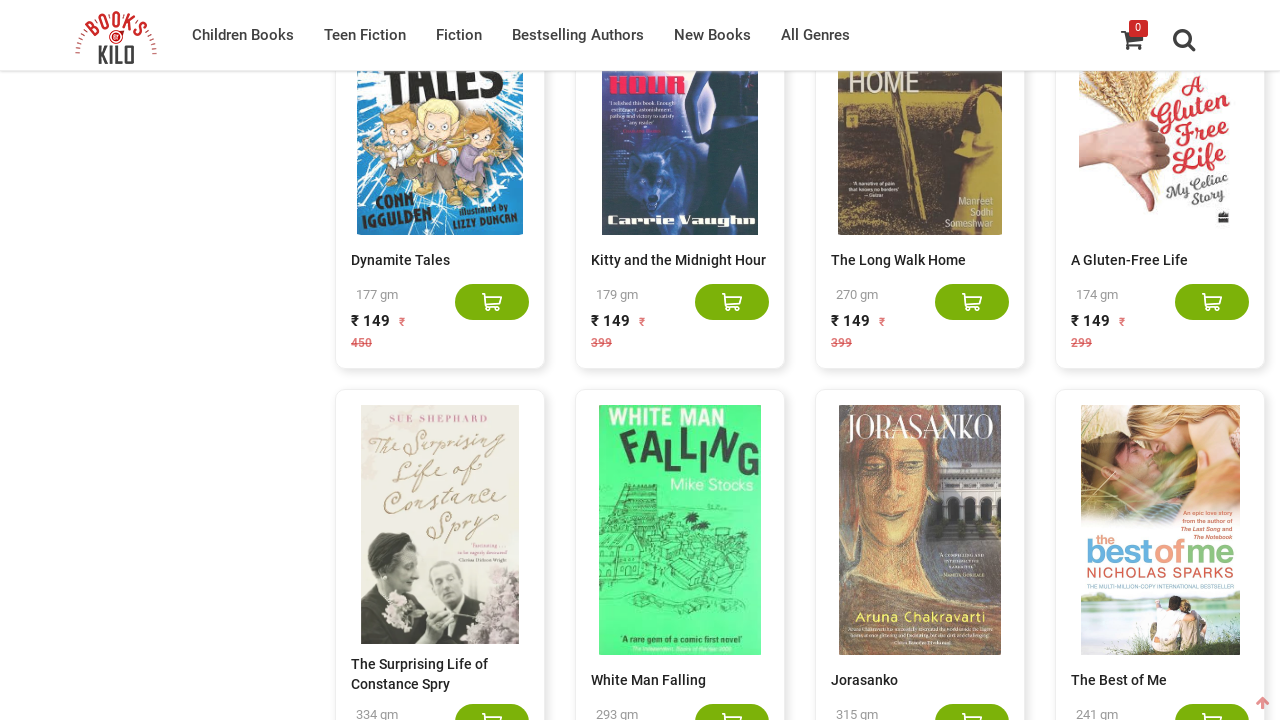

Scrolled to bottom of page to trigger content loading
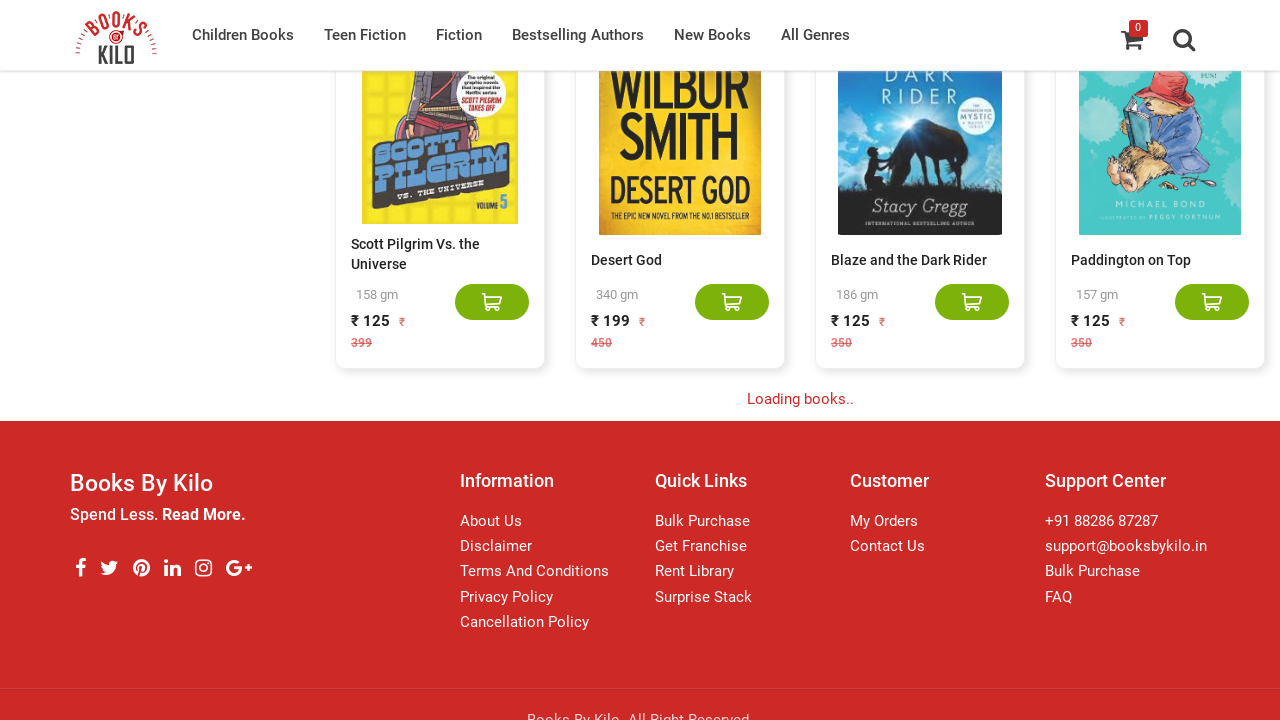

Waited 5 seconds for new content to load
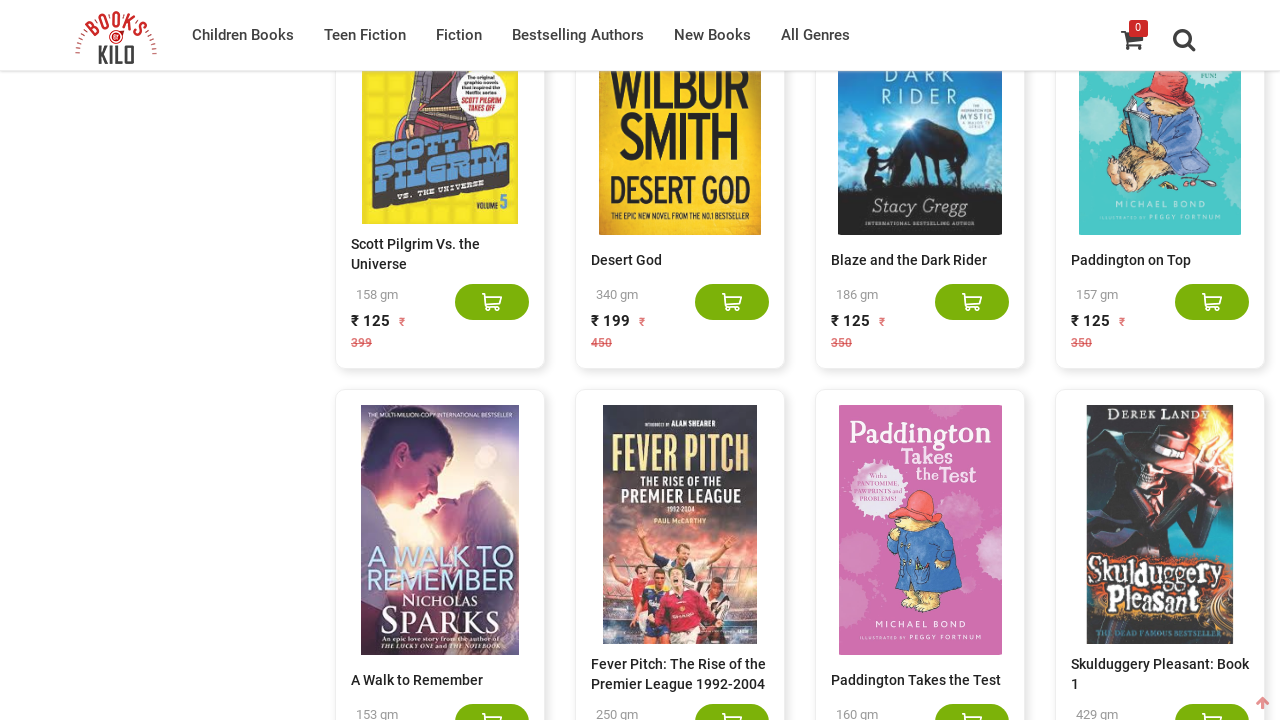

Counted book elements: 420 items loaded
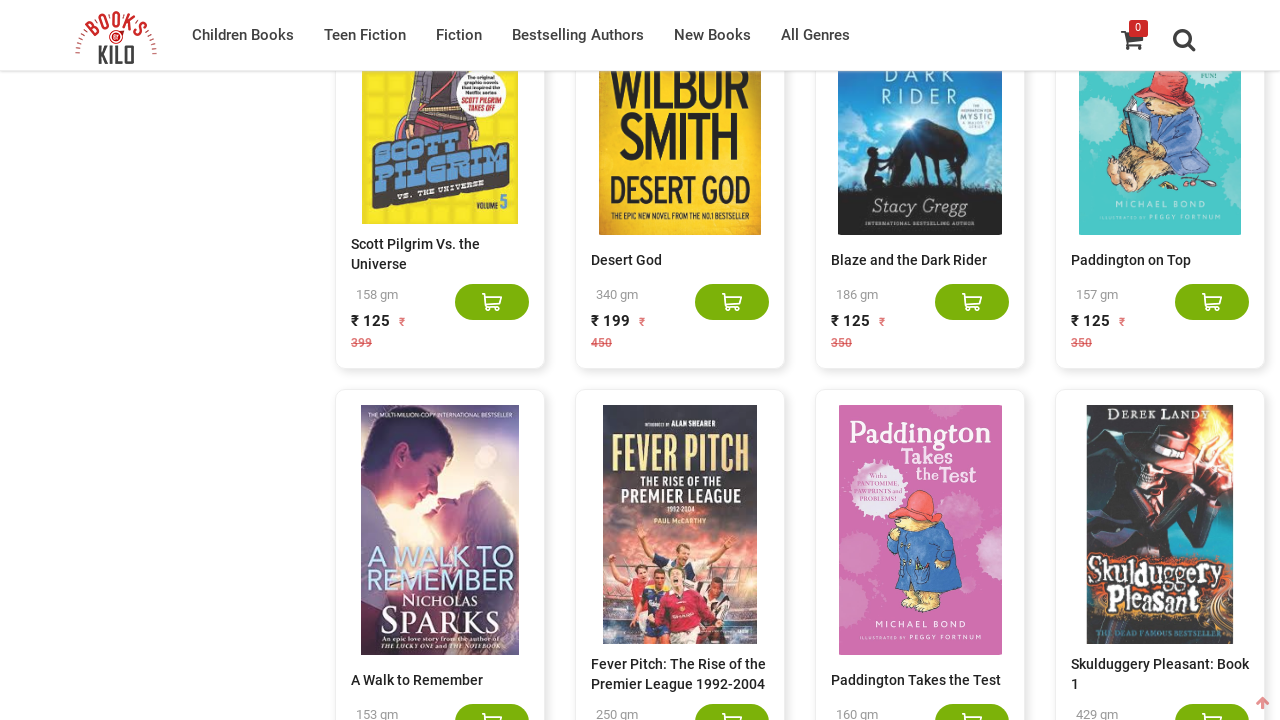

Scrolled to bottom of page to trigger content loading
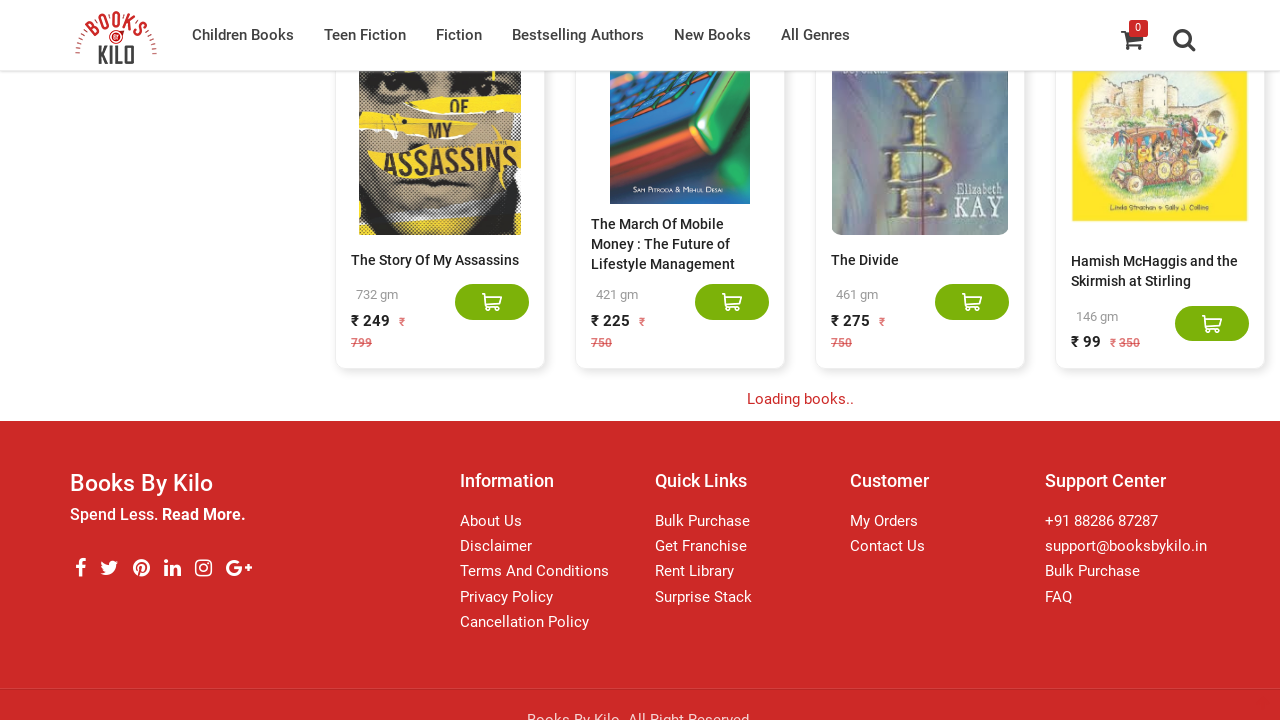

Waited 5 seconds for new content to load
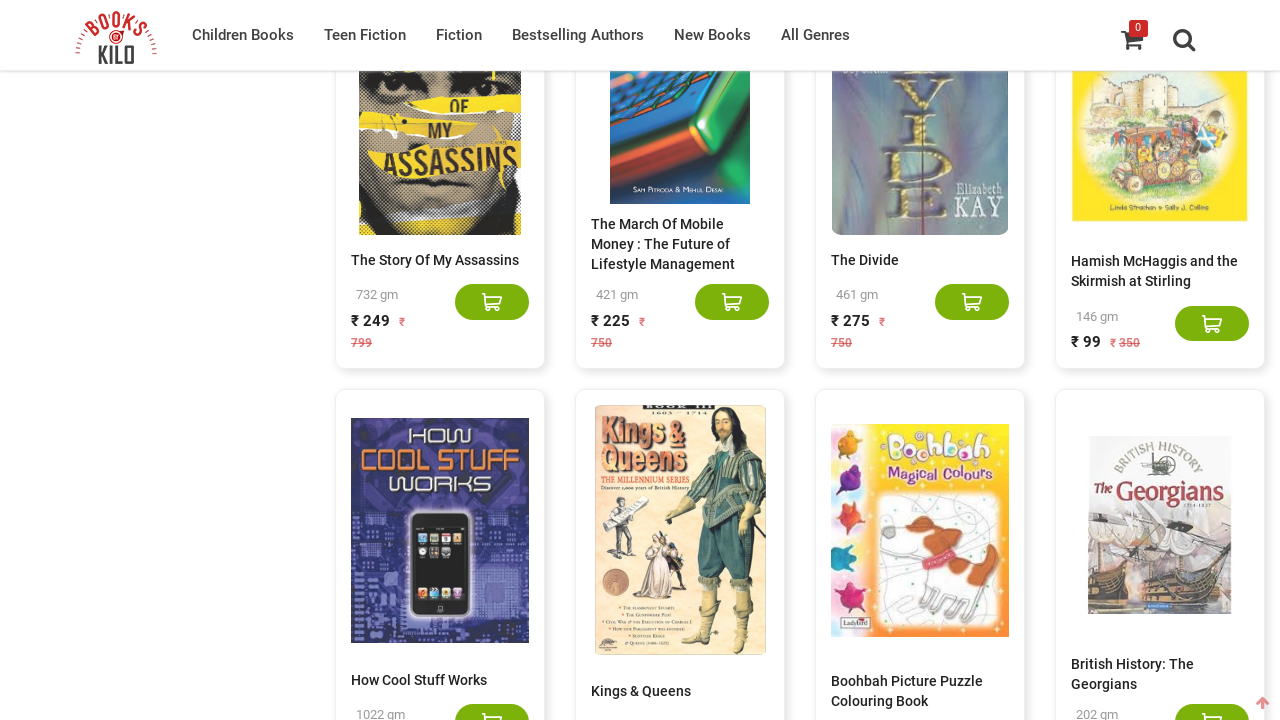

Counted book elements: 440 items loaded
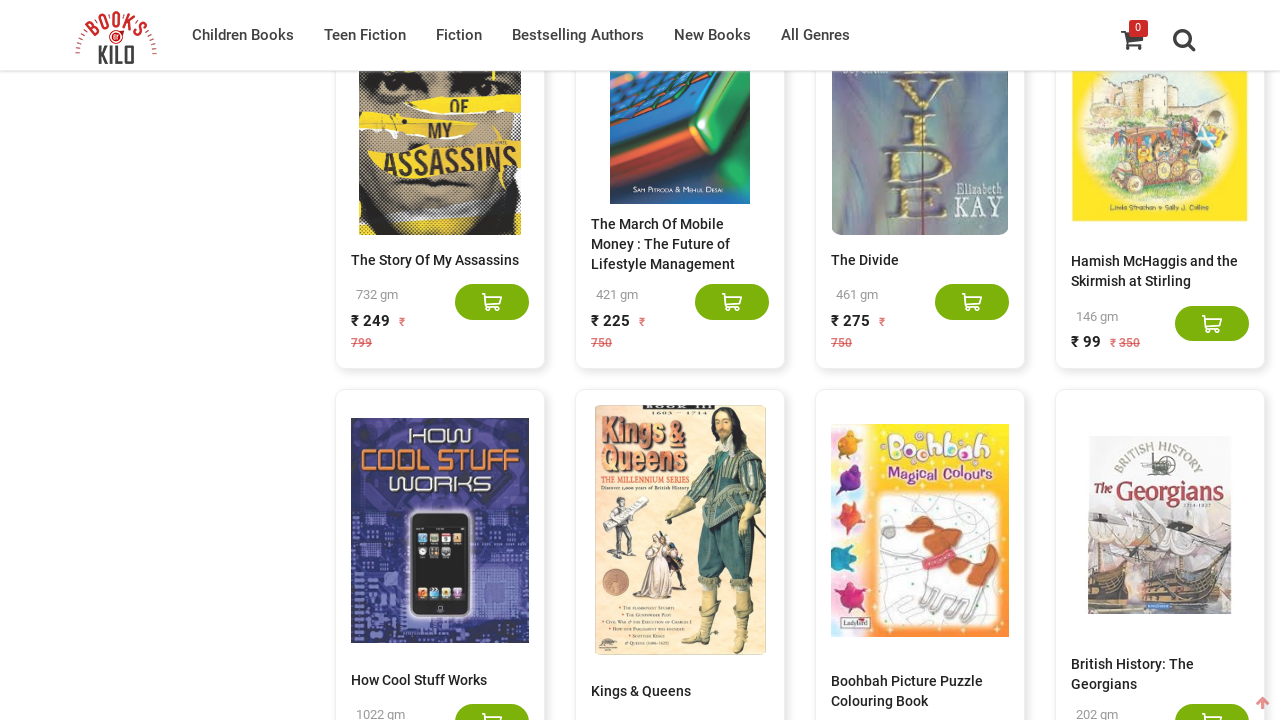

Scrolled to bottom of page to trigger content loading
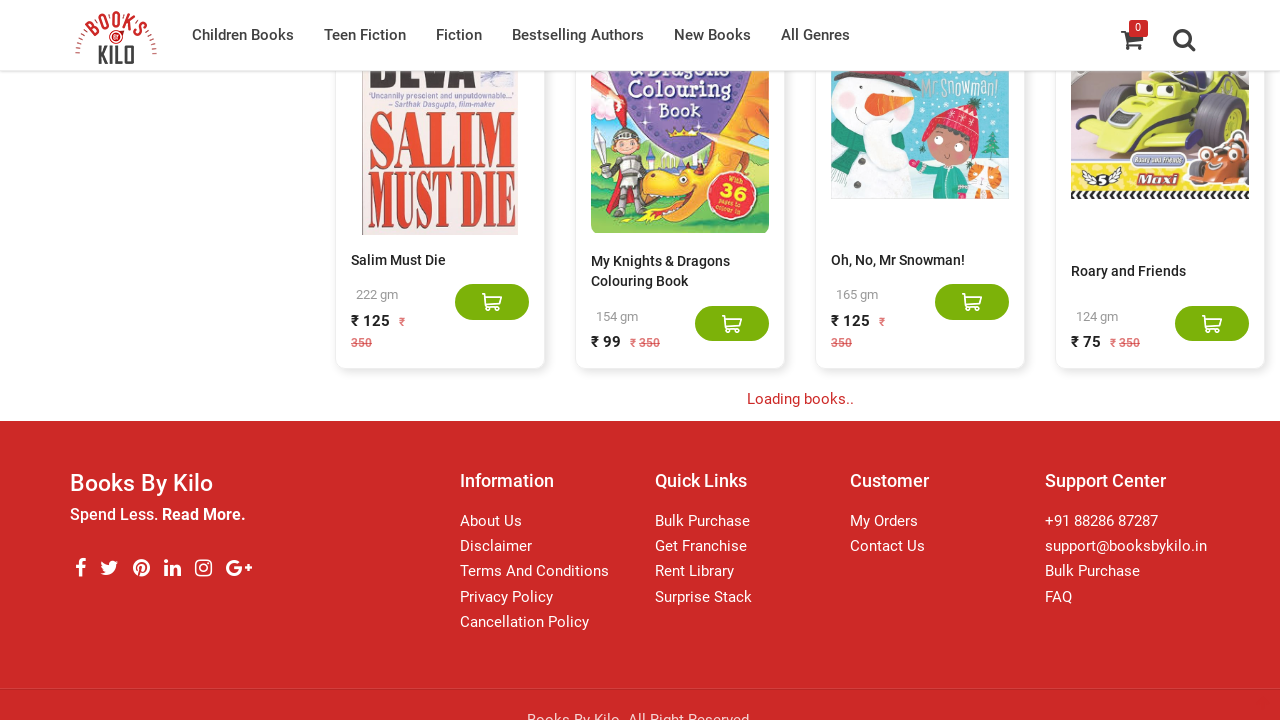

Waited 5 seconds for new content to load
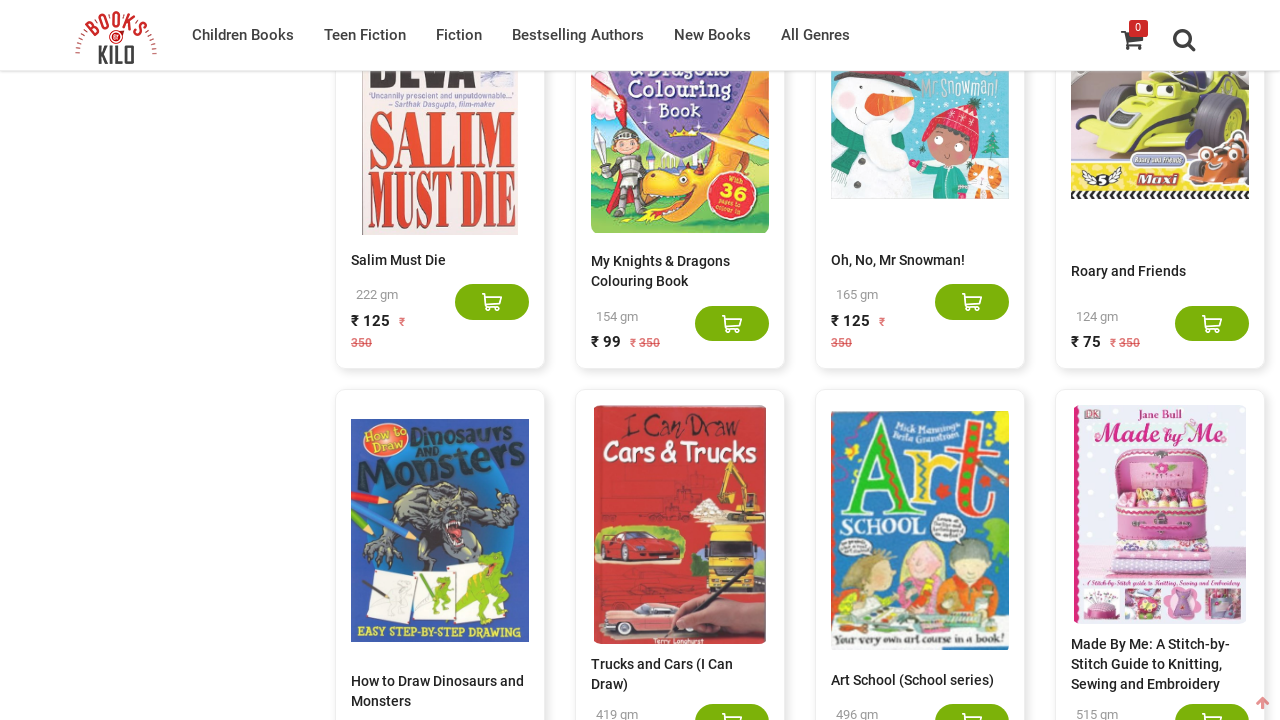

Counted book elements: 460 items loaded
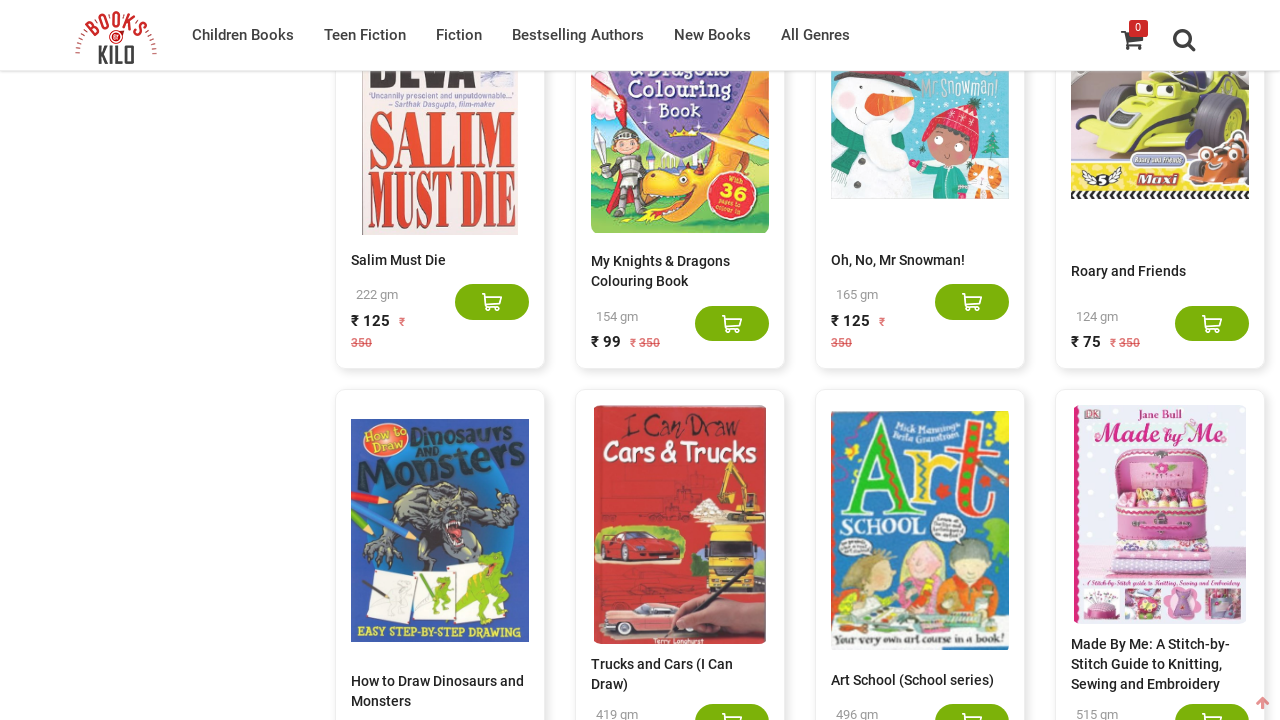

Scrolled to bottom of page to trigger content loading
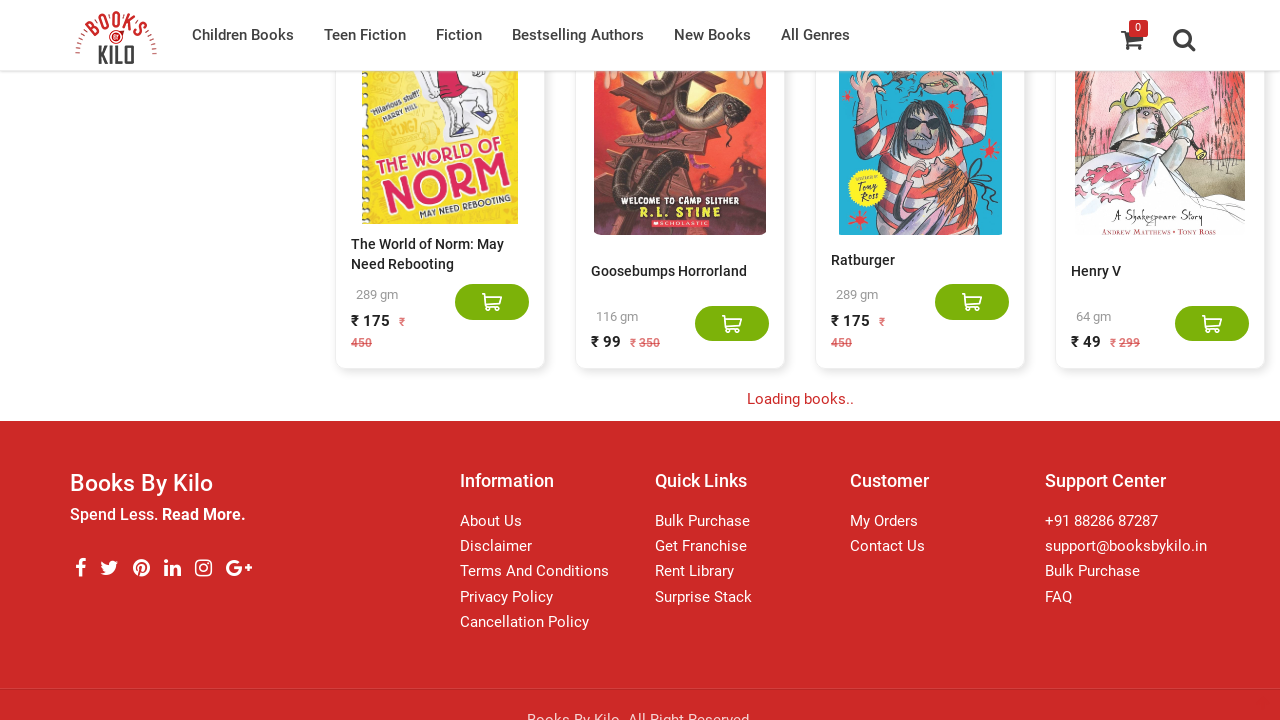

Waited 5 seconds for new content to load
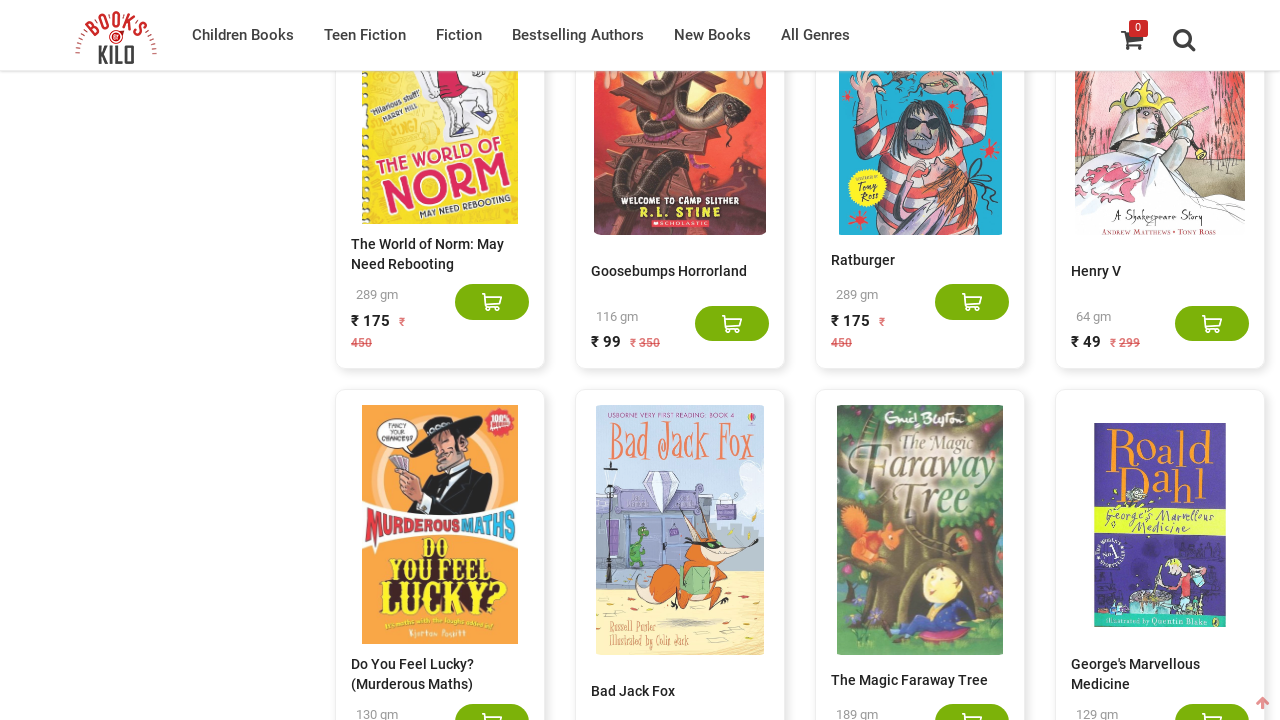

Counted book elements: 480 items loaded
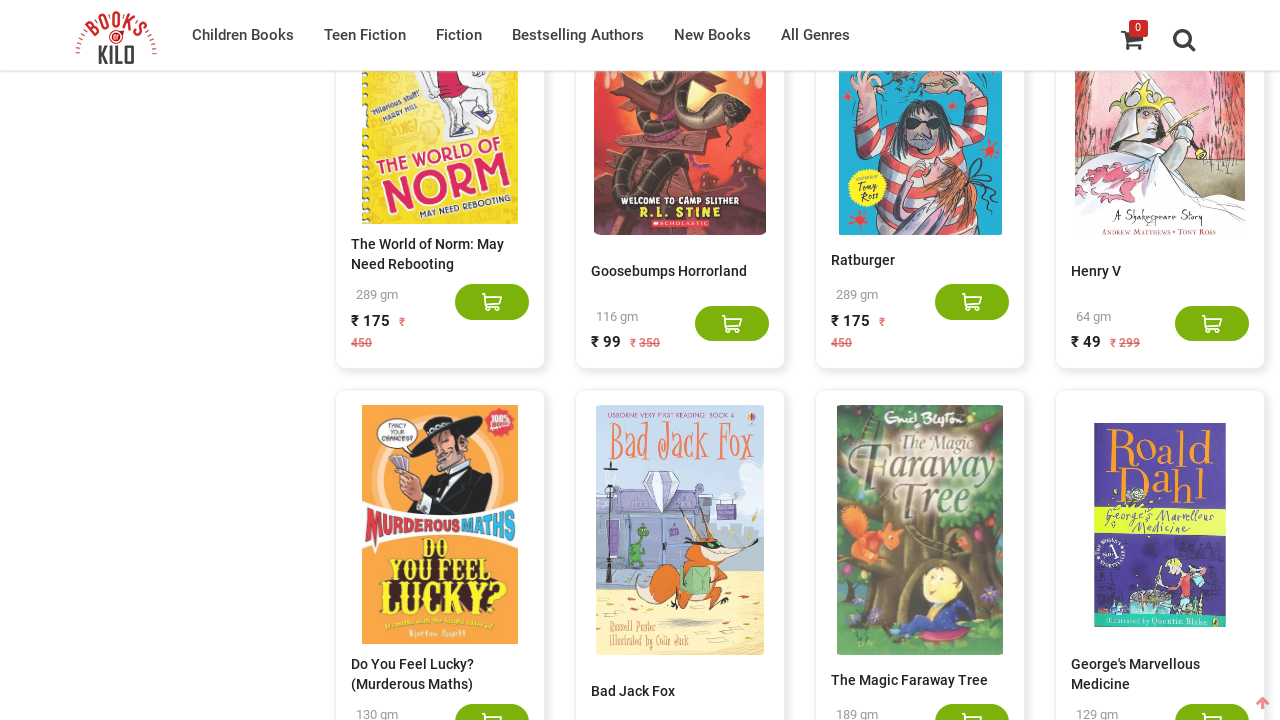

Scrolled to bottom of page to trigger content loading
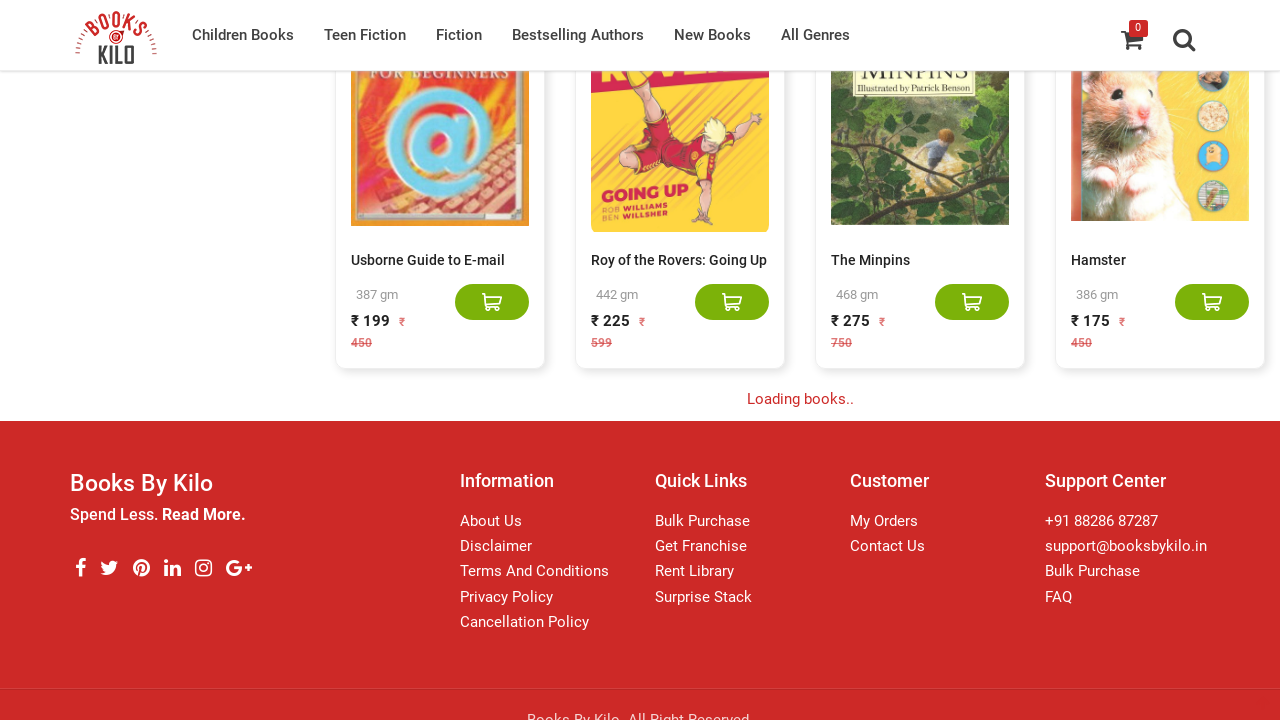

Waited 5 seconds for new content to load
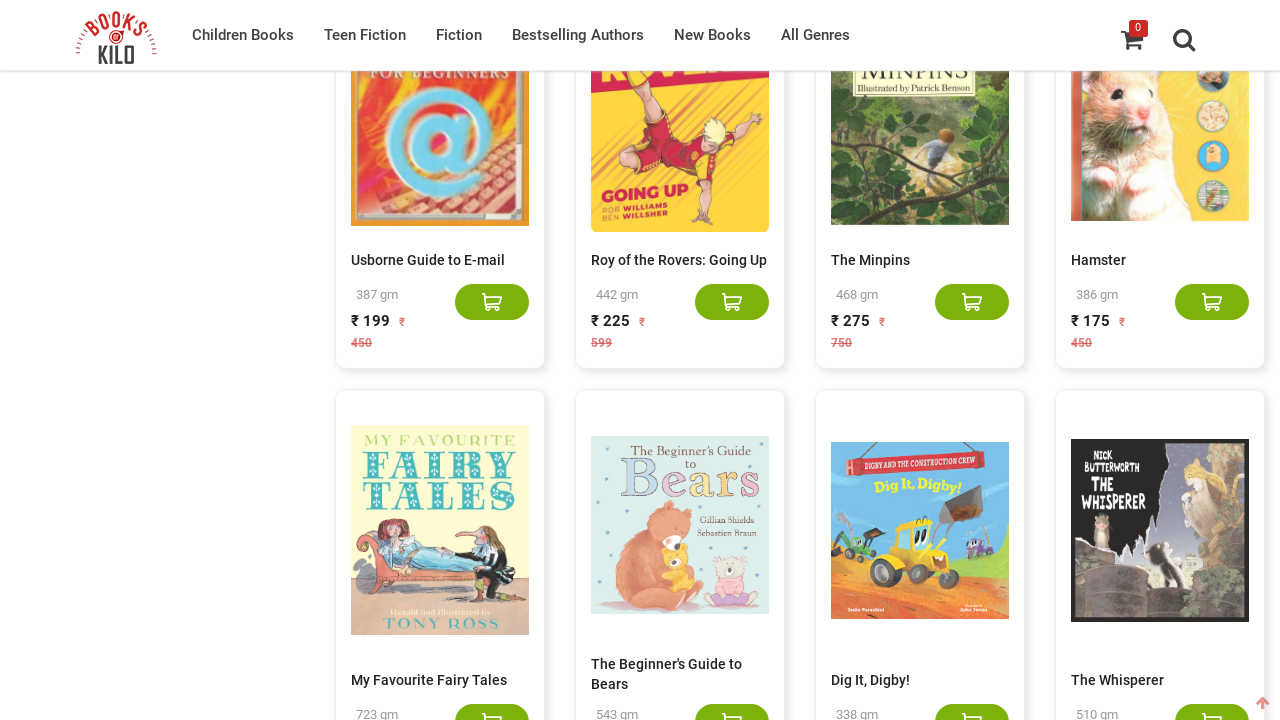

Counted book elements: 500 items loaded
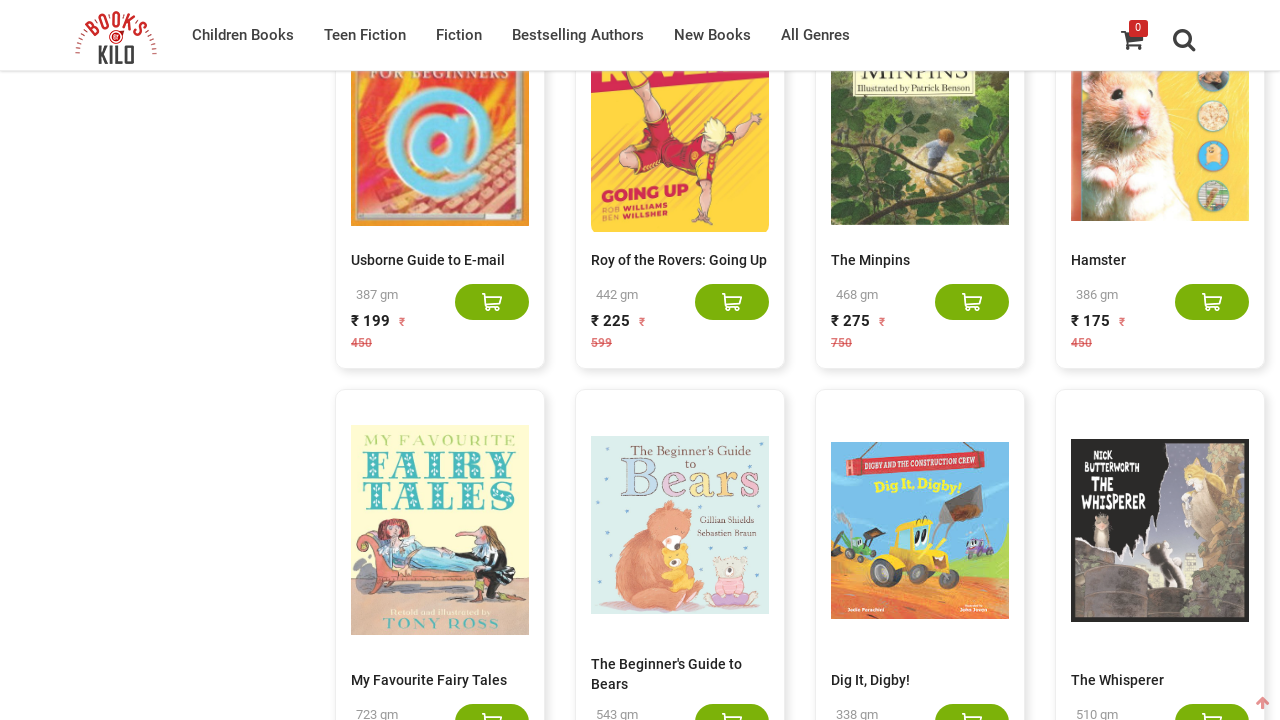

Scrolled to bottom of page to trigger content loading
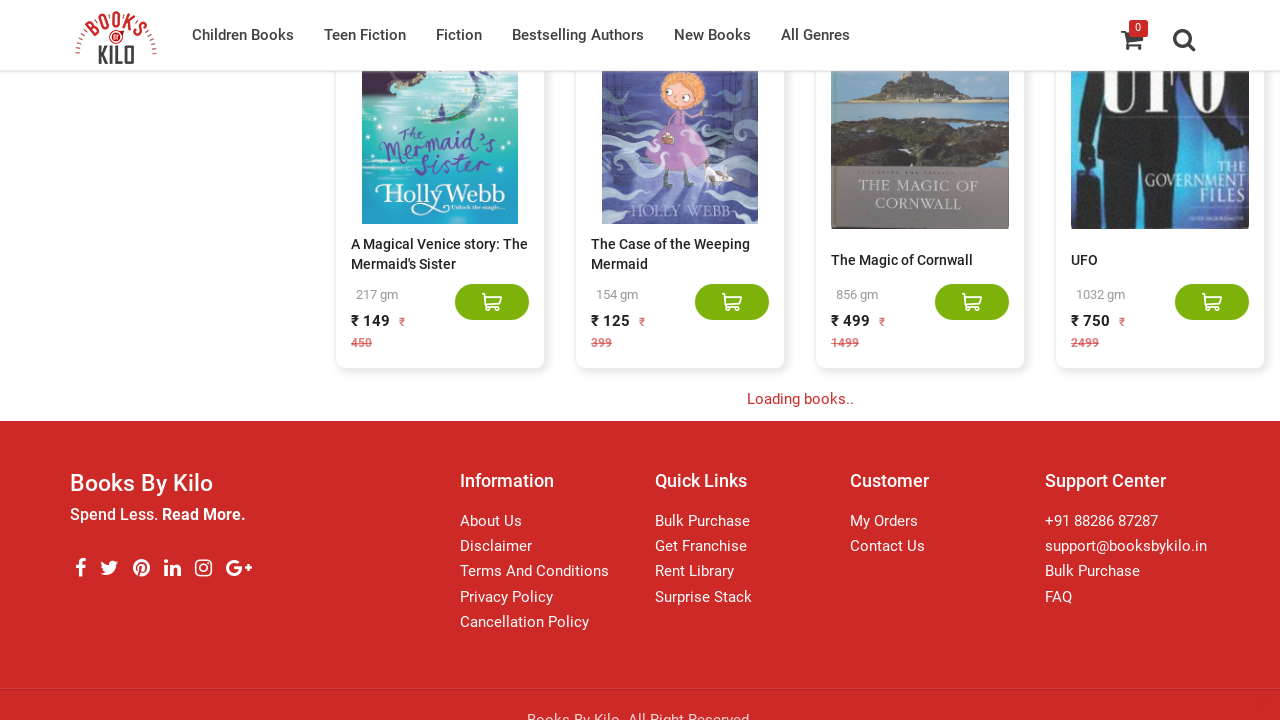

Waited 5 seconds for new content to load
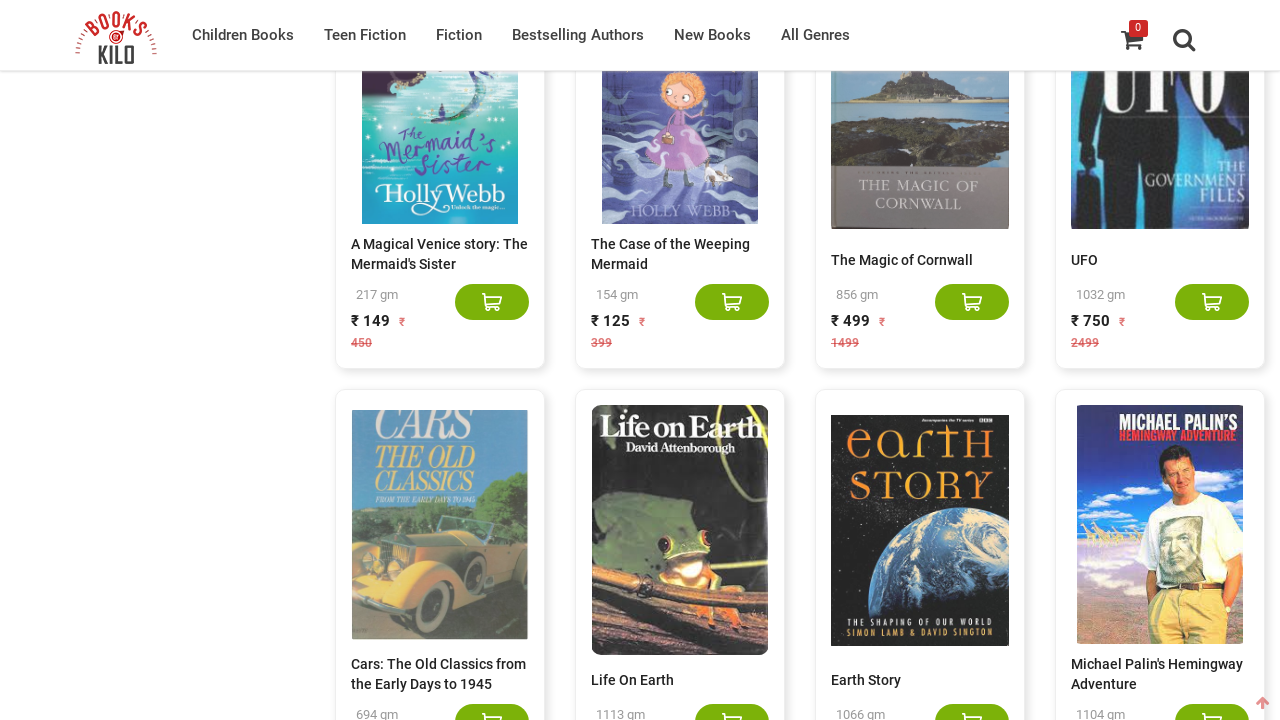

Counted book elements: 520 items loaded
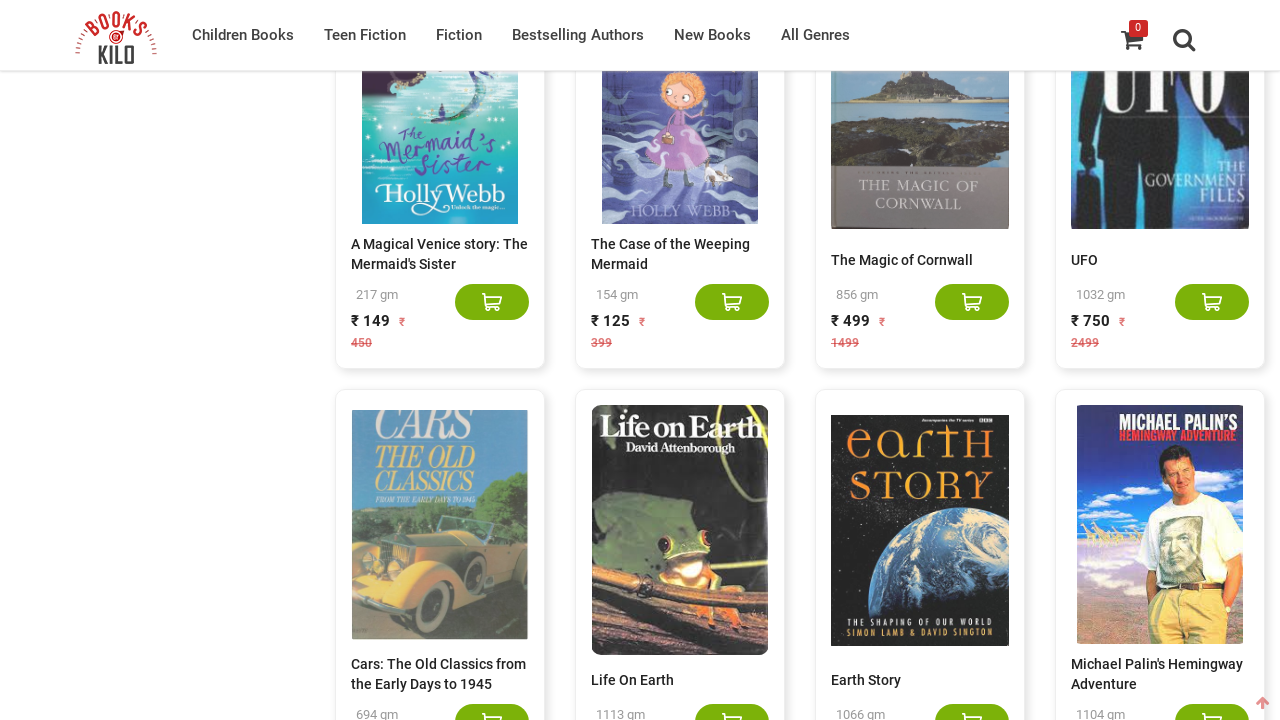

Scrolled to bottom of page to trigger content loading
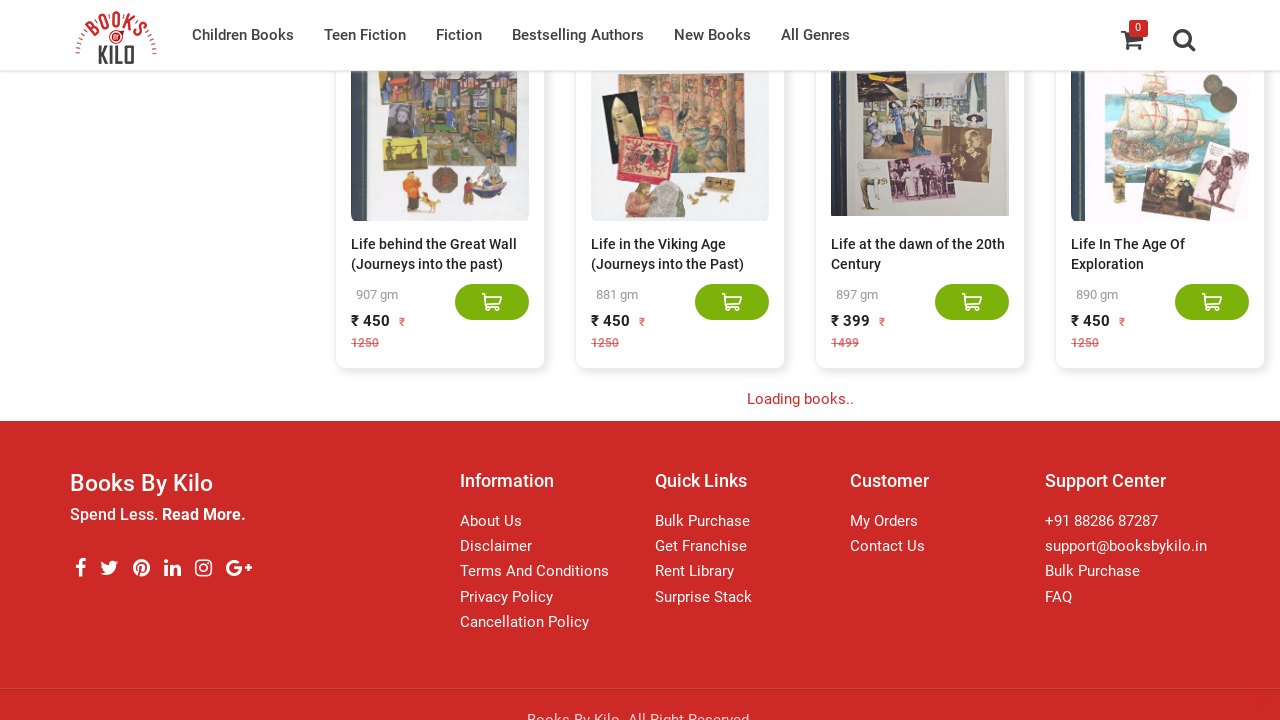

Waited 5 seconds for new content to load
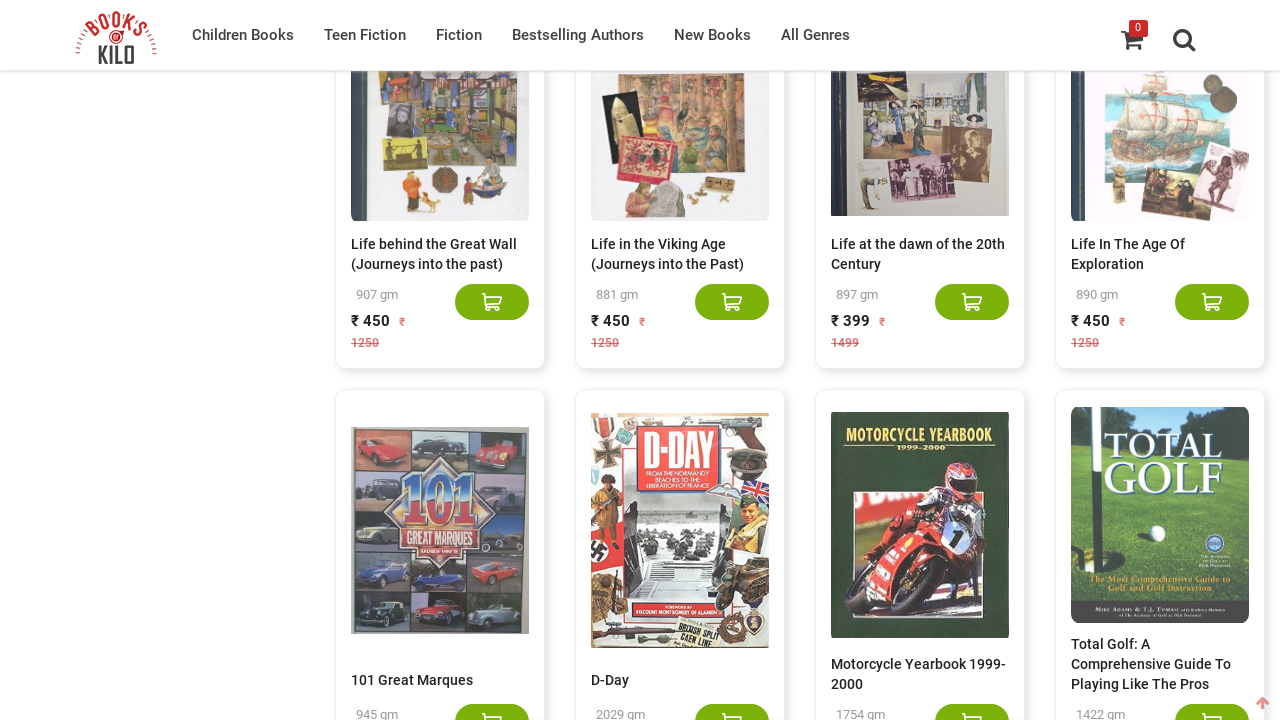

Counted book elements: 540 items loaded
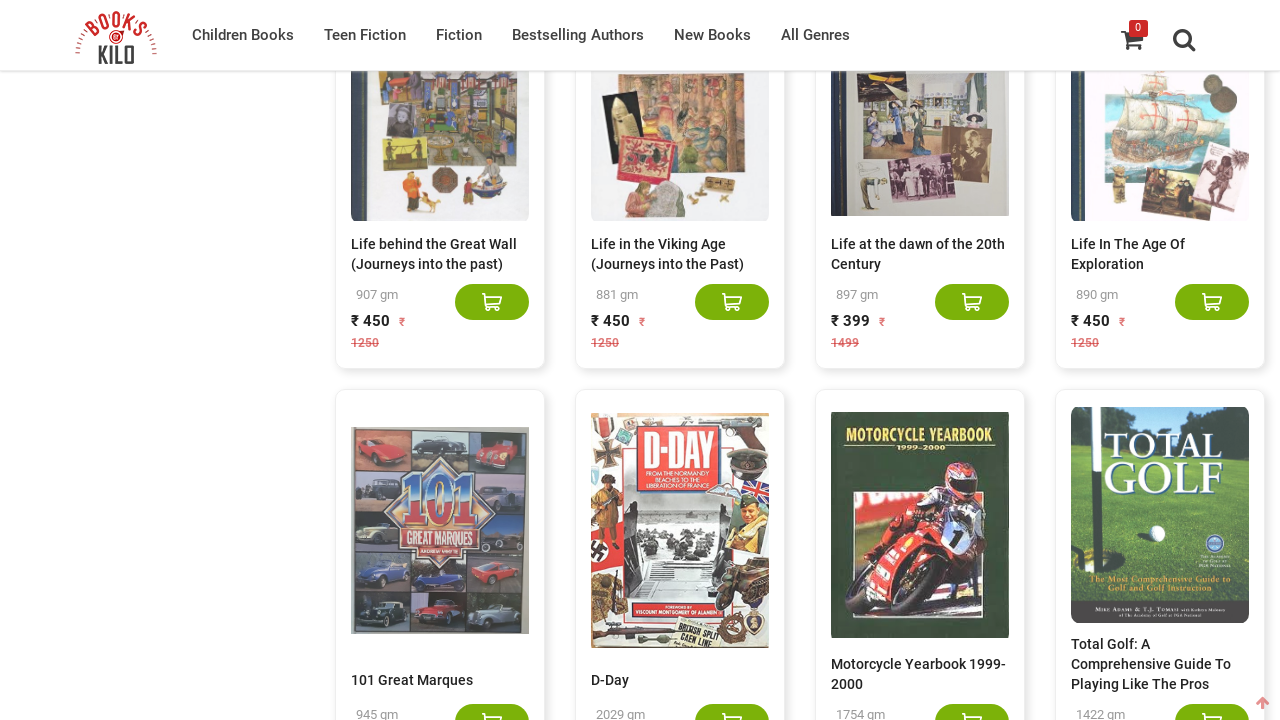

Scrolled to bottom of page to trigger content loading
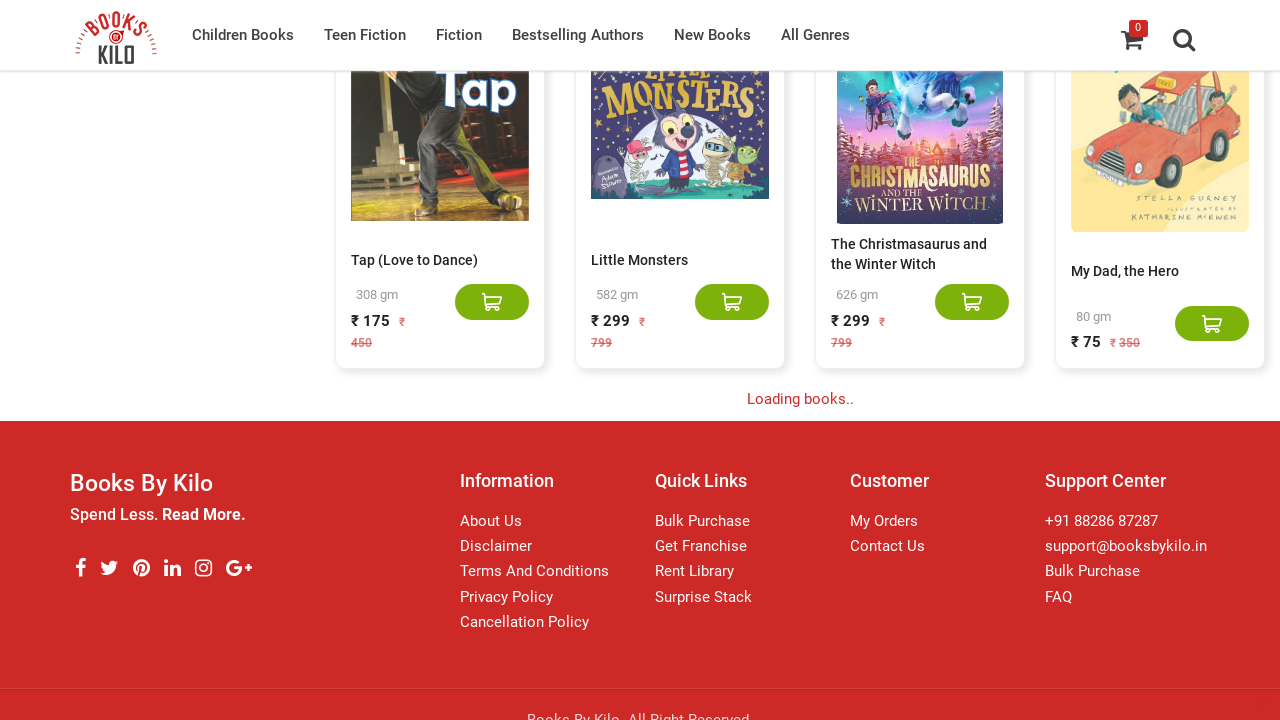

Waited 5 seconds for new content to load
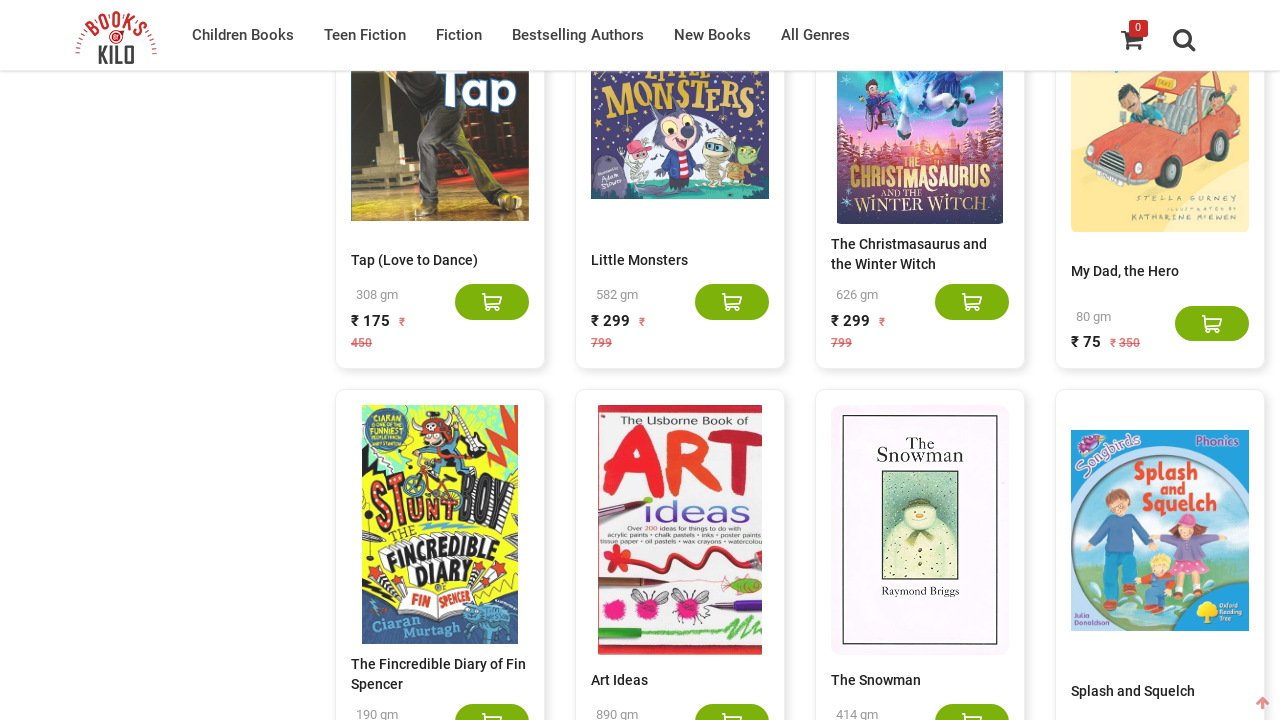

Counted book elements: 560 items loaded
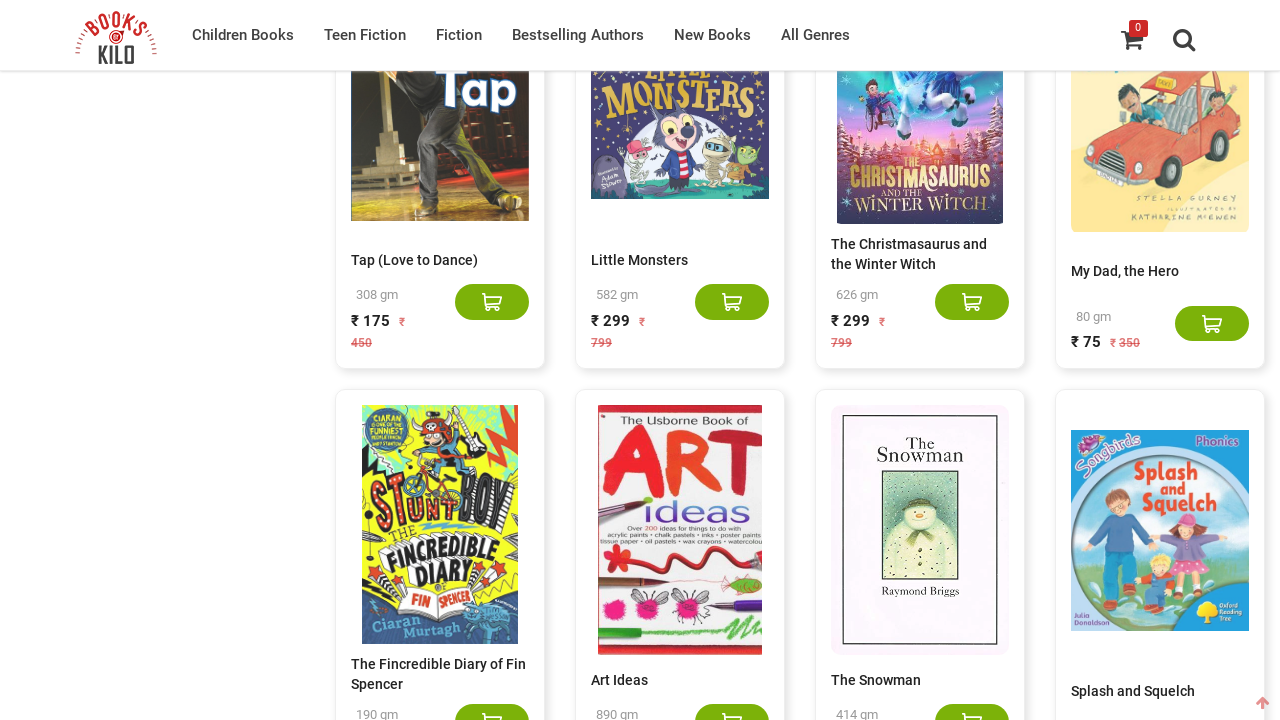

Scrolled to bottom of page to trigger content loading
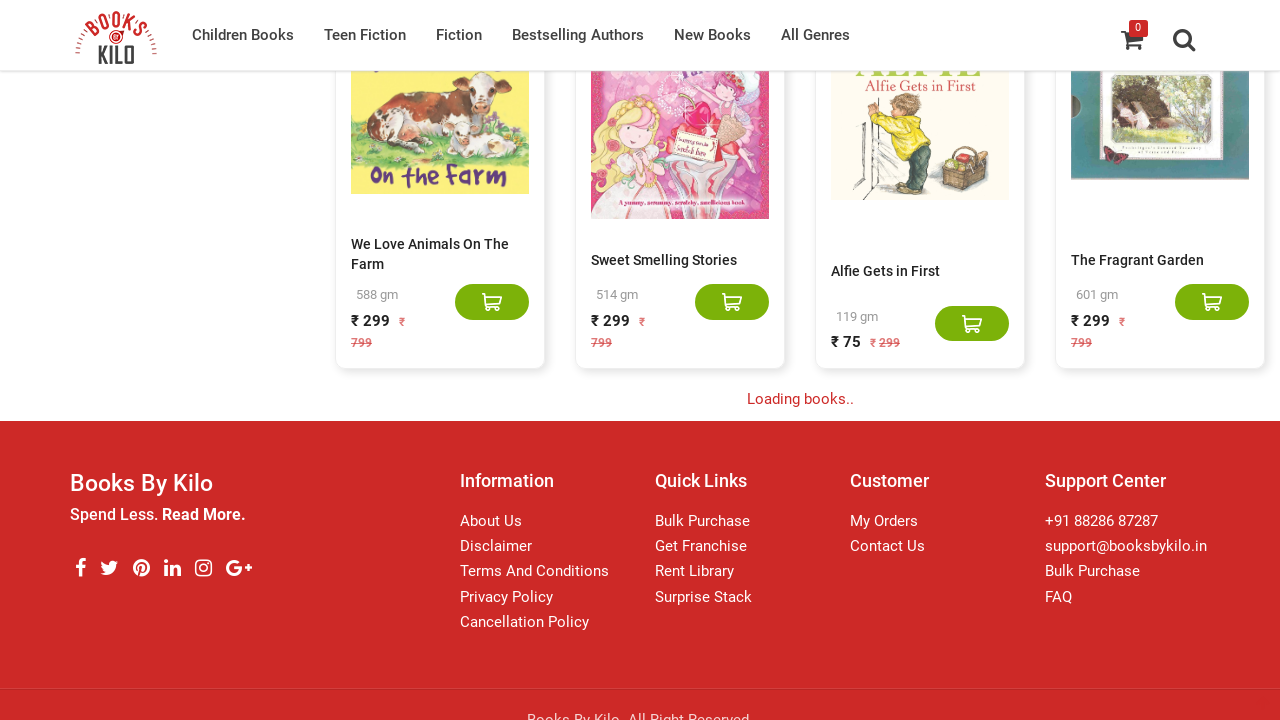

Waited 5 seconds for new content to load
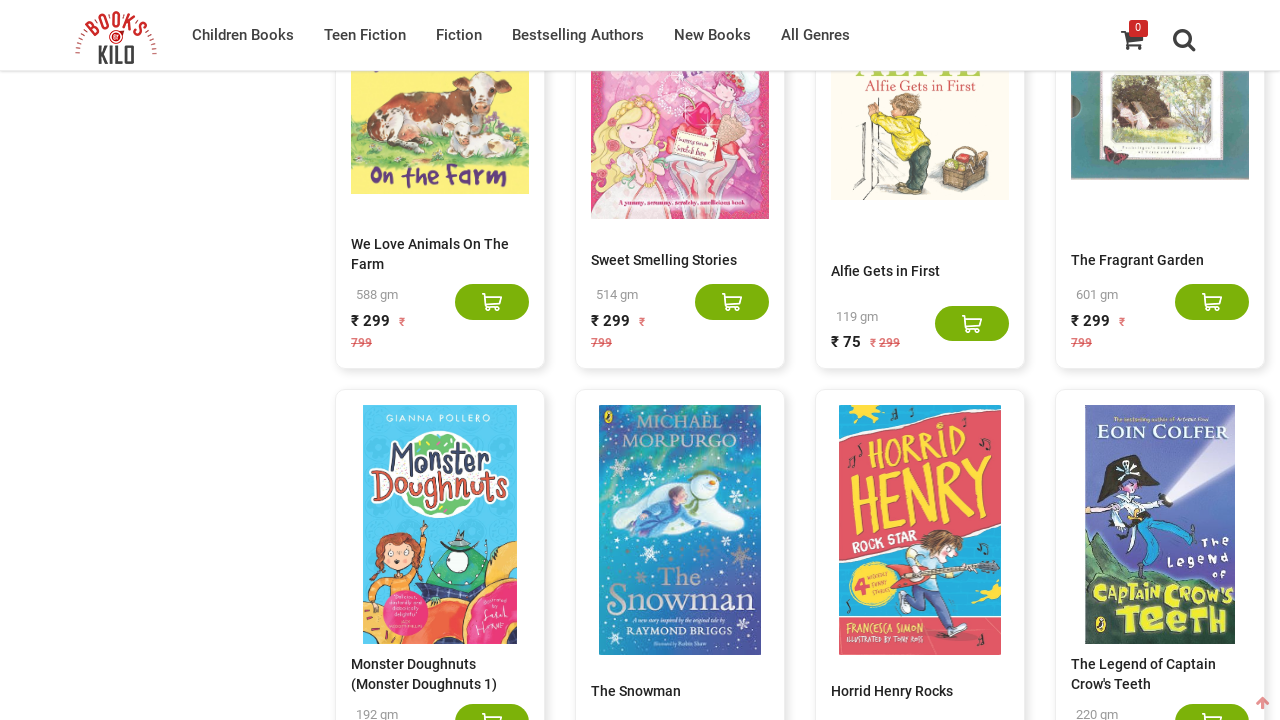

Counted book elements: 580 items loaded
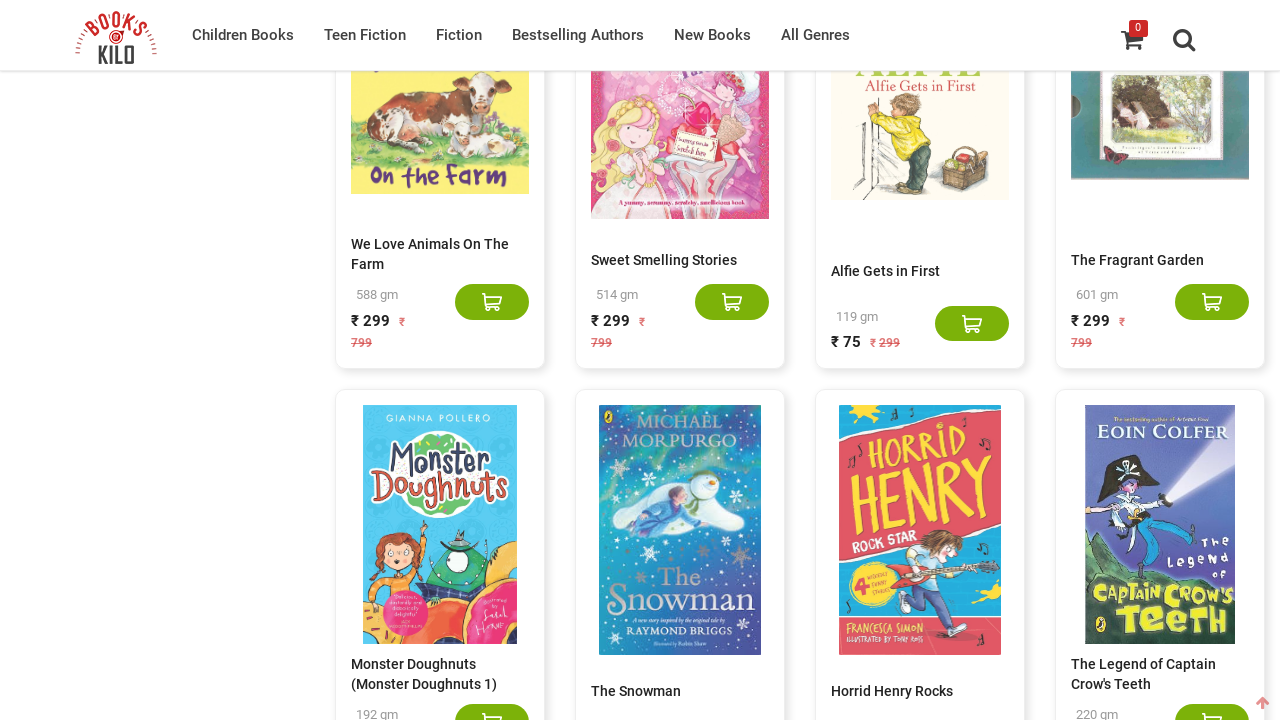

Scrolled to bottom of page to trigger content loading
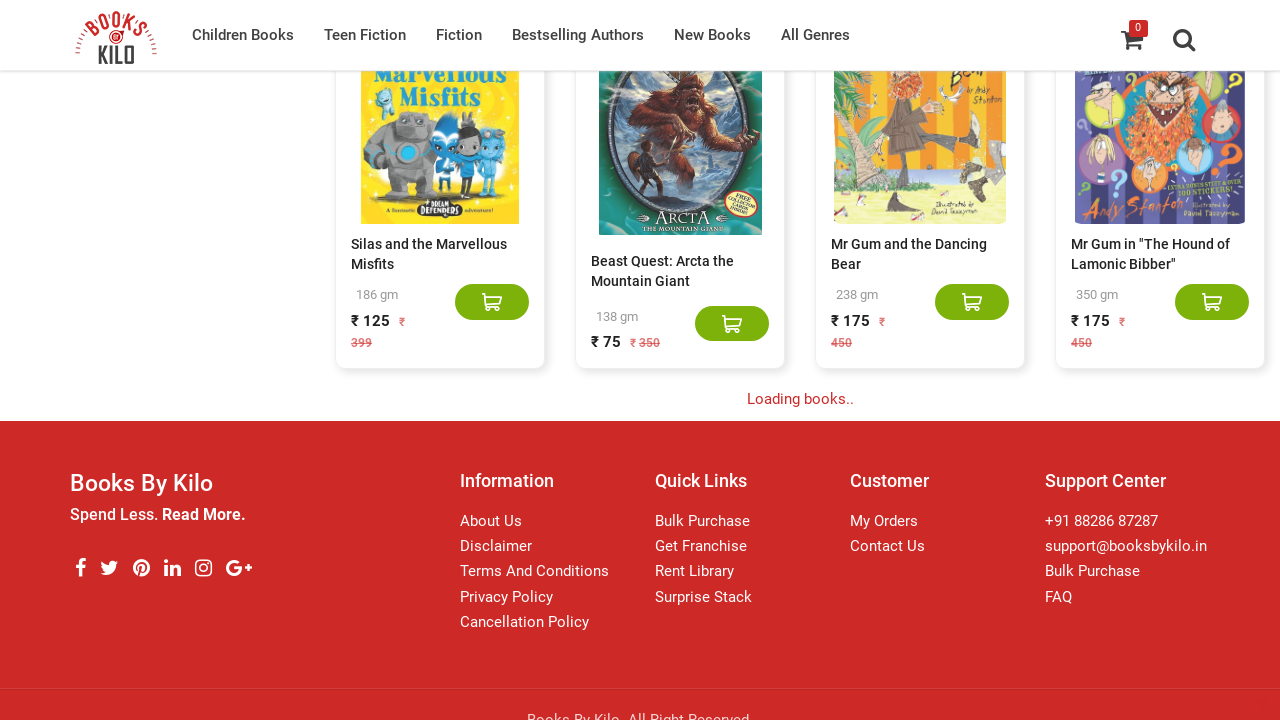

Waited 5 seconds for new content to load
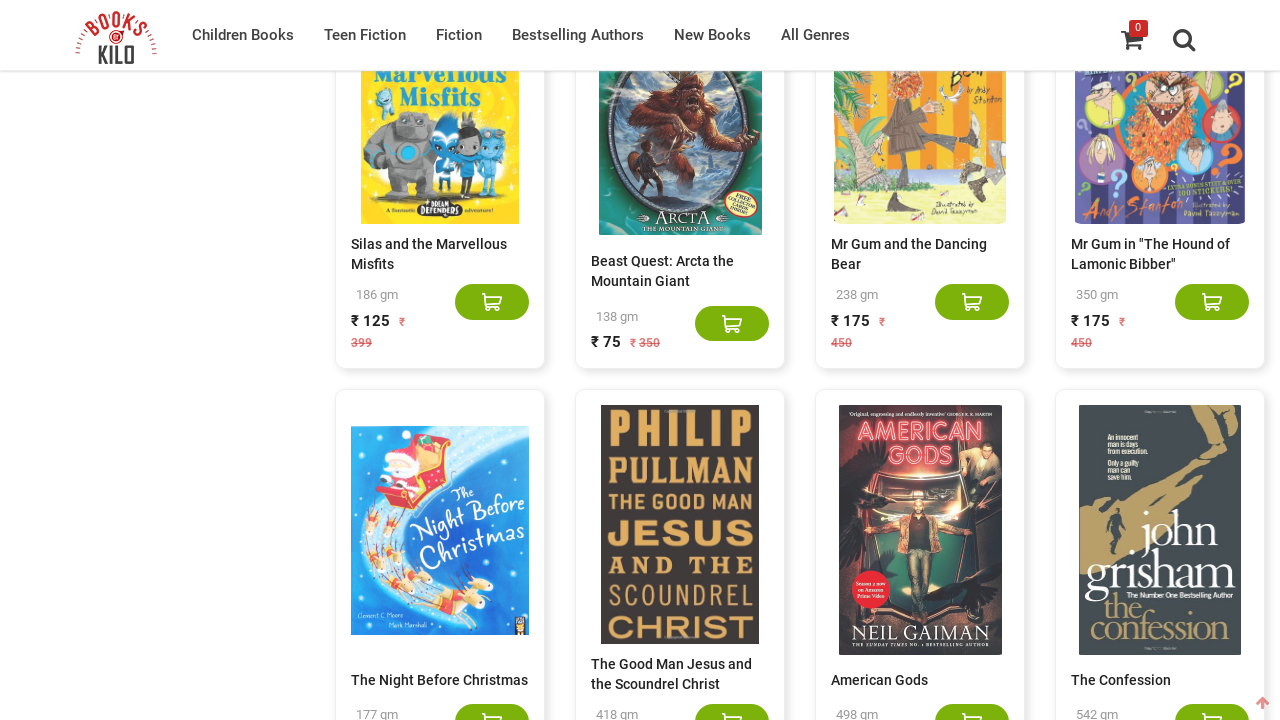

Counted book elements: 600 items loaded
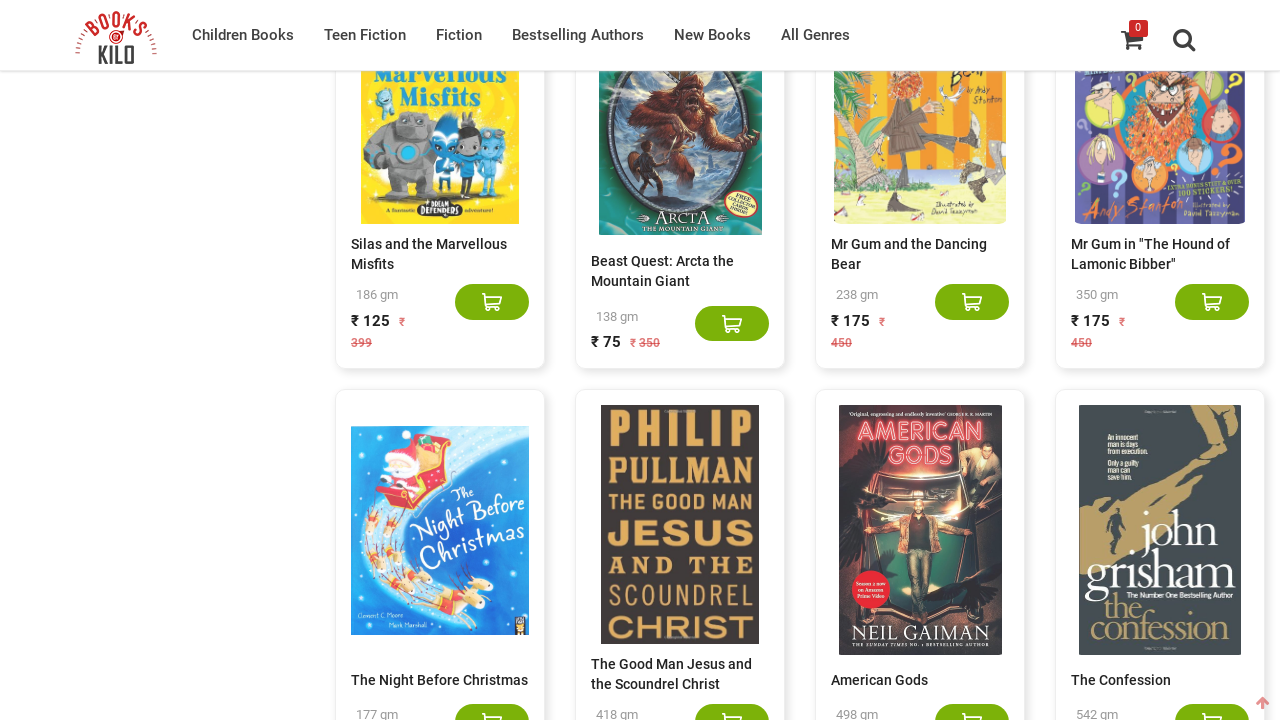

Scrolled to bottom of page to trigger content loading
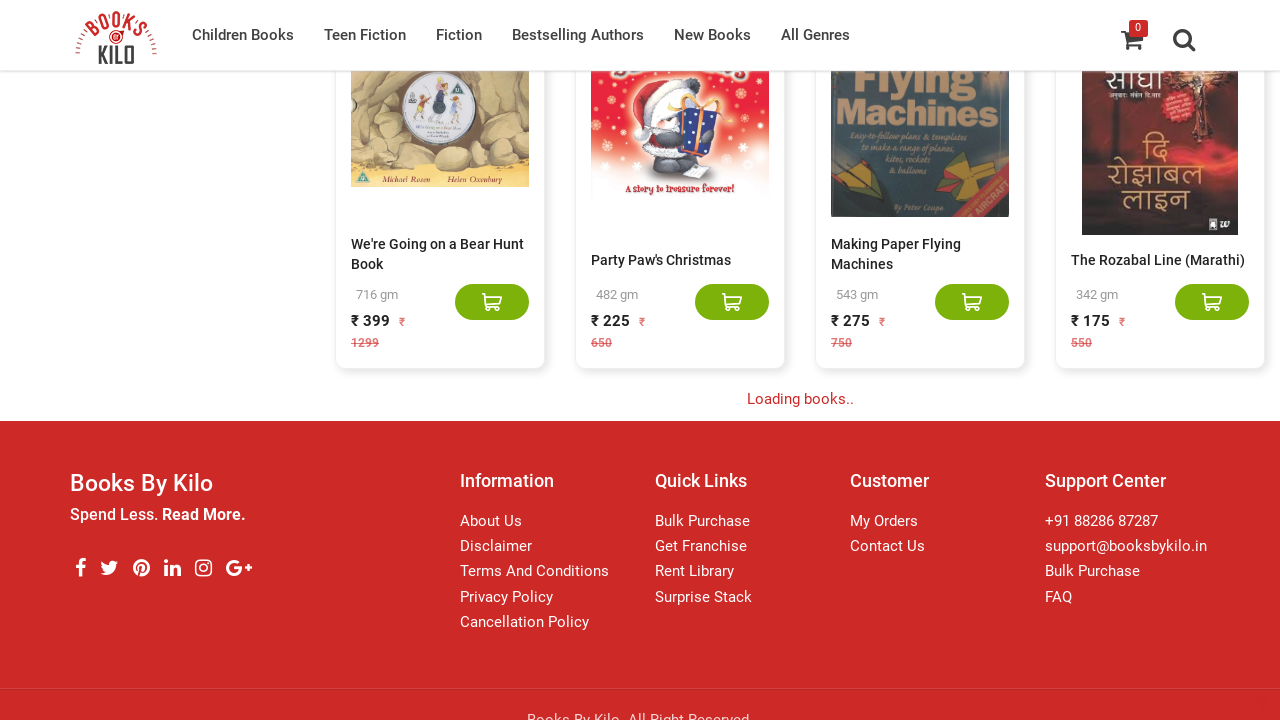

Waited 5 seconds for new content to load
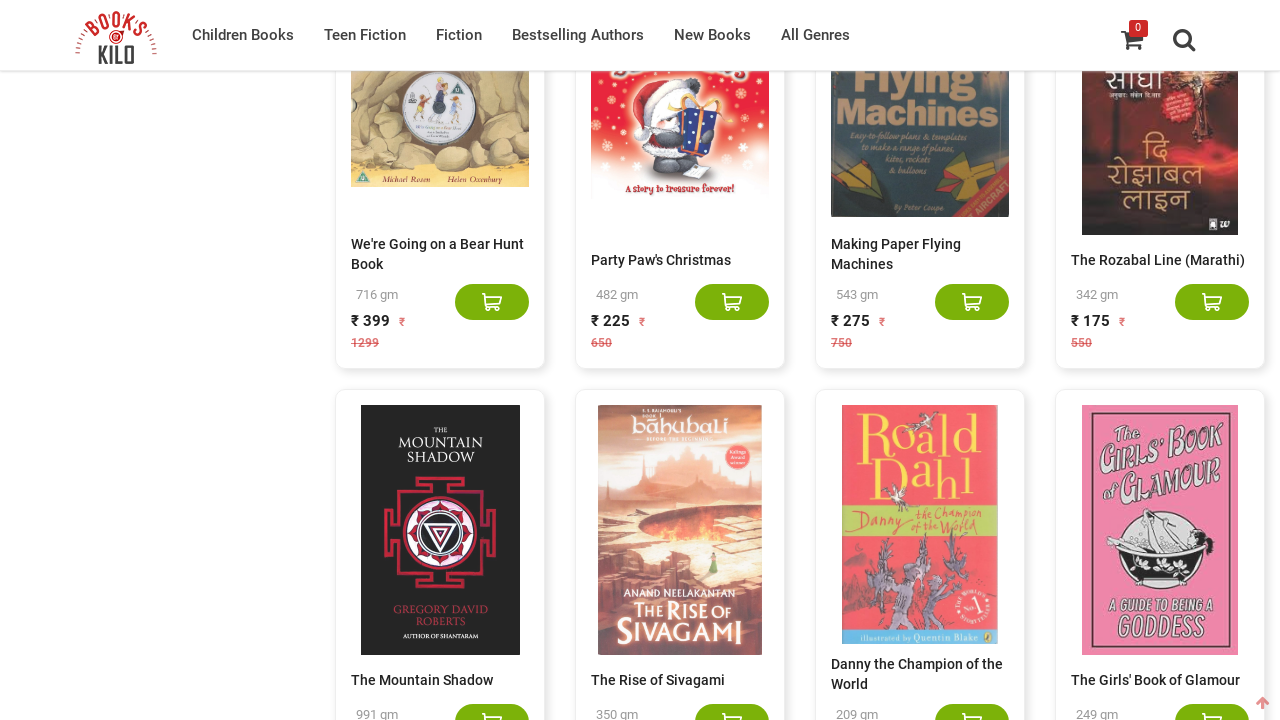

Counted book elements: 620 items loaded
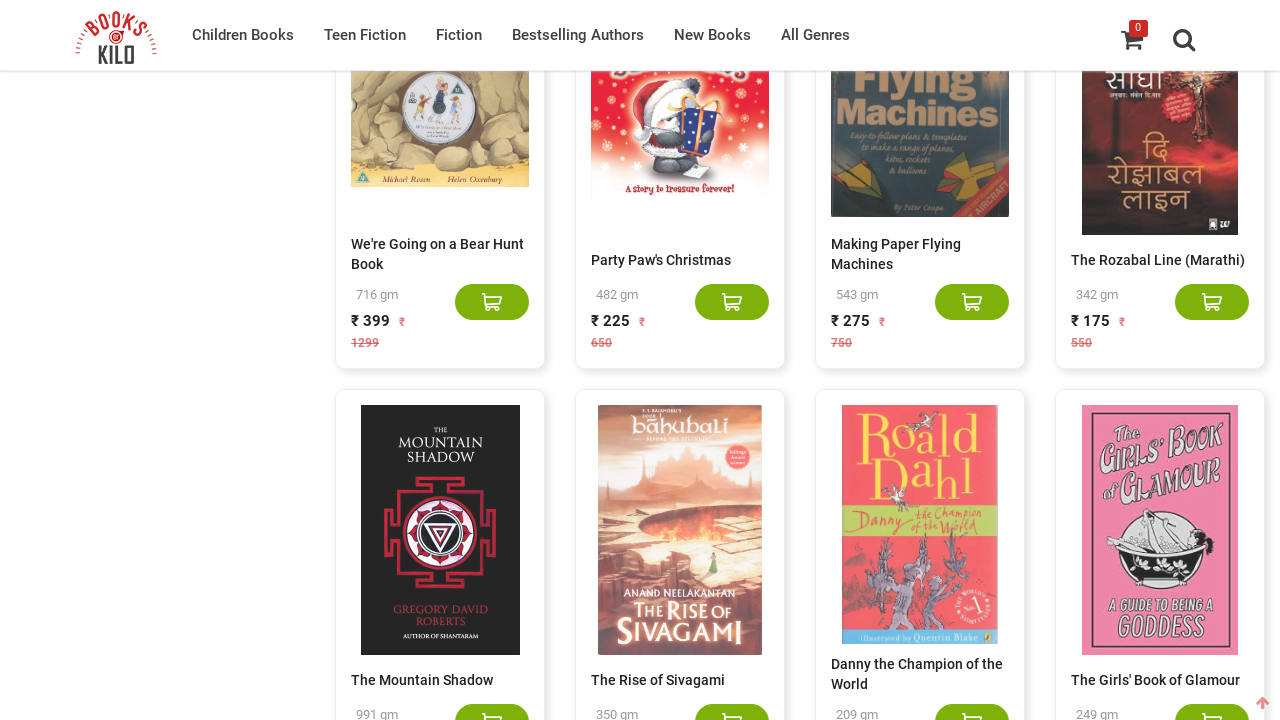

Scrolled to bottom of page to trigger content loading
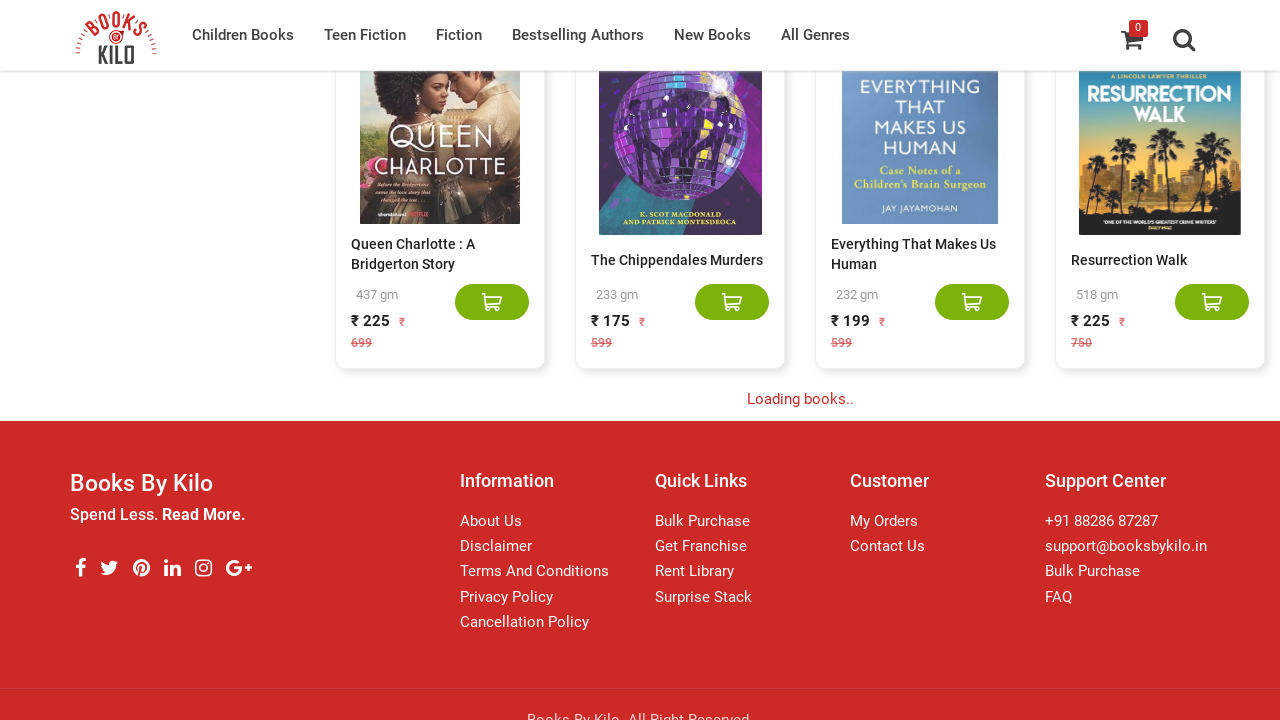

Waited 5 seconds for new content to load
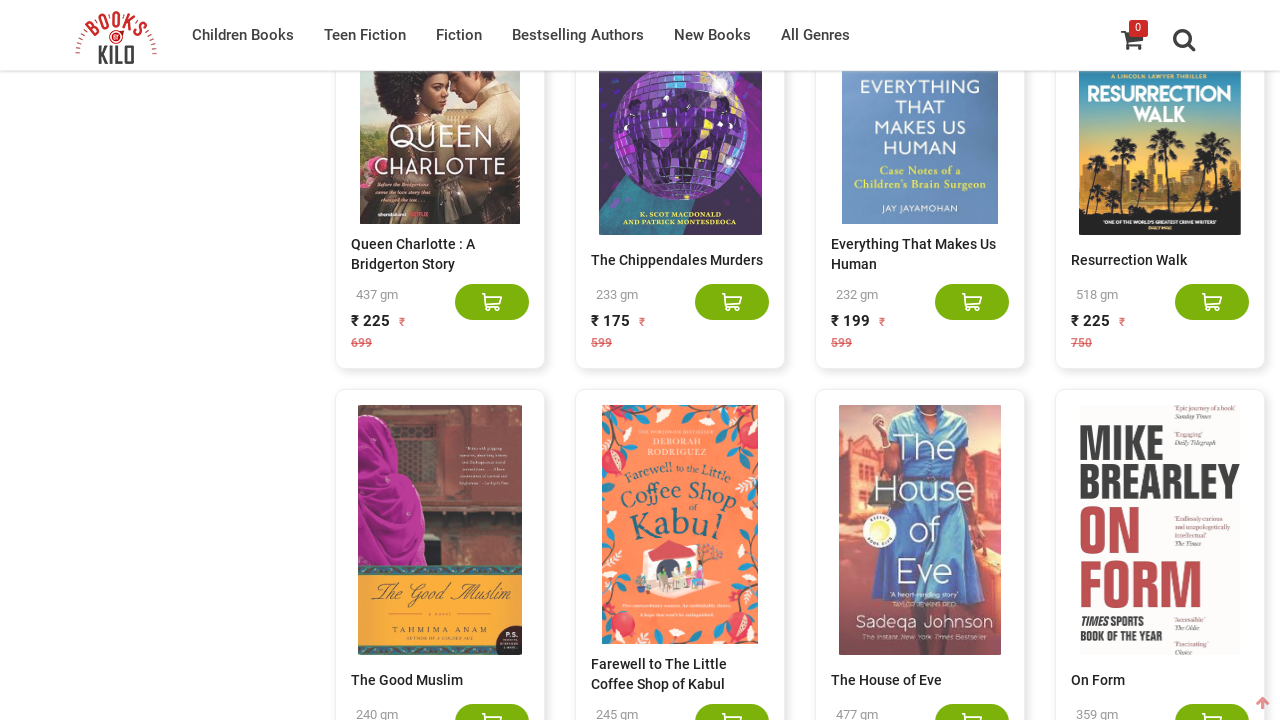

Counted book elements: 640 items loaded
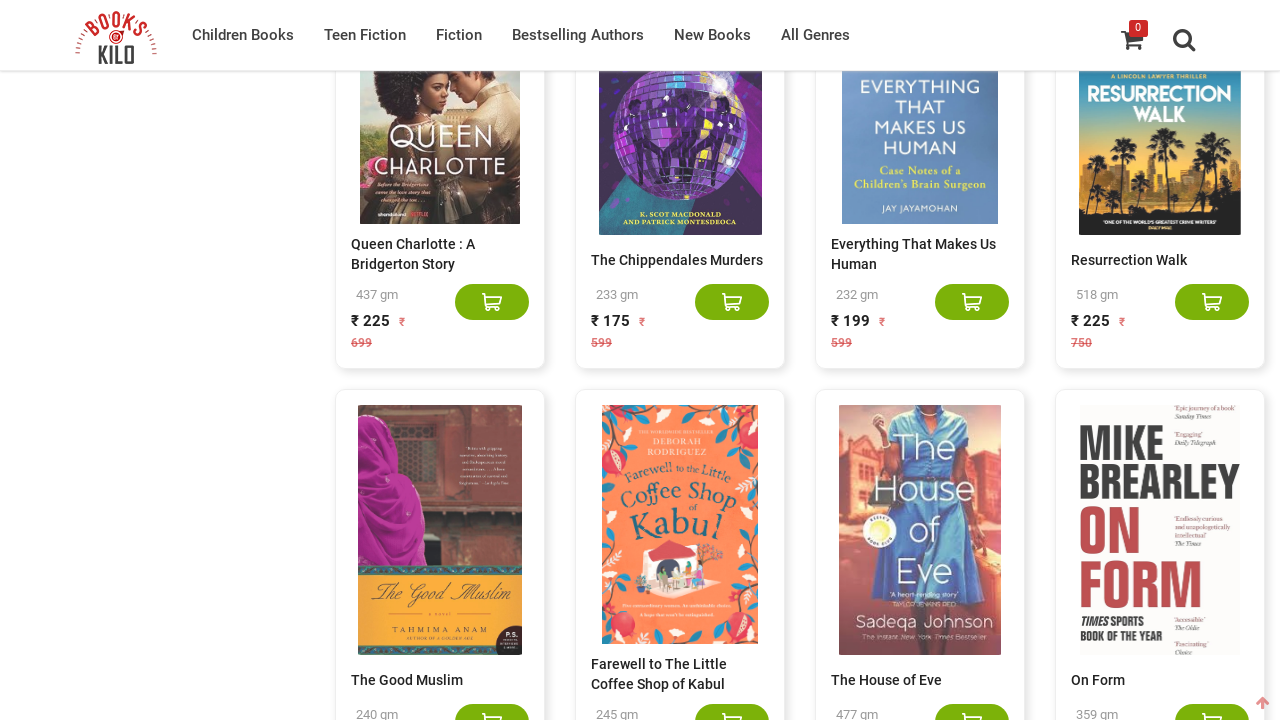

Scrolled to bottom of page to trigger content loading
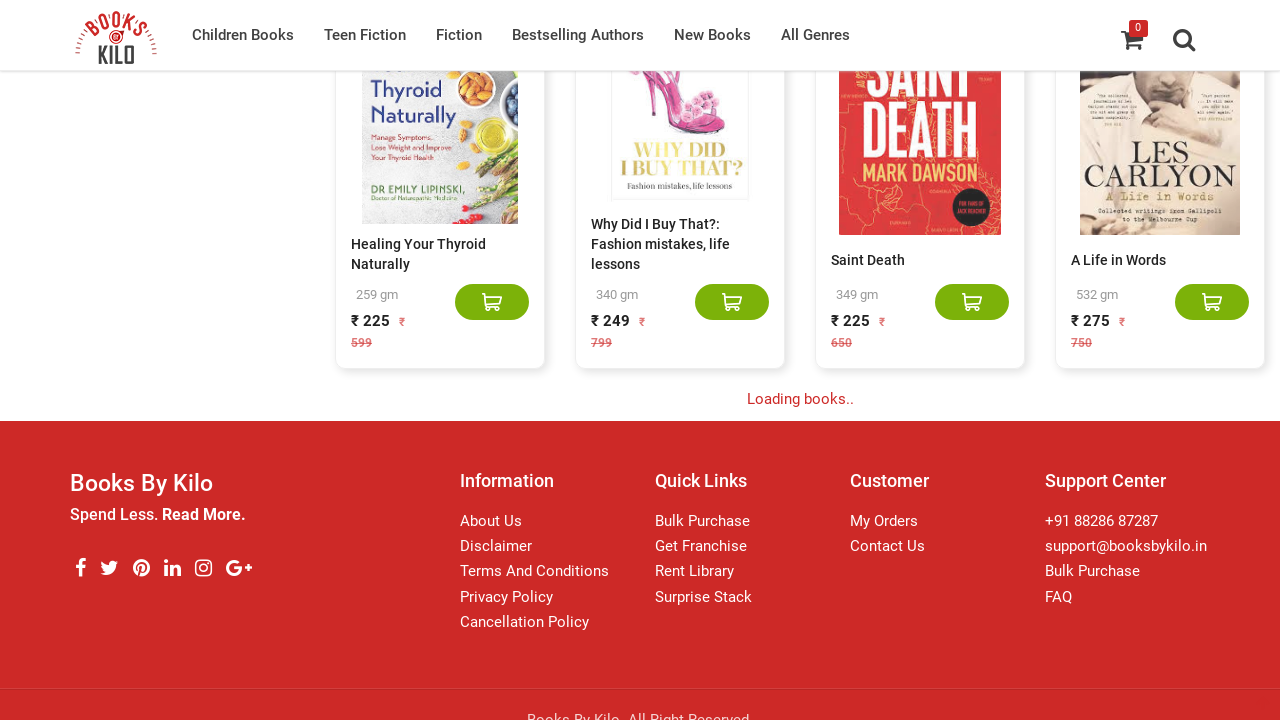

Waited 5 seconds for new content to load
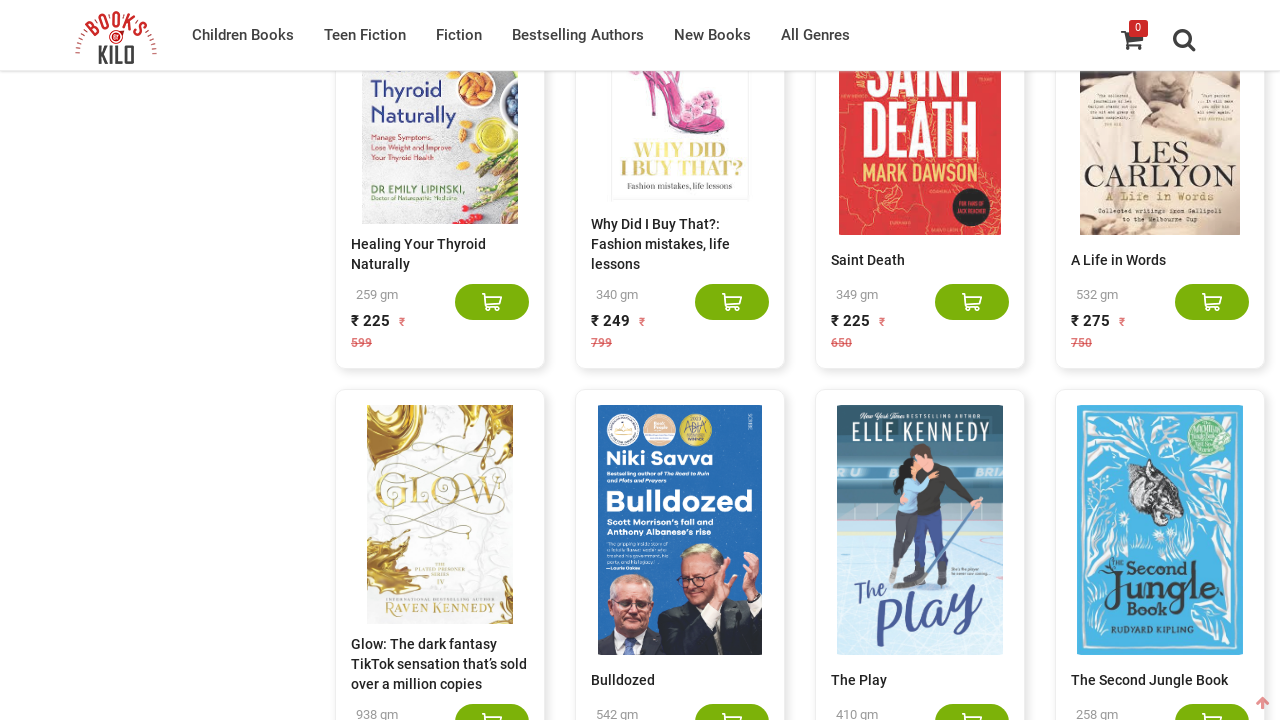

Counted book elements: 660 items loaded
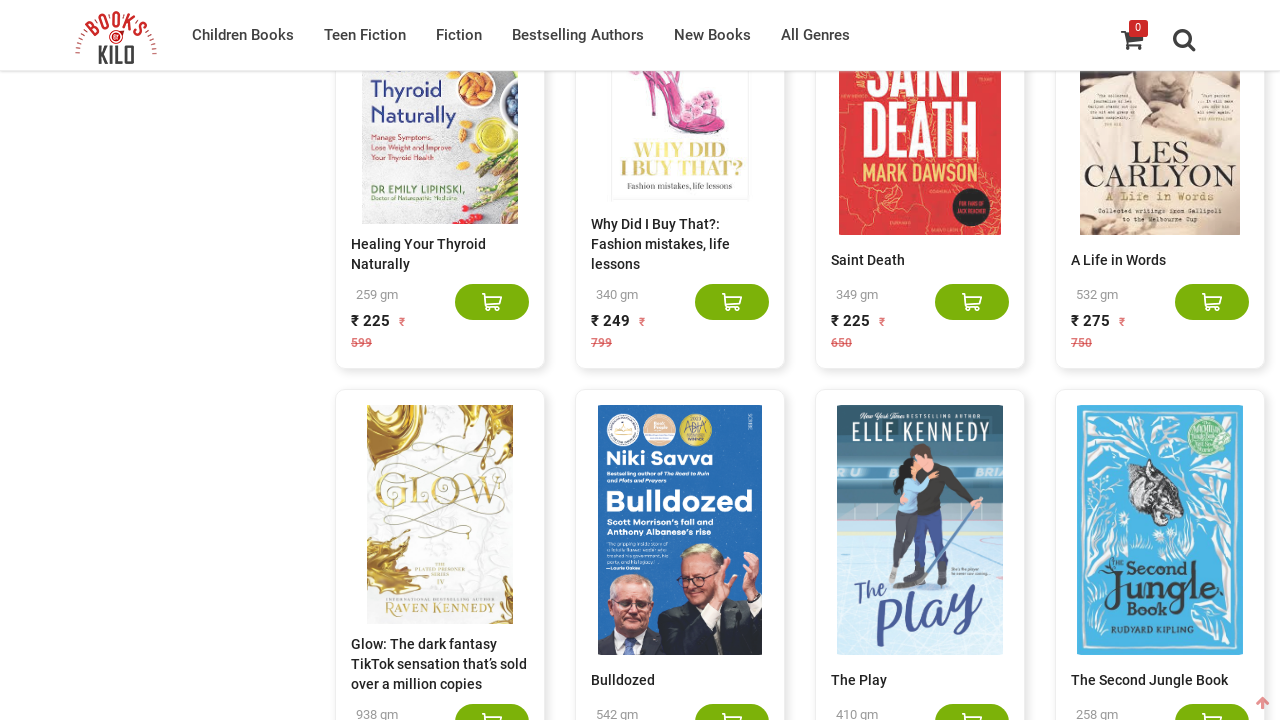

Scrolled to bottom of page to trigger content loading
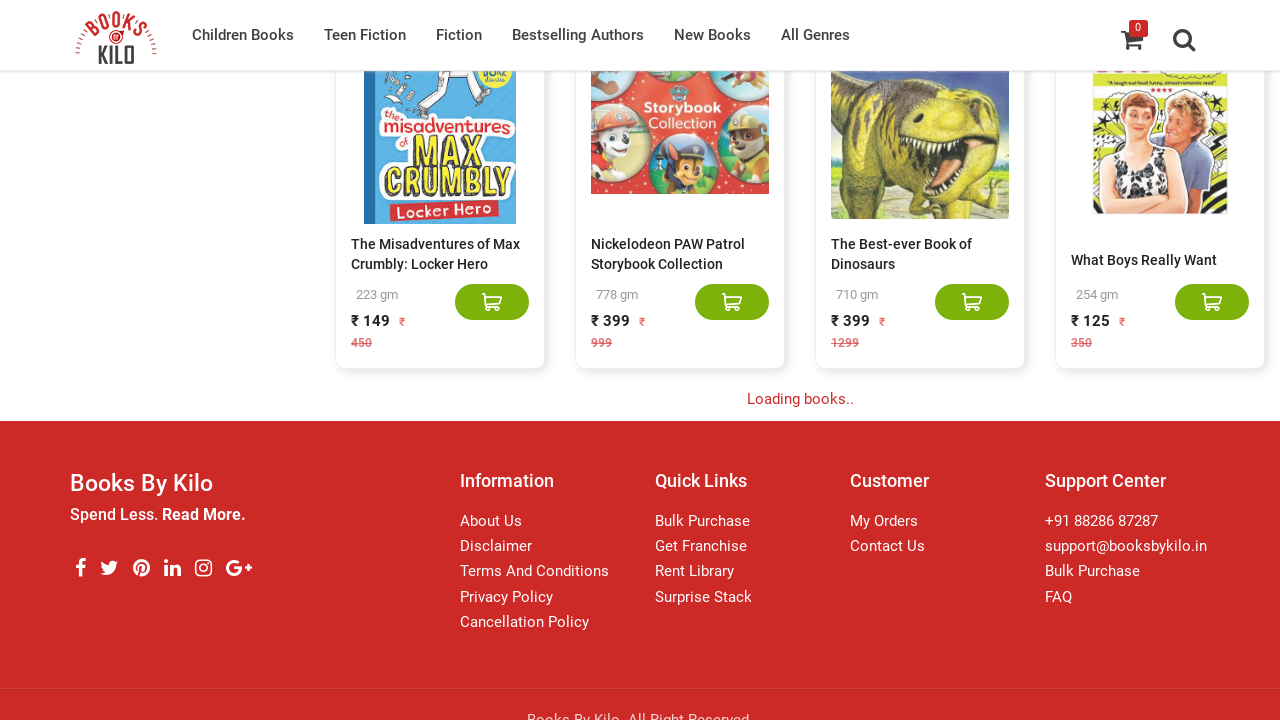

Waited 5 seconds for new content to load
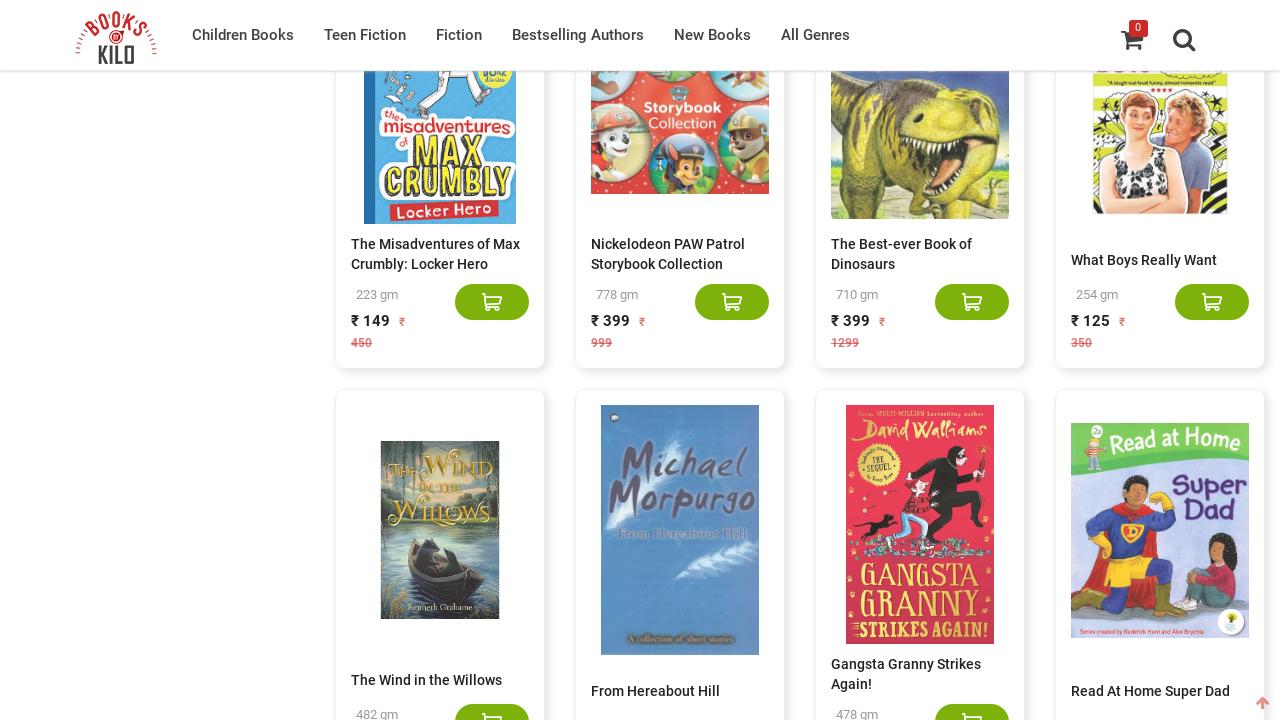

Counted book elements: 680 items loaded
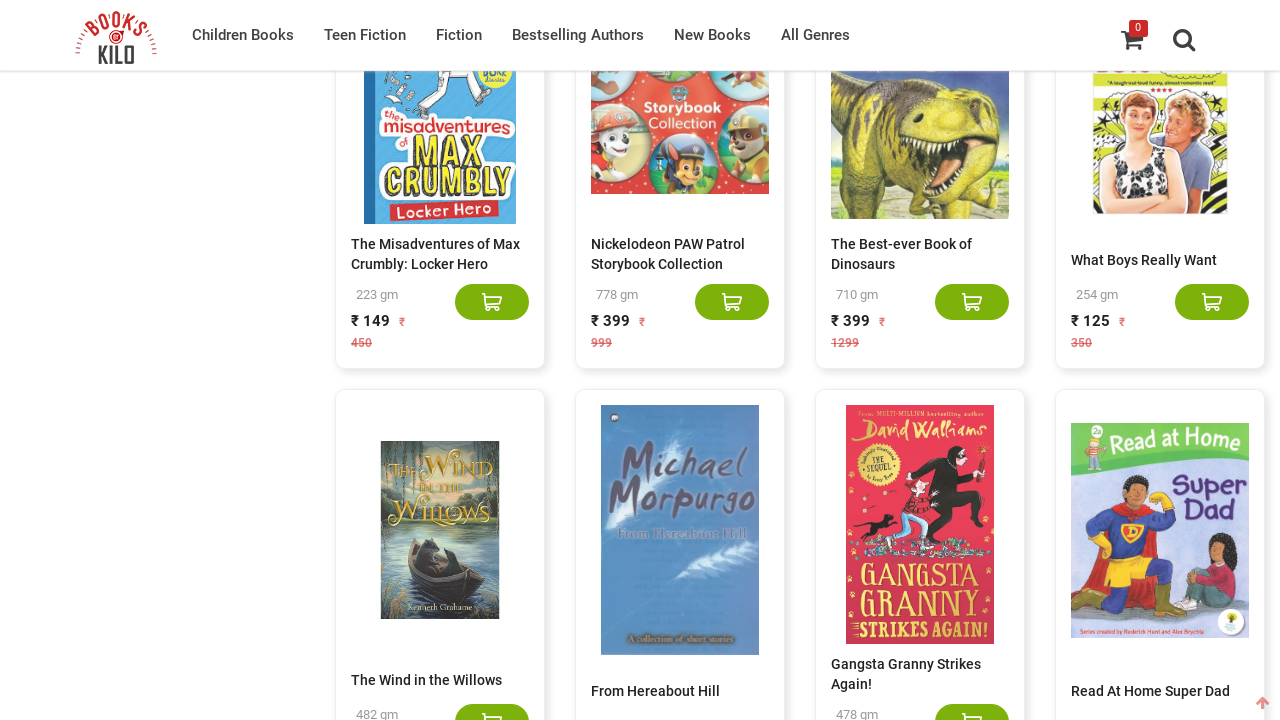

Scrolled to bottom of page to trigger content loading
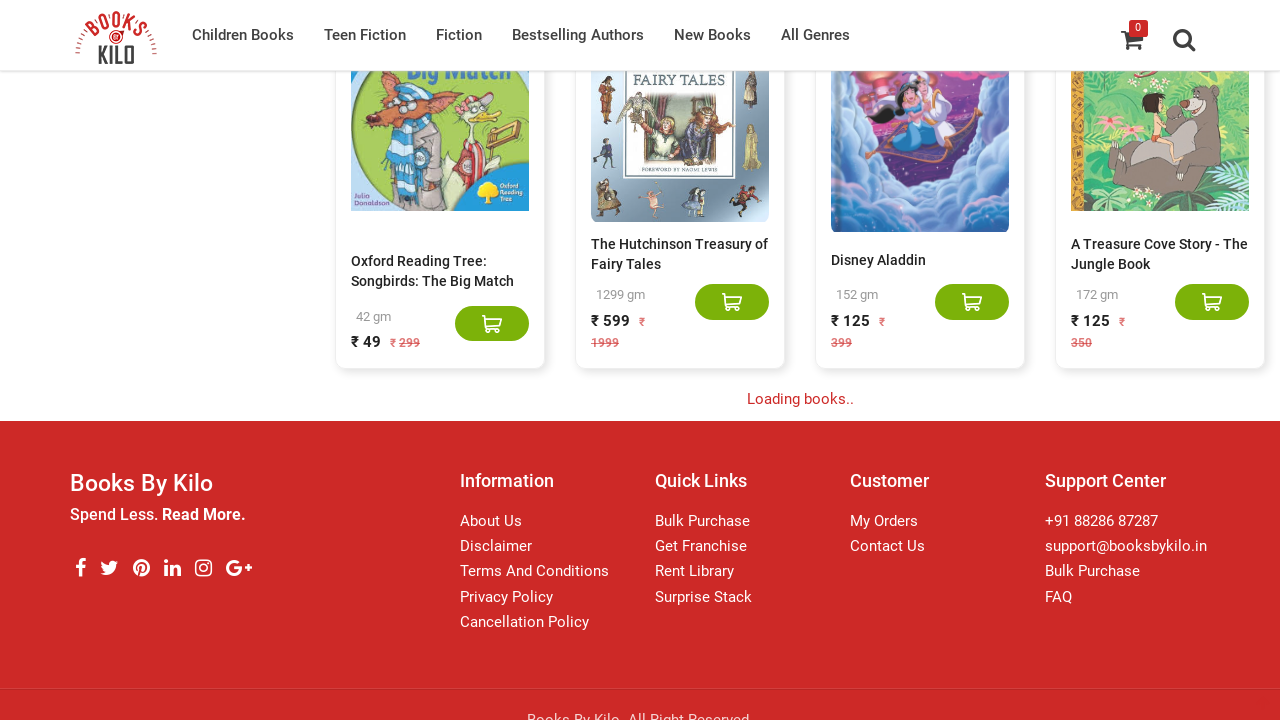

Waited 5 seconds for new content to load
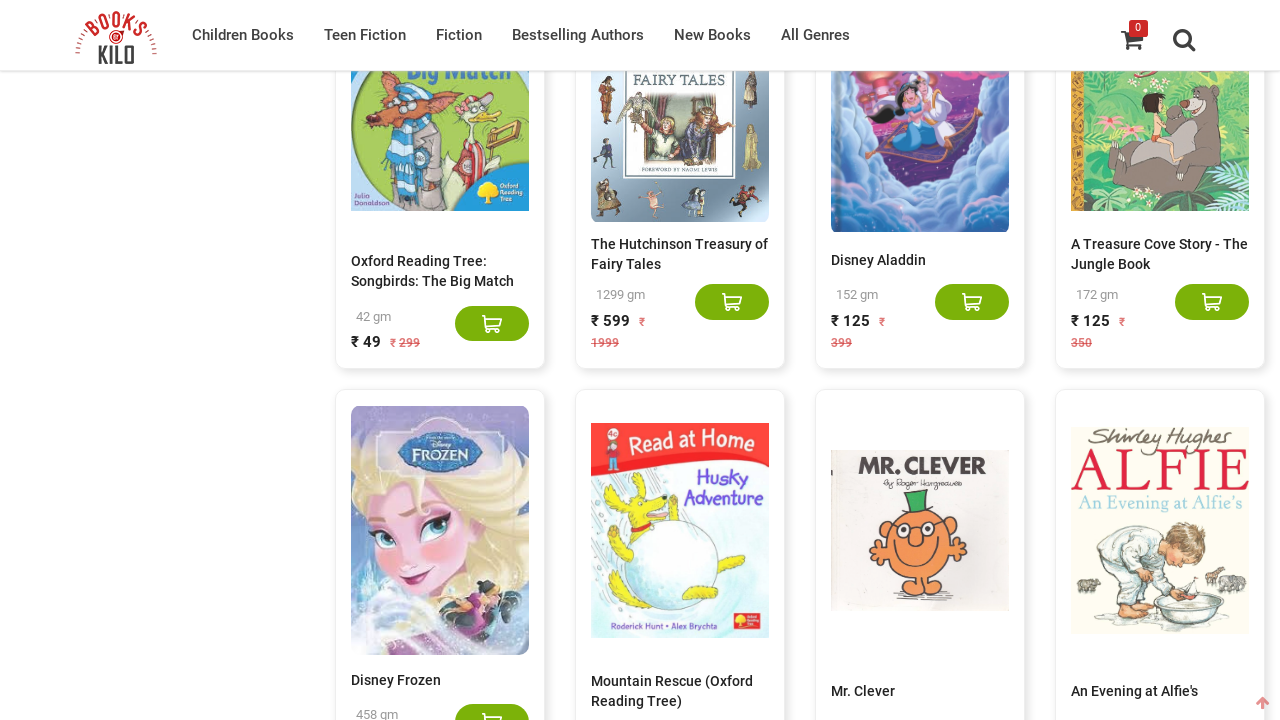

Counted book elements: 700 items loaded
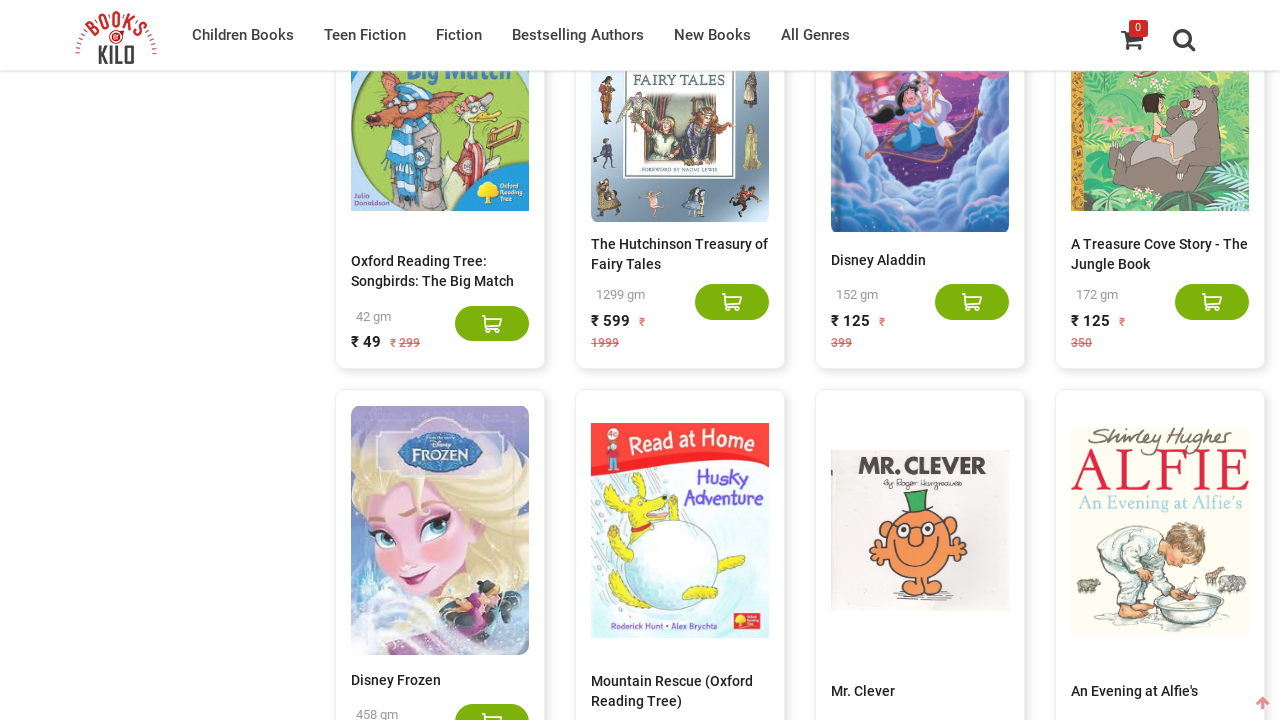

Scrolled to bottom of page to trigger content loading
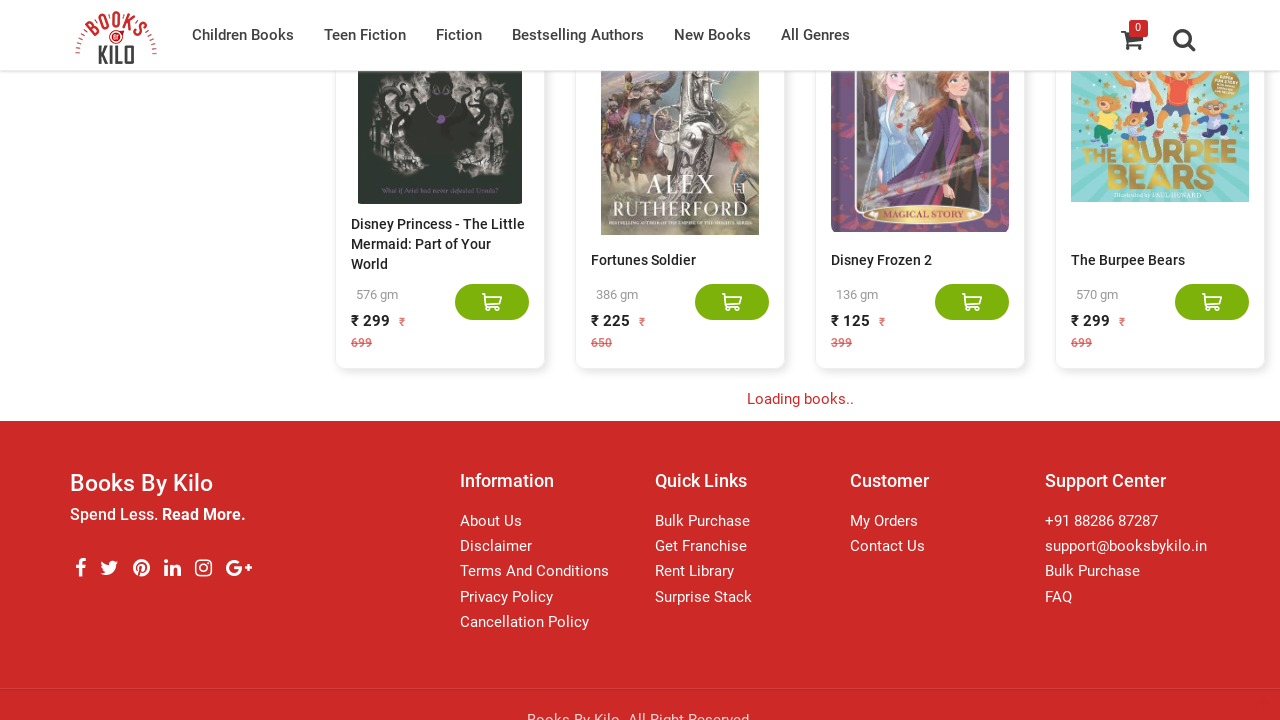

Waited 5 seconds for new content to load
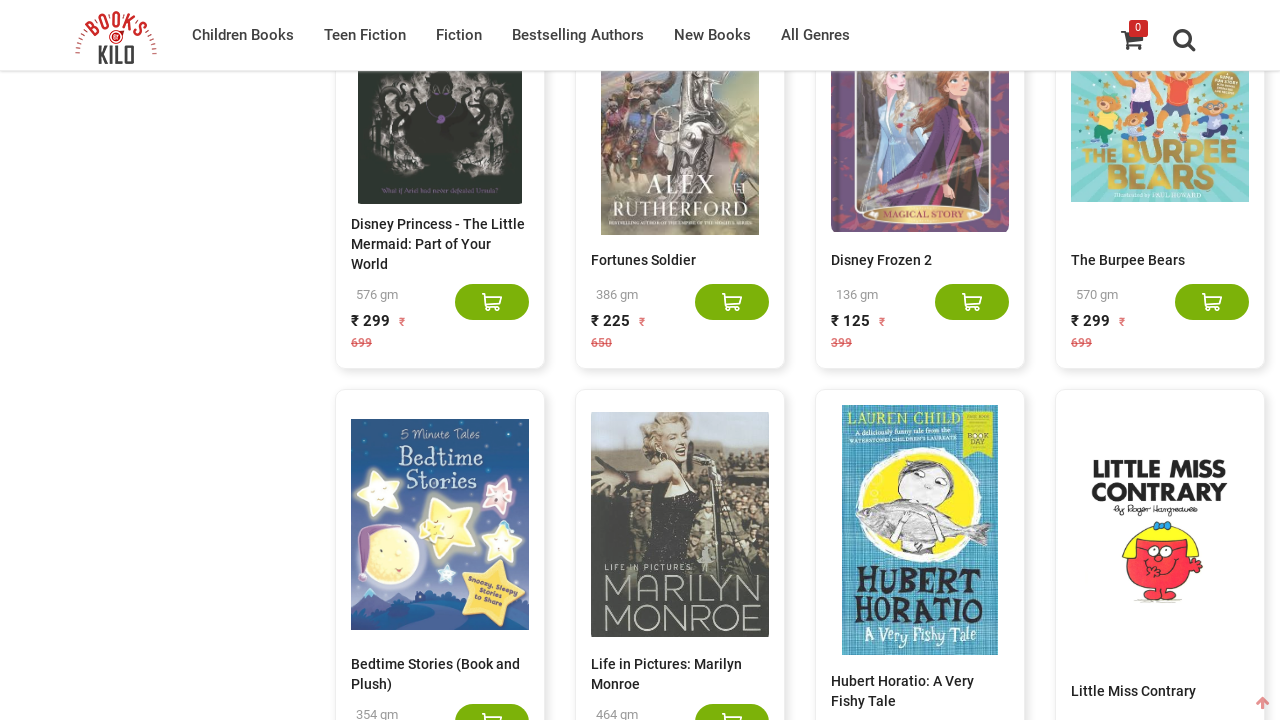

Counted book elements: 720 items loaded
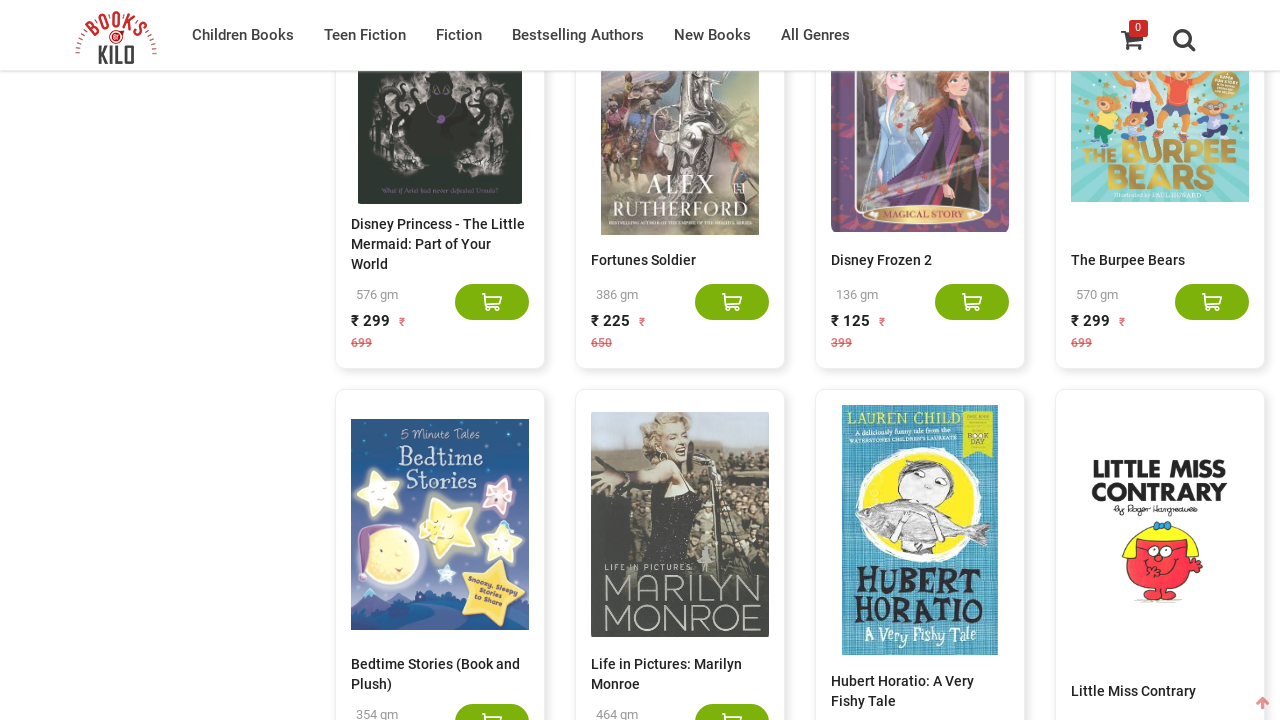

Scrolled to bottom of page to trigger content loading
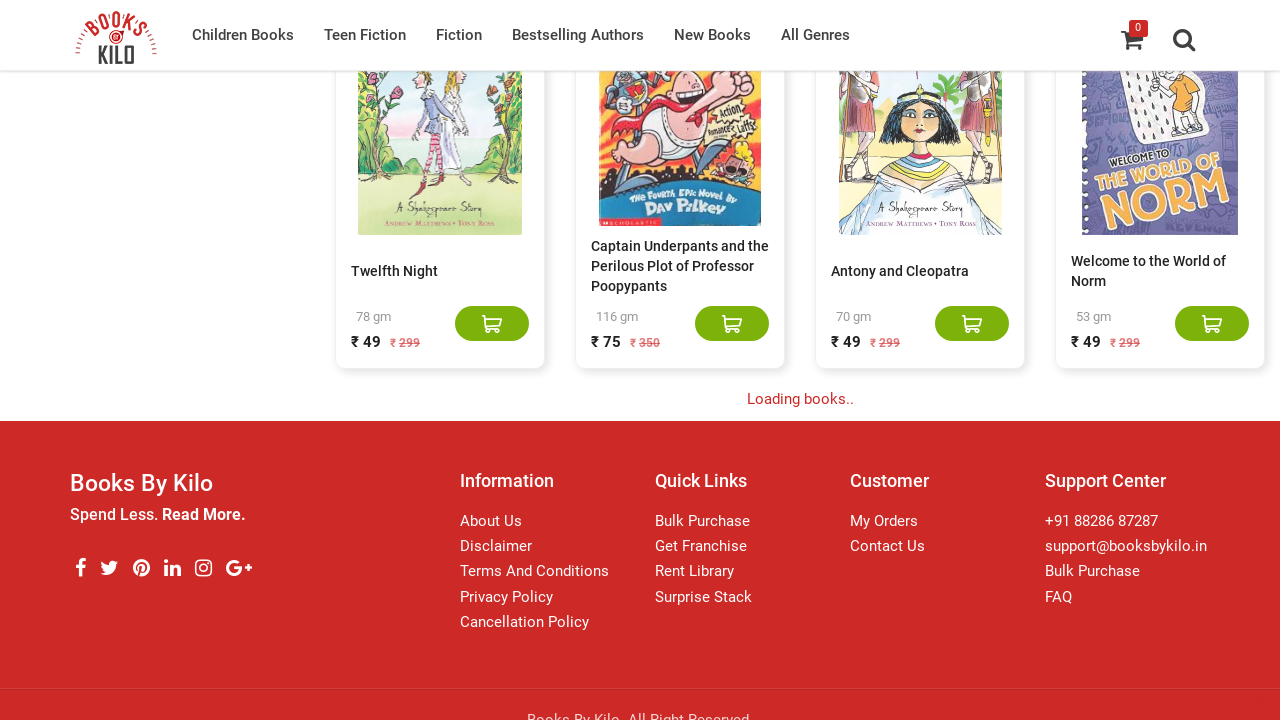

Waited 5 seconds for new content to load
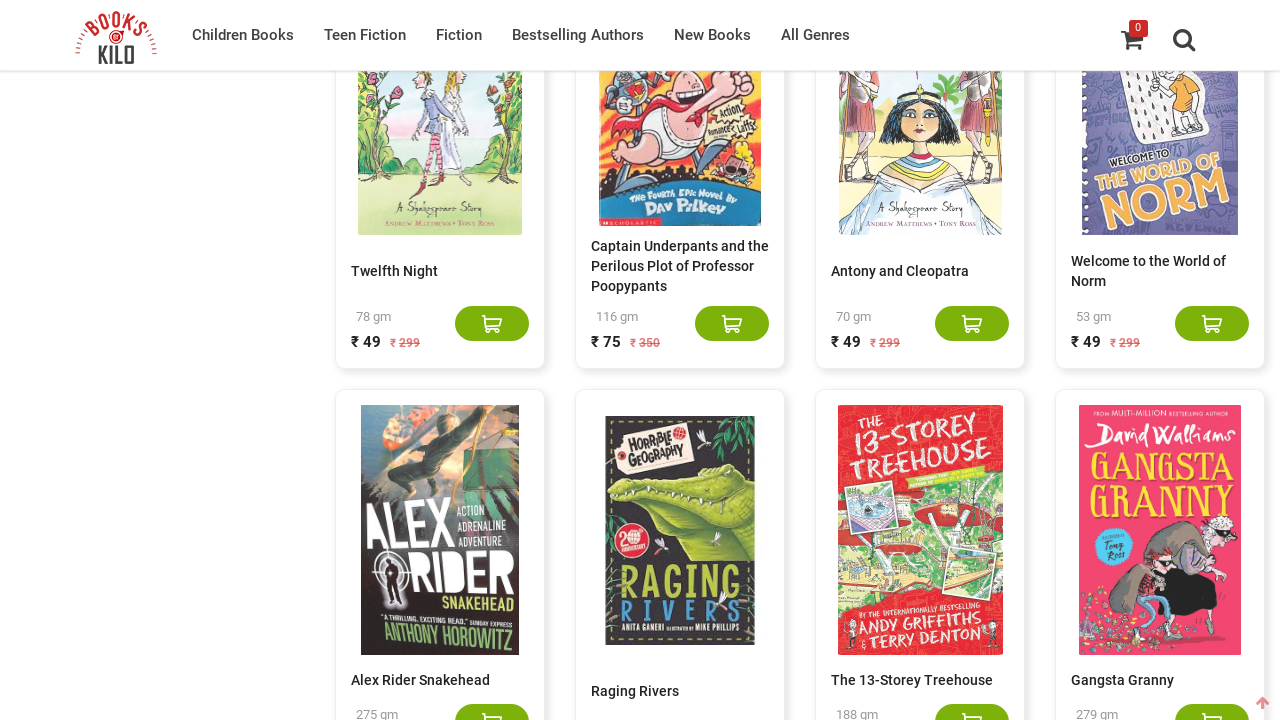

Counted book elements: 740 items loaded
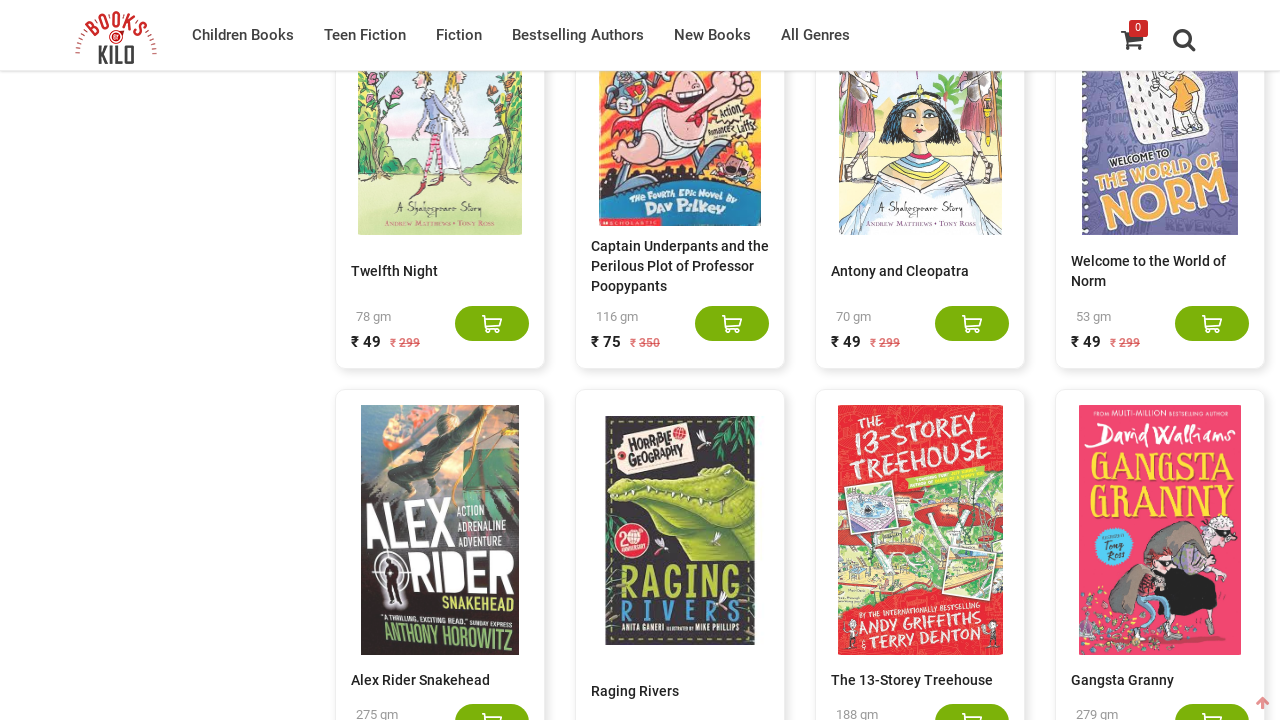

Scrolled to bottom of page to trigger content loading
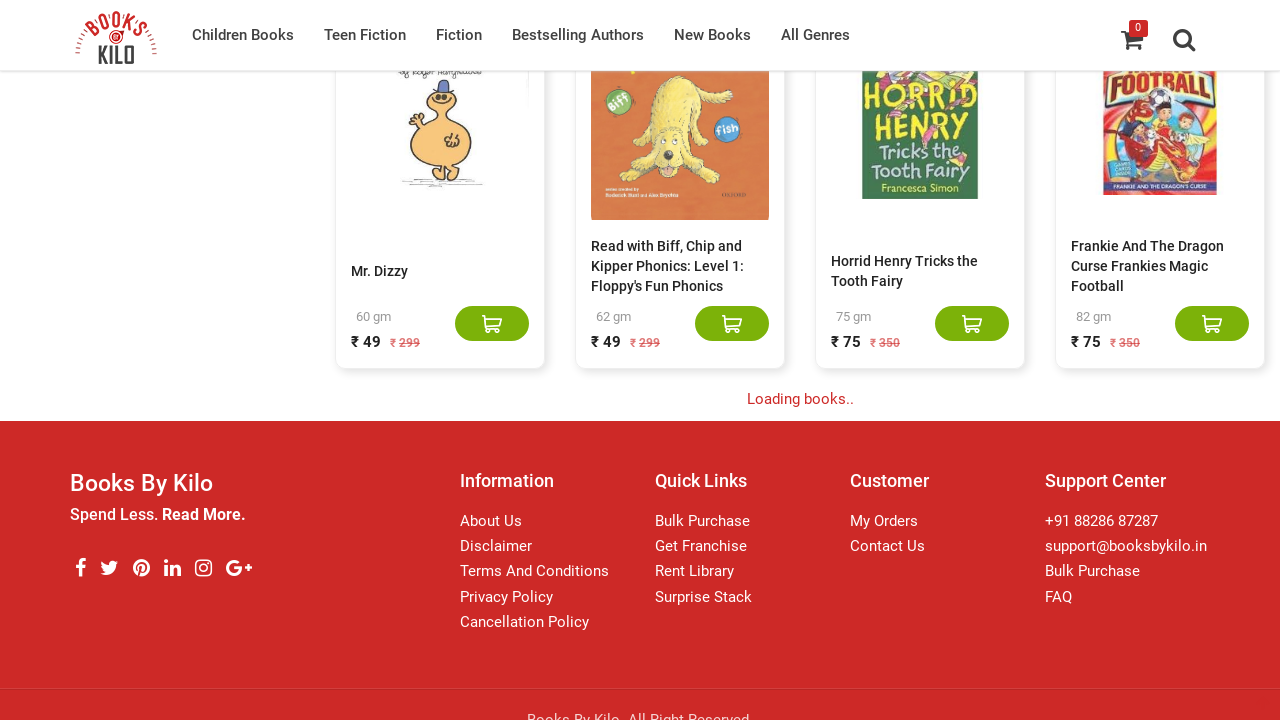

Waited 5 seconds for new content to load
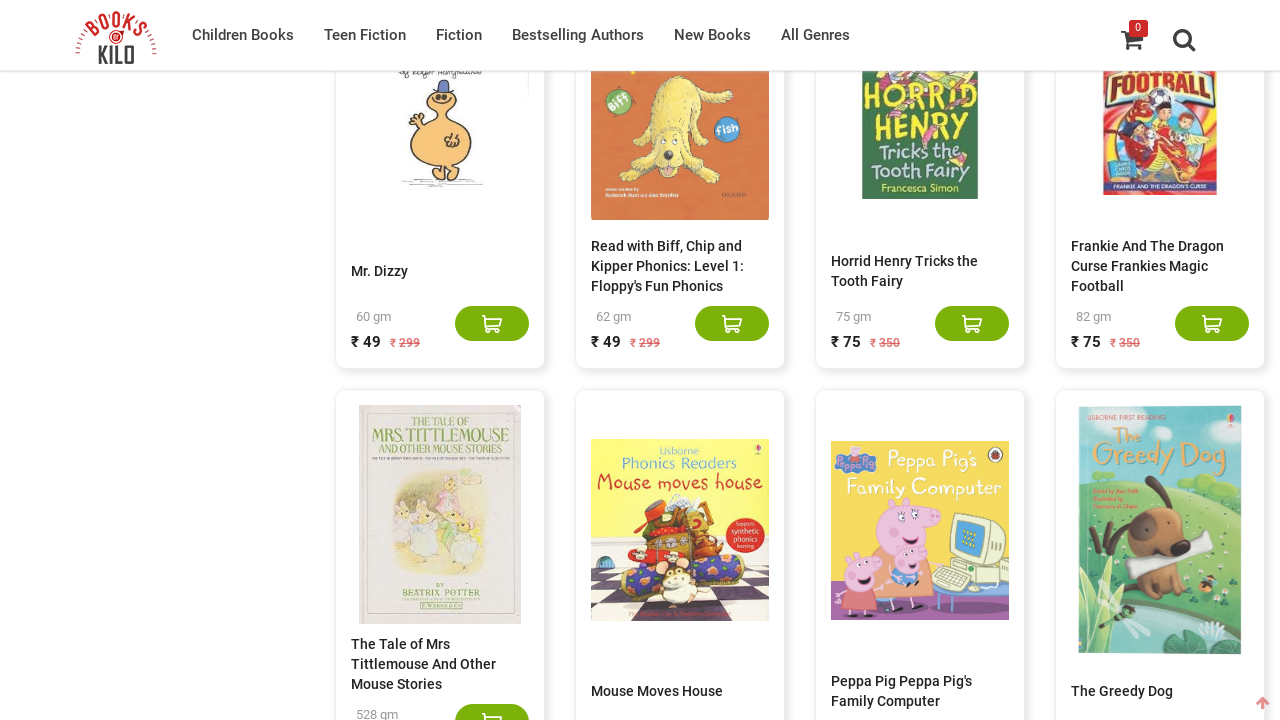

Counted book elements: 760 items loaded
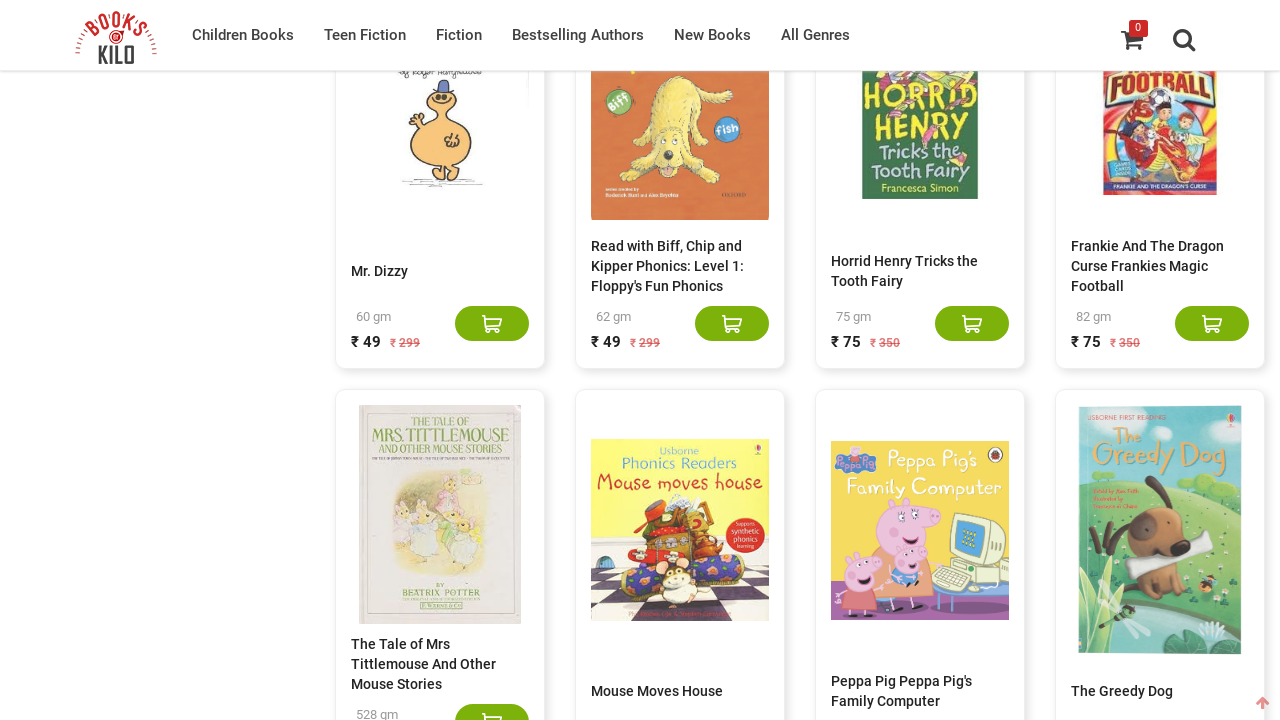

Scrolled to bottom of page to trigger content loading
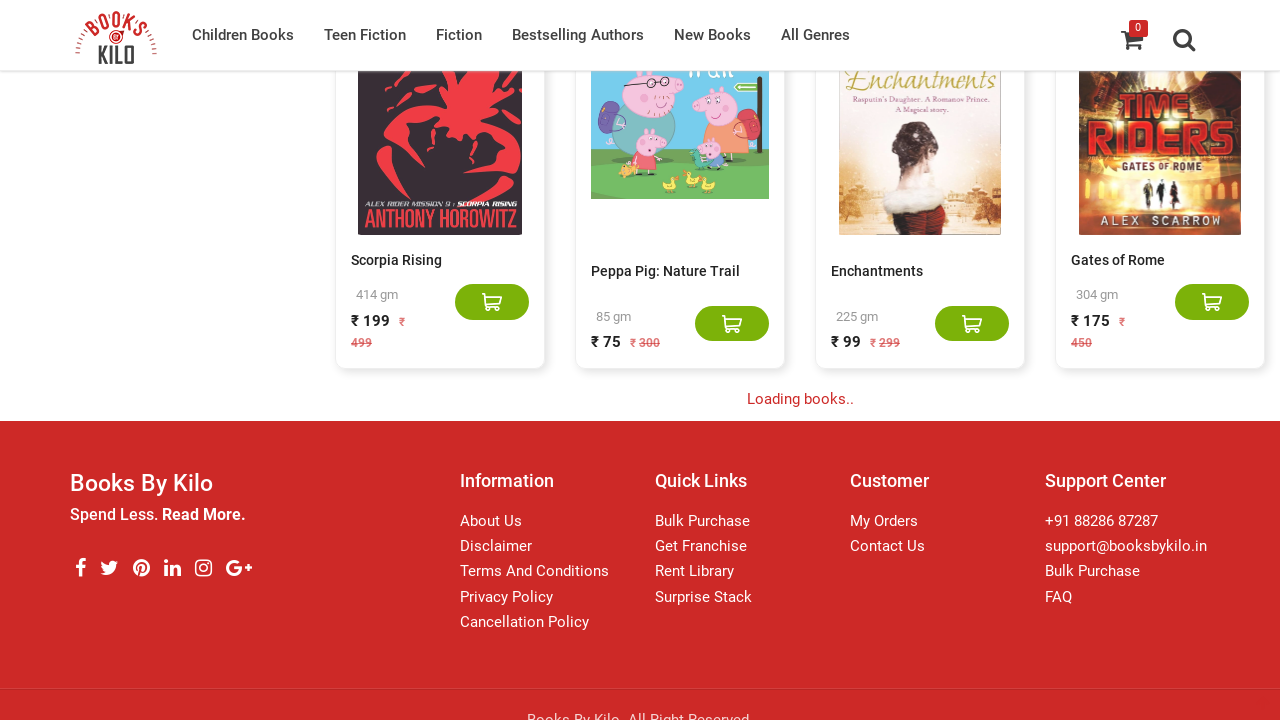

Waited 5 seconds for new content to load
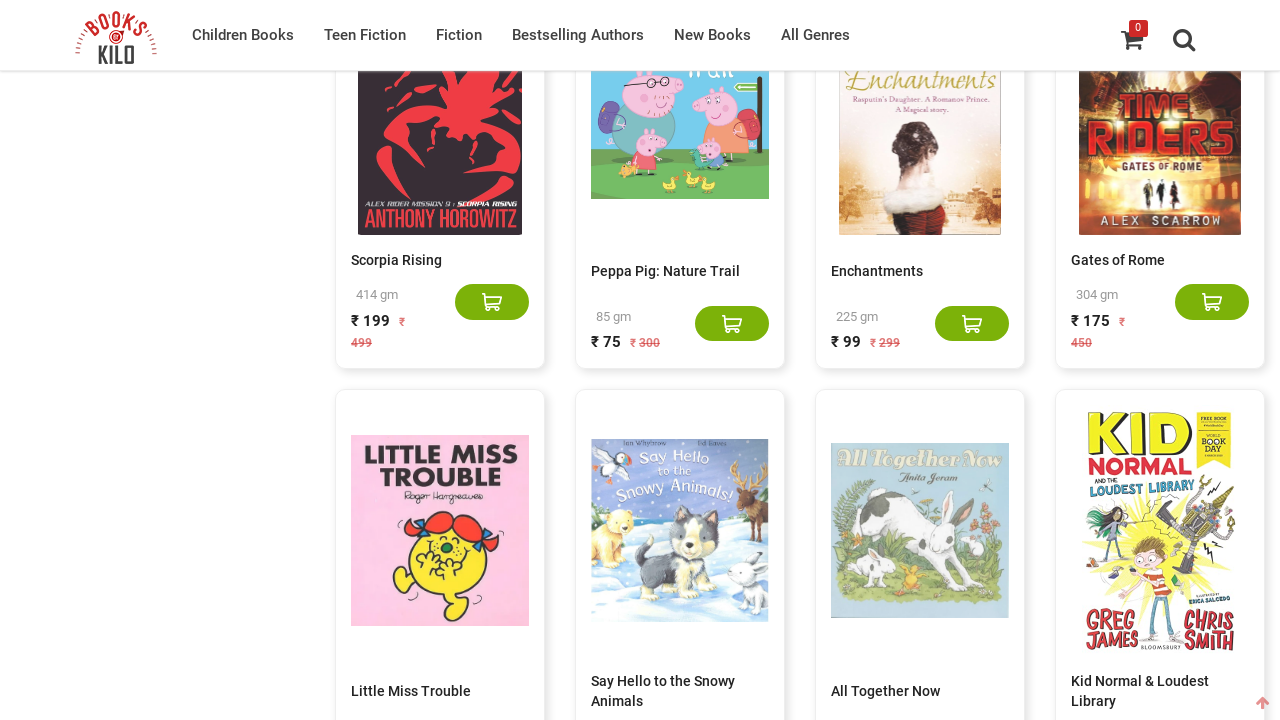

Counted book elements: 780 items loaded
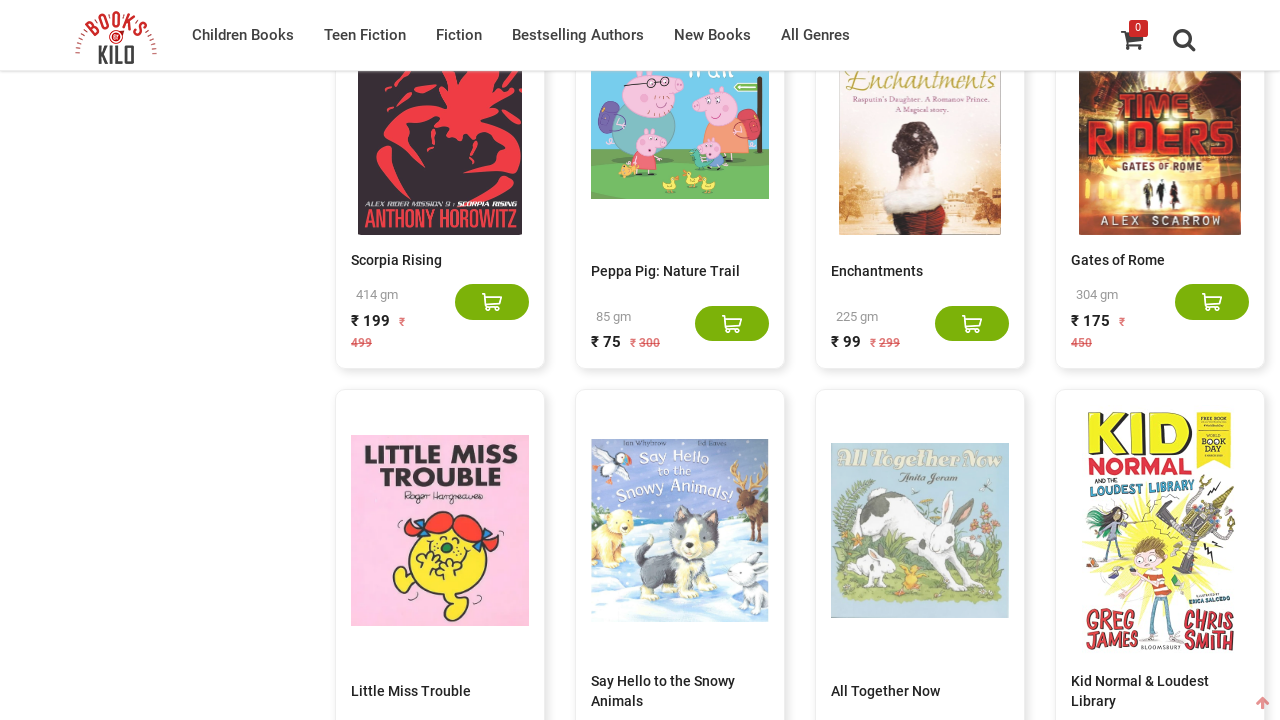

Scrolled to bottom of page to trigger content loading
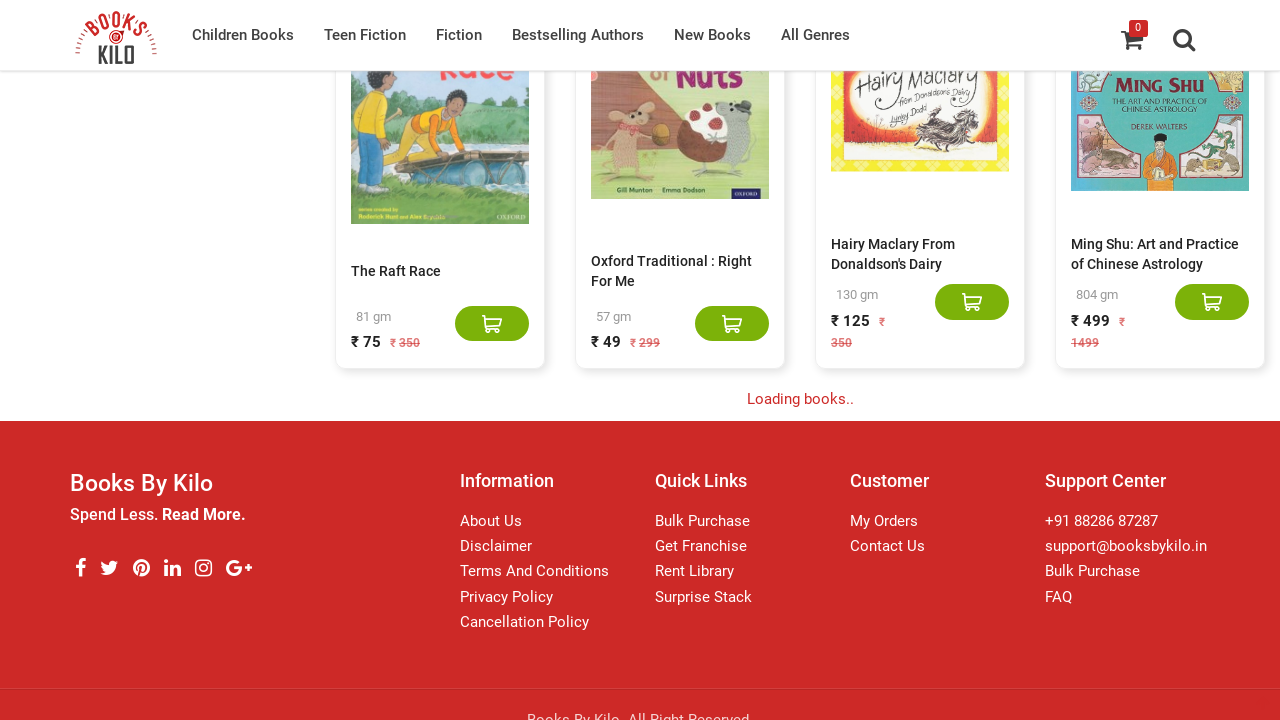

Waited 5 seconds for new content to load
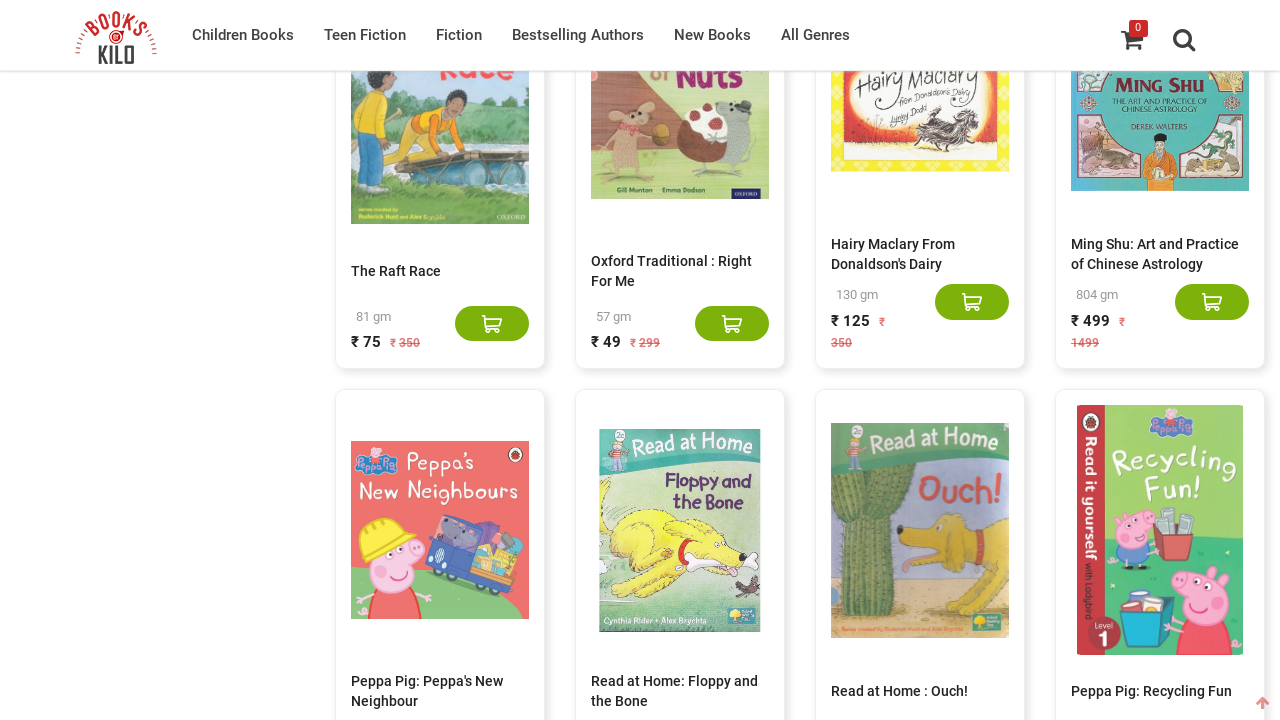

Counted book elements: 800 items loaded
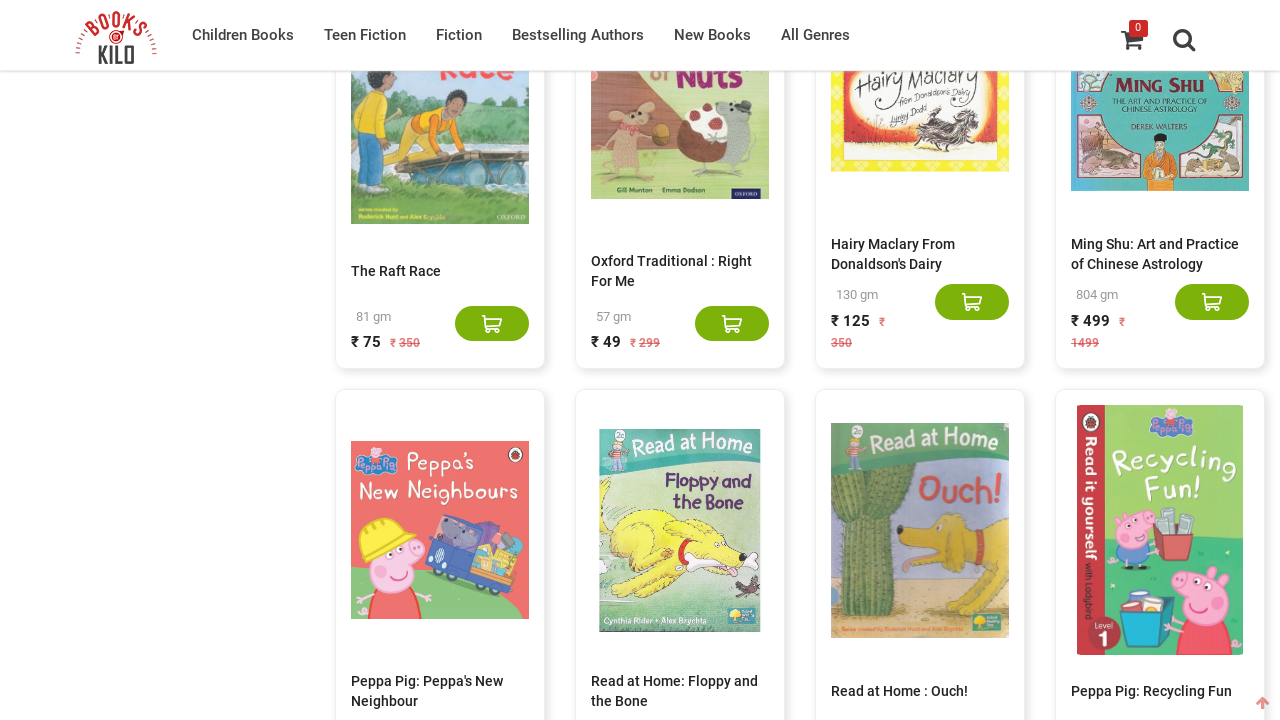

Scrolled to bottom of page to trigger content loading
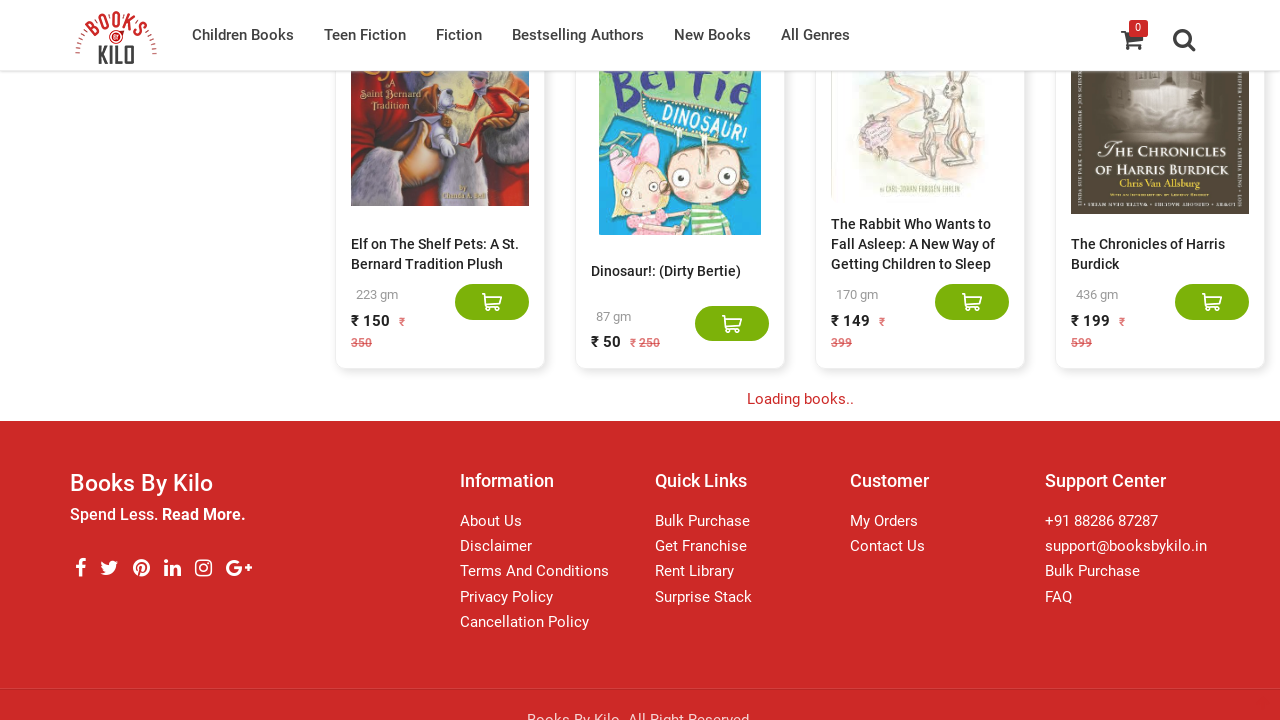

Waited 5 seconds for new content to load
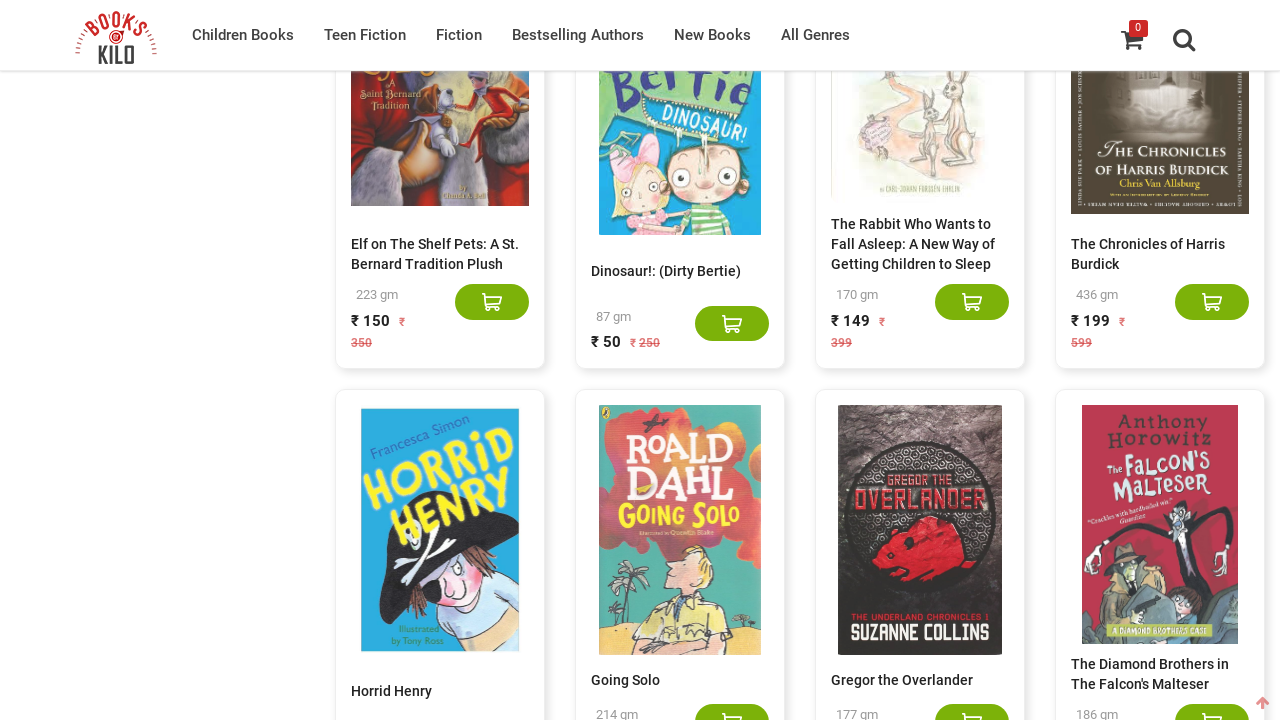

Counted book elements: 820 items loaded
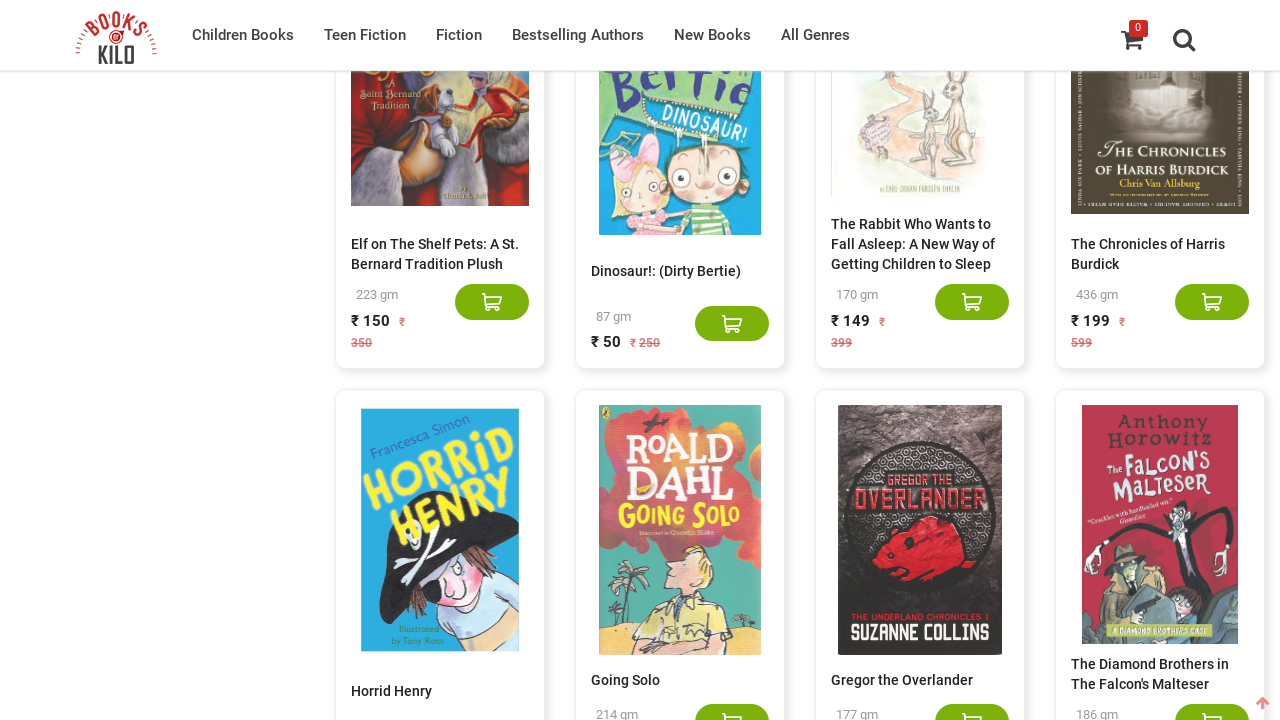

Scrolled to bottom of page to trigger content loading
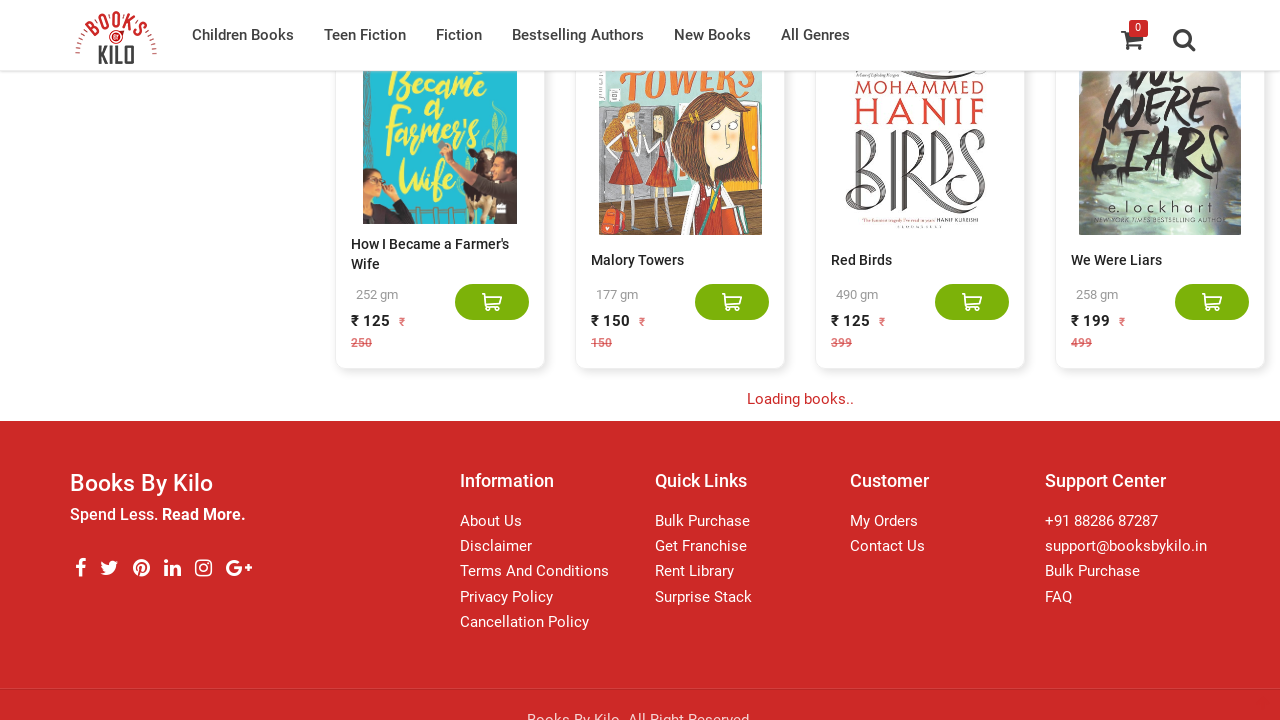

Waited 5 seconds for new content to load
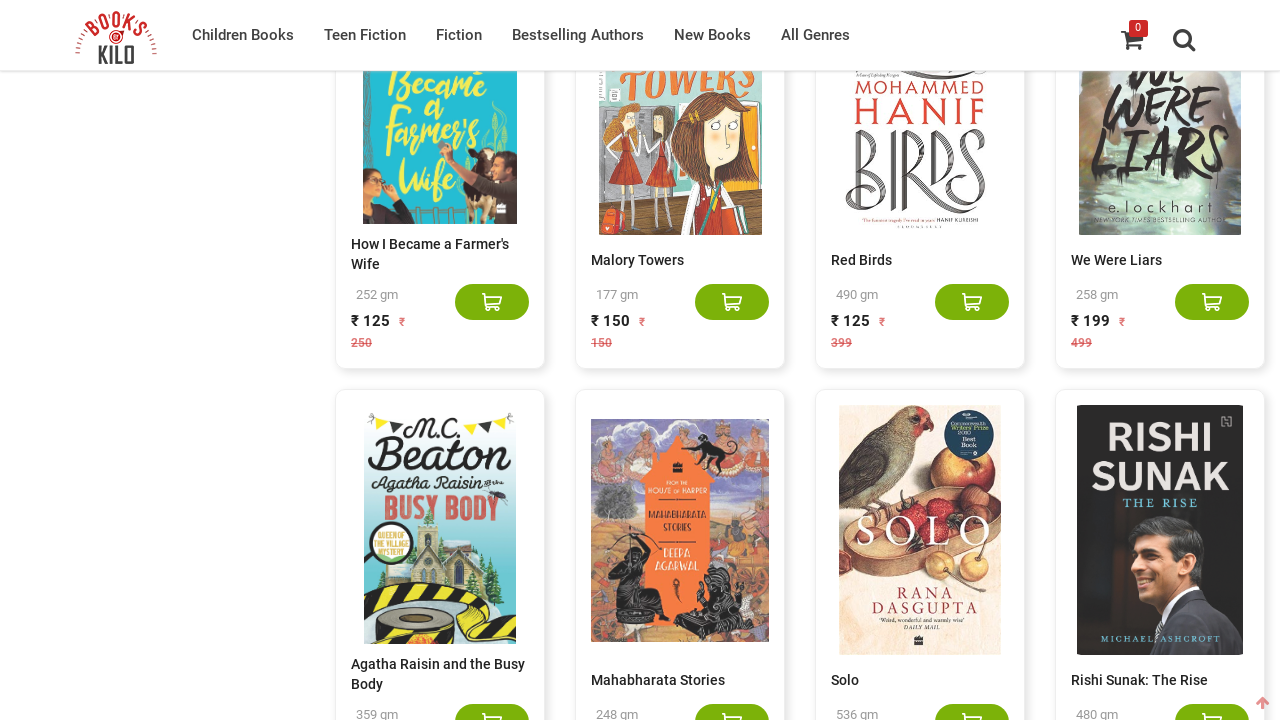

Counted book elements: 835 items loaded
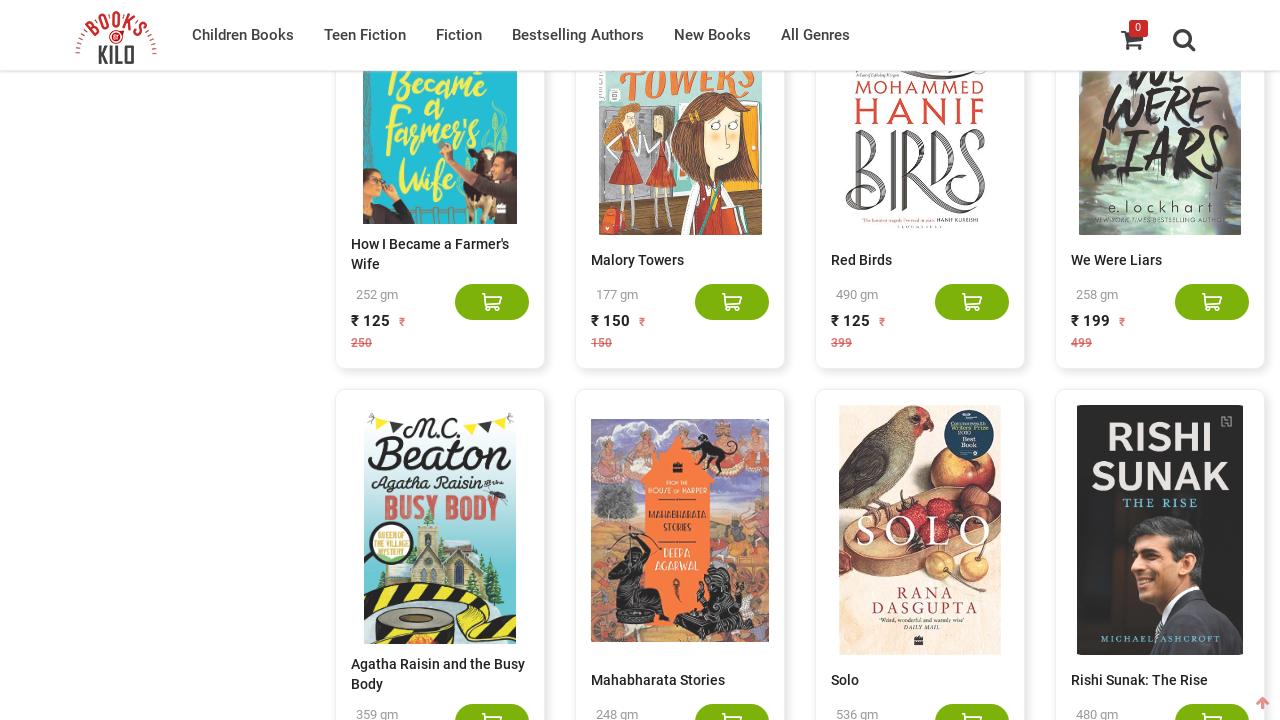

Scrolled to bottom of page to trigger content loading
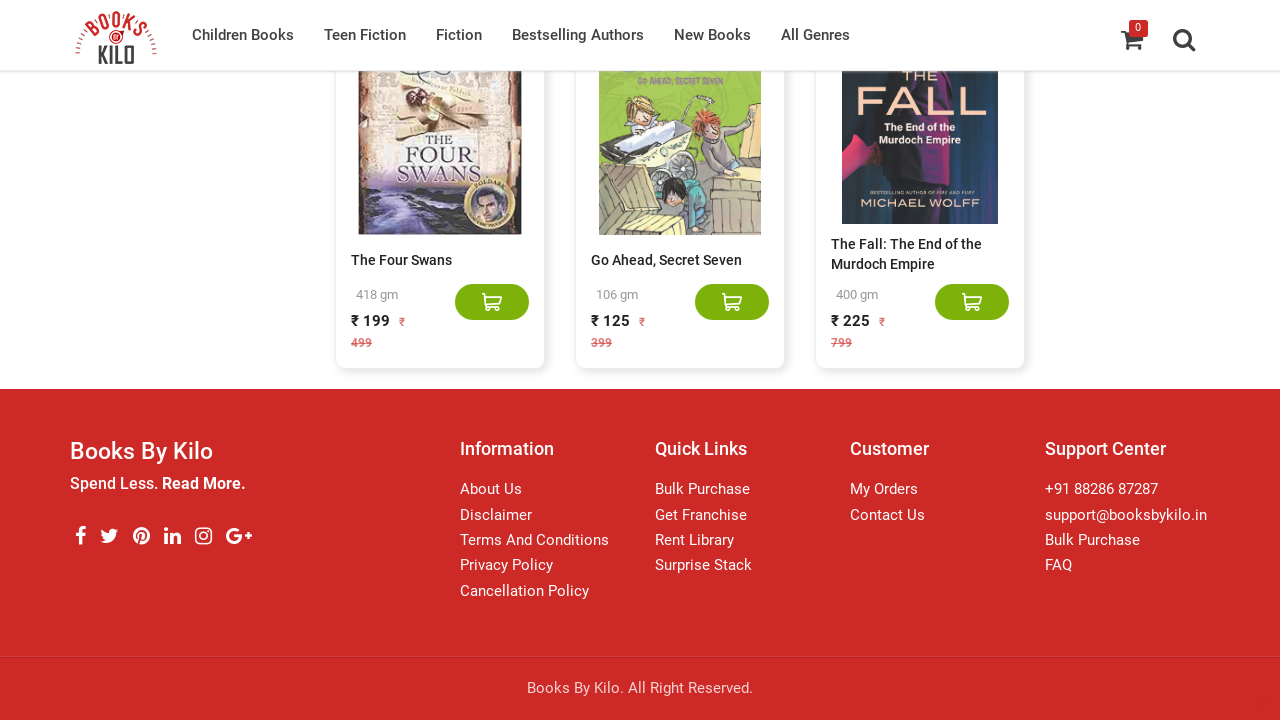

Waited 5 seconds for new content to load
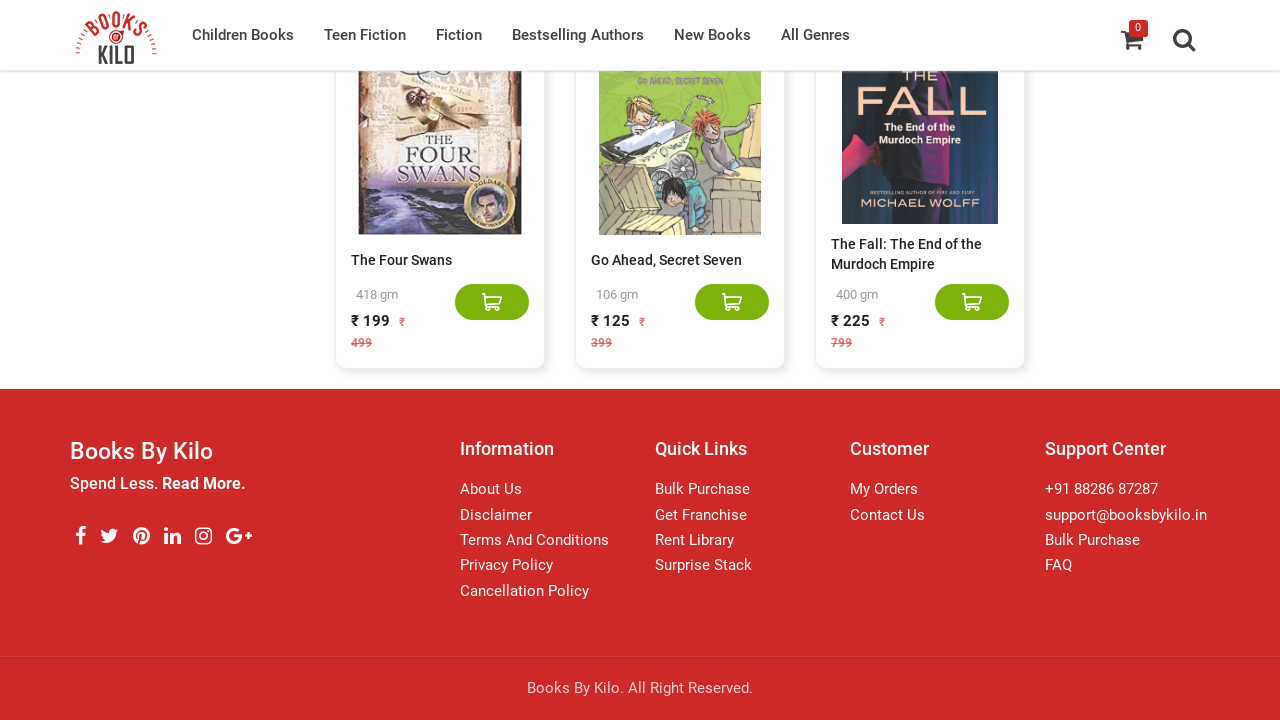

Counted book elements: 835 items loaded
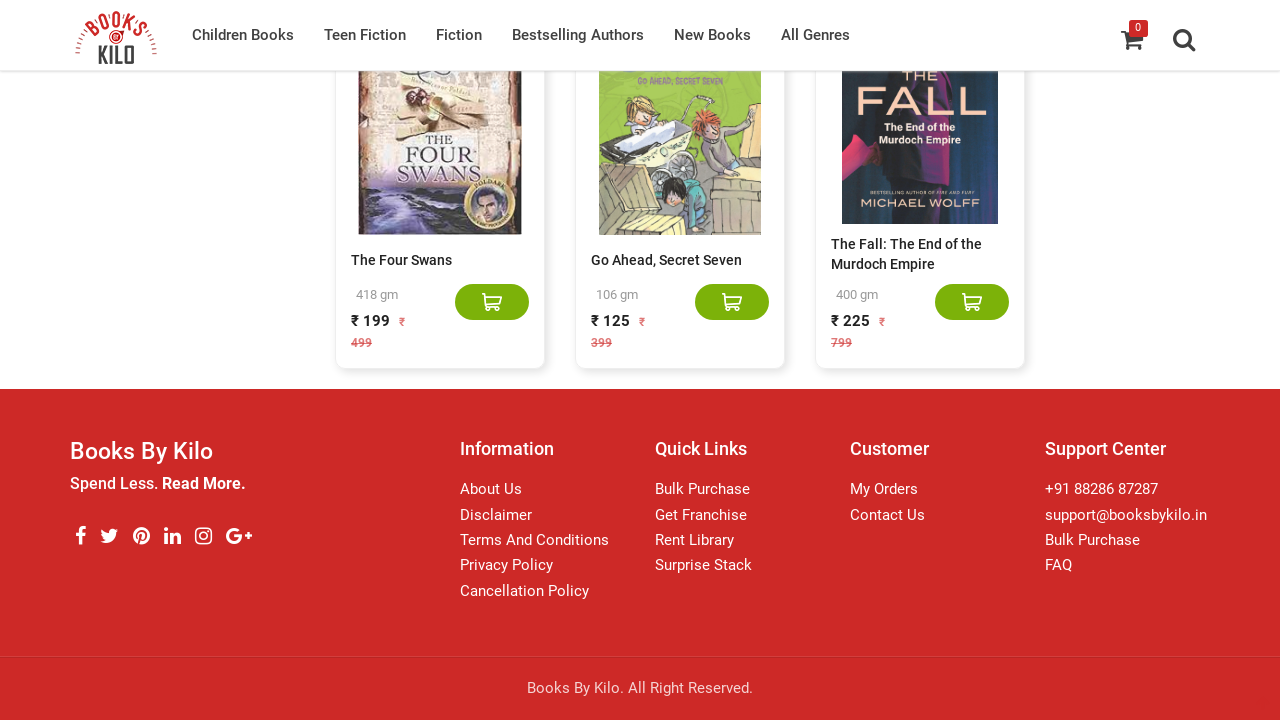

No new content loaded - infinite scroll complete
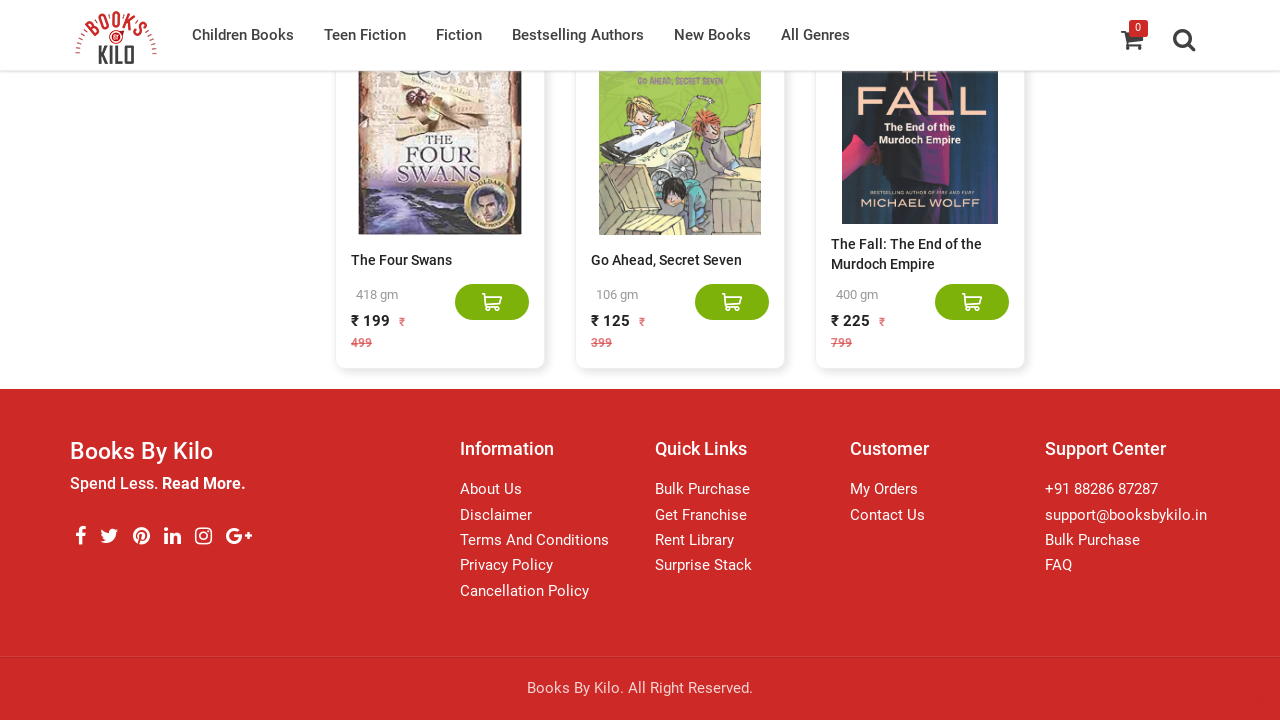

Final book elements confirmed visible on page
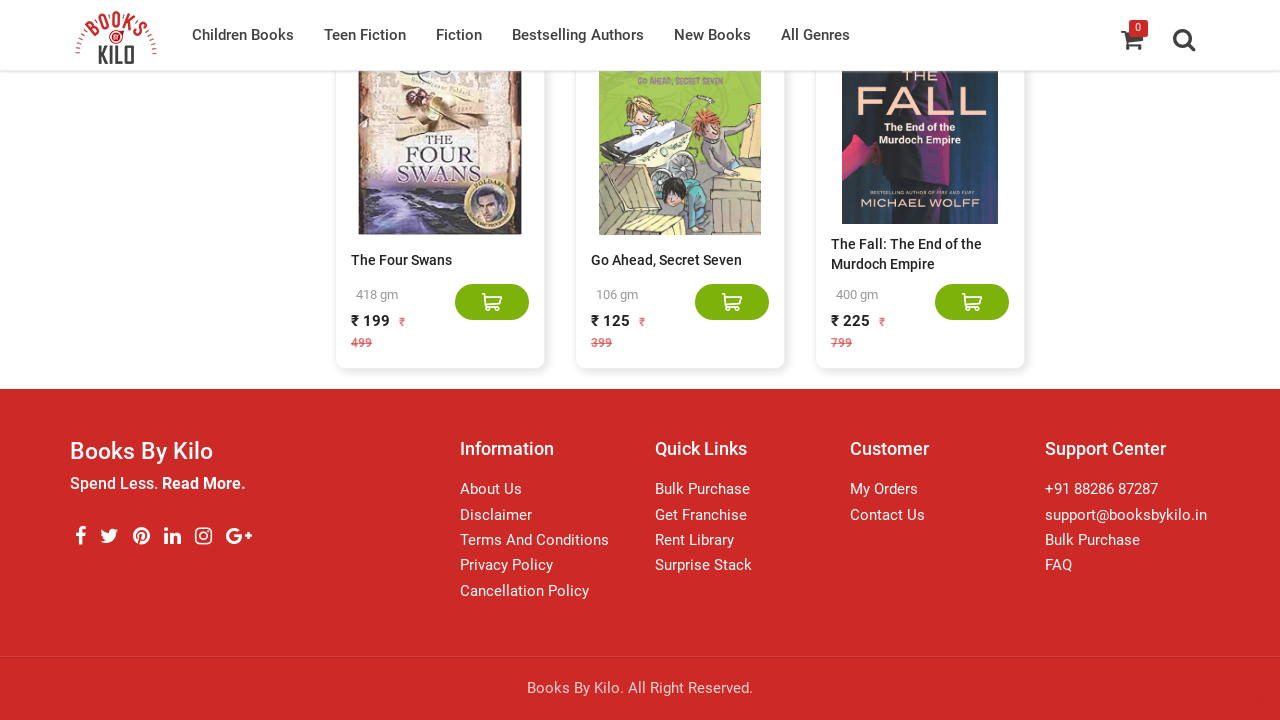

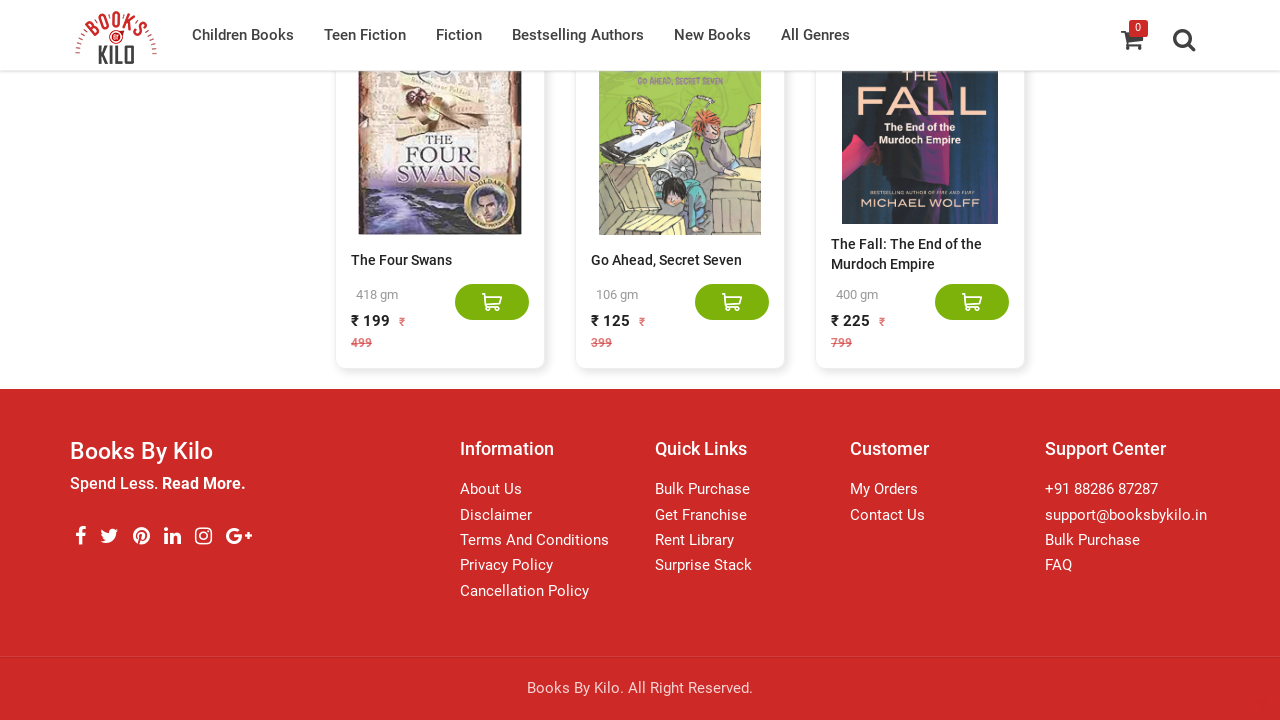